Tests filling a large form by entering text into all input fields and clicking the submit button

Starting URL: http://suninjuly.github.io/huge_form.html

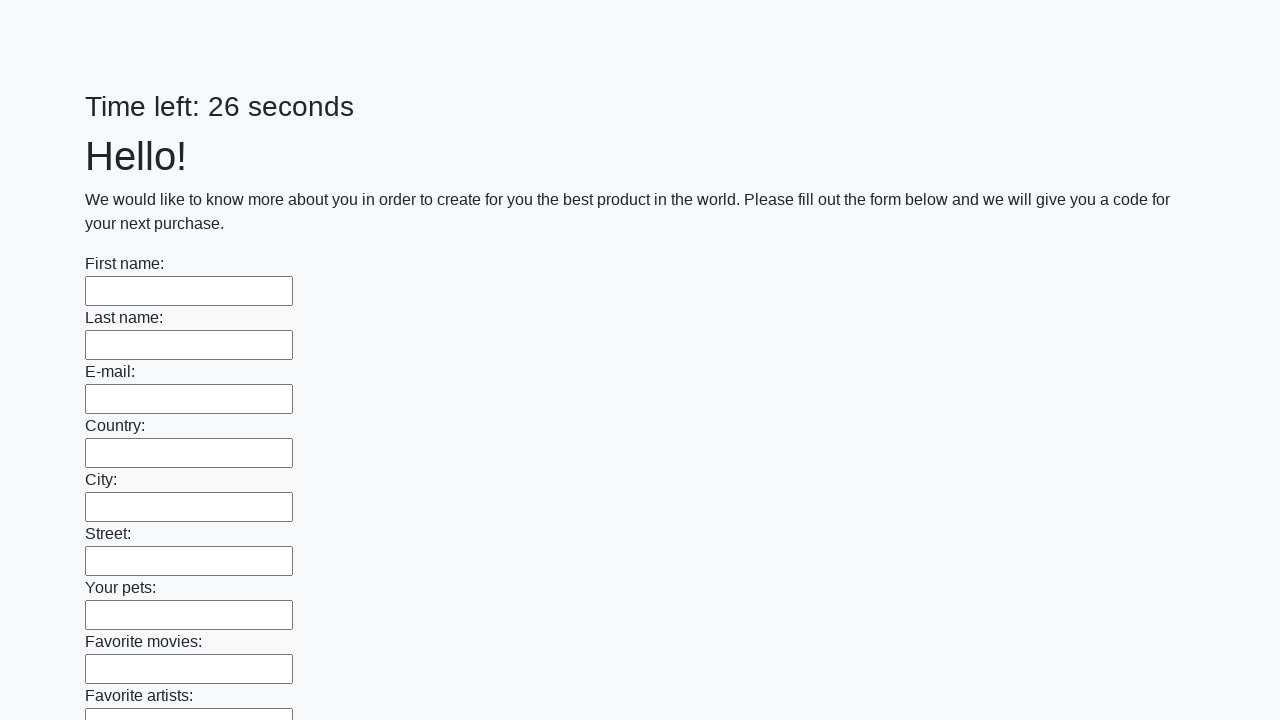

Located all input elements on the huge form
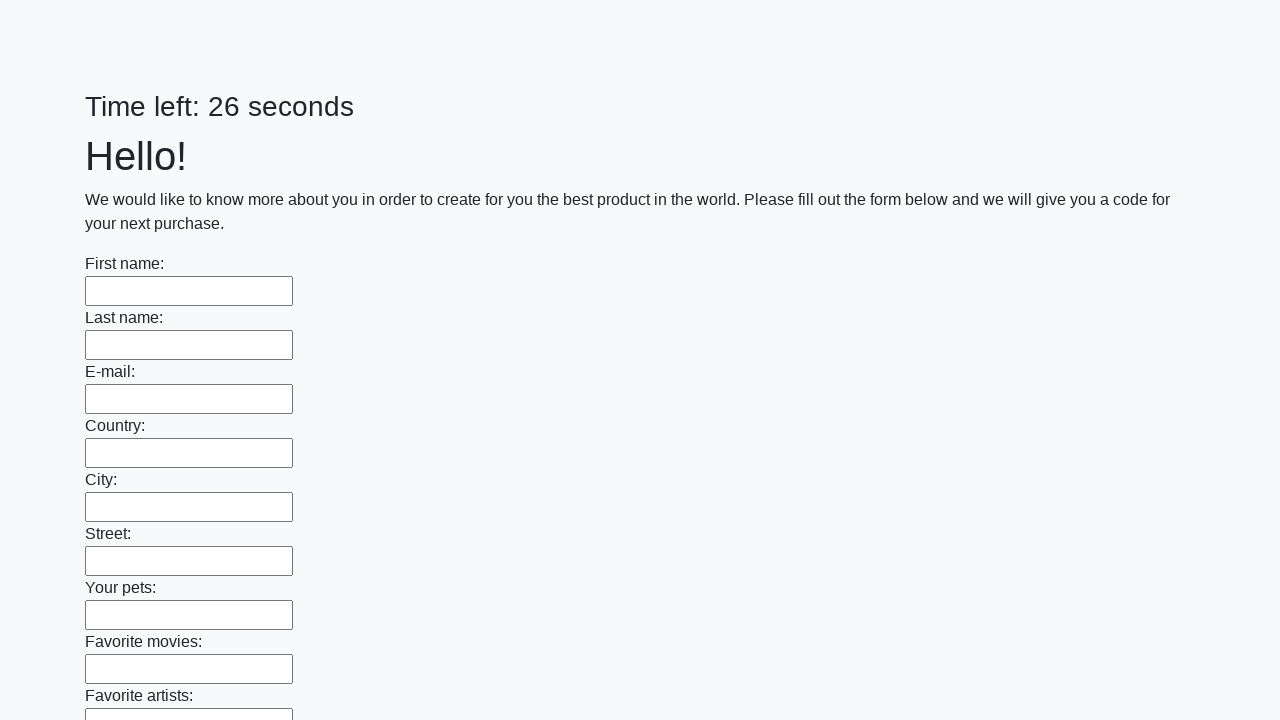

Filled input field with 'My answer' on input >> nth=0
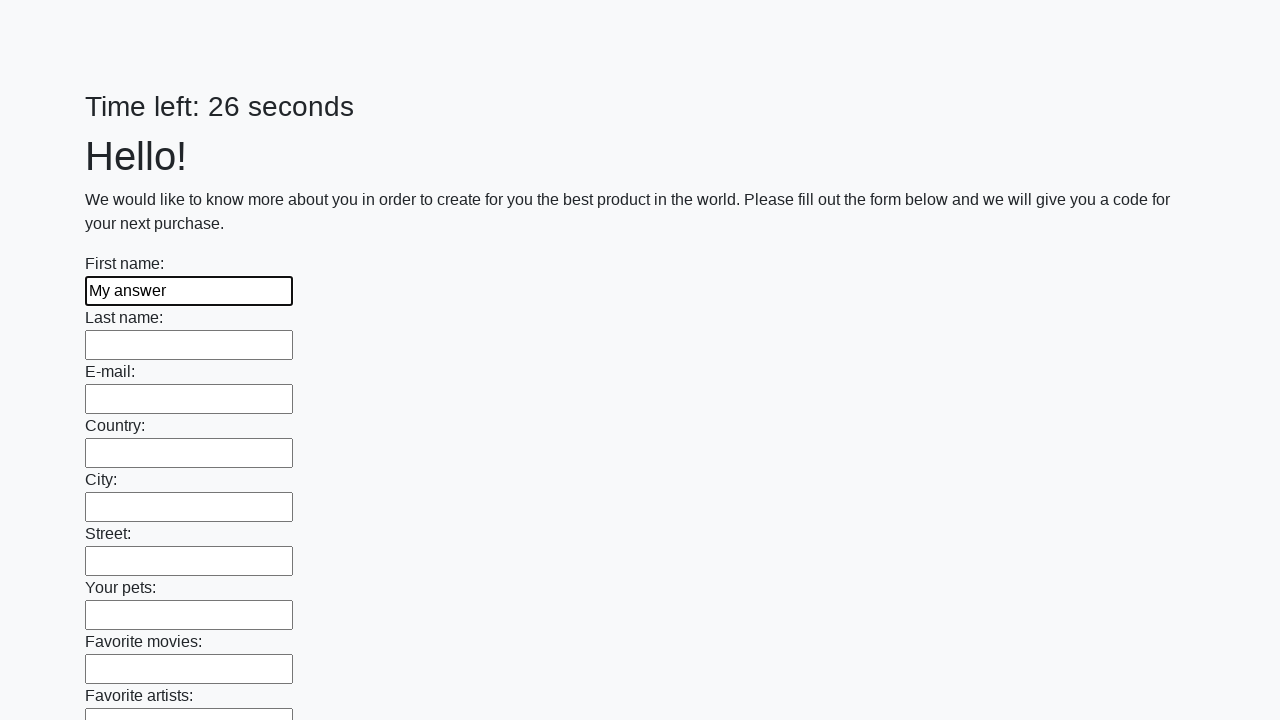

Filled input field with 'My answer' on input >> nth=1
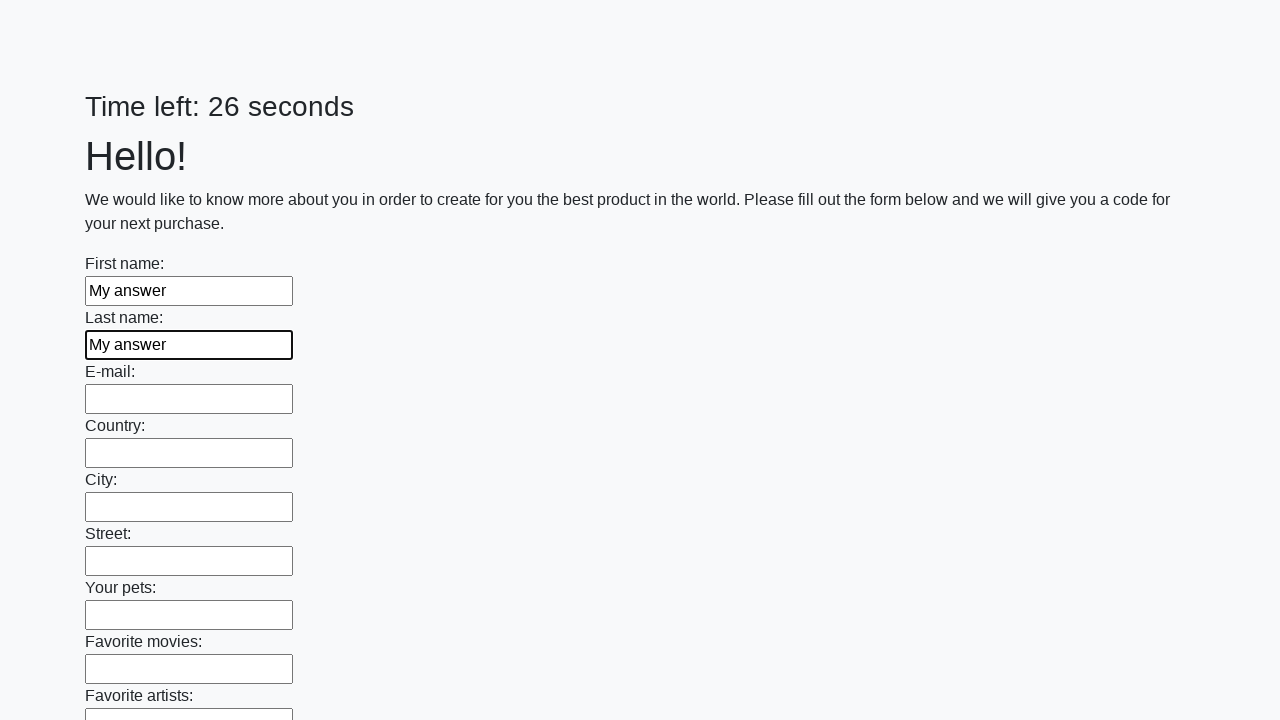

Filled input field with 'My answer' on input >> nth=2
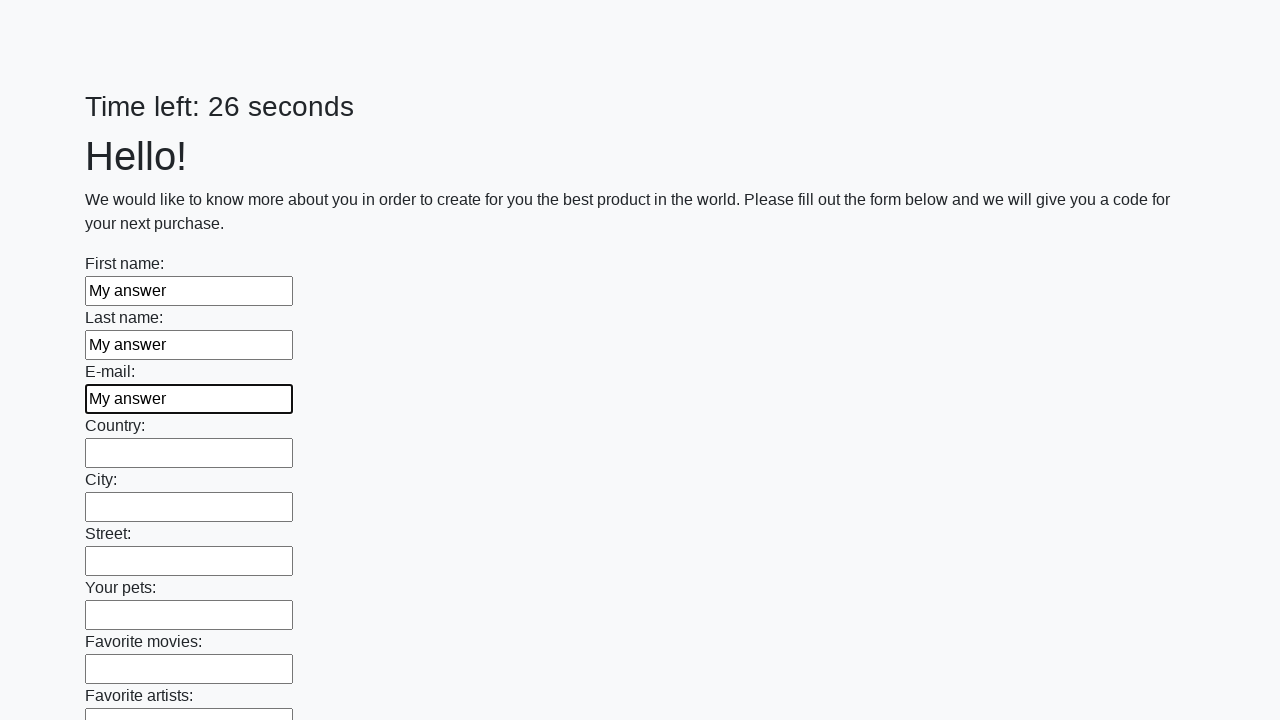

Filled input field with 'My answer' on input >> nth=3
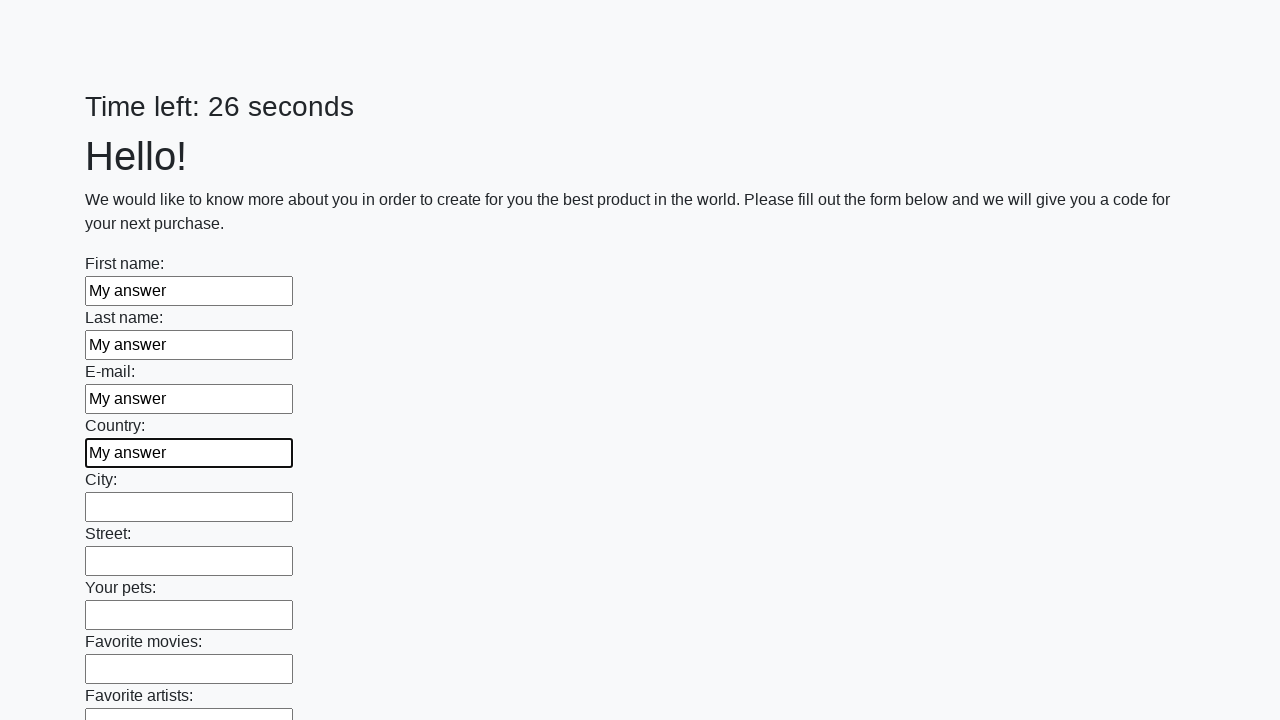

Filled input field with 'My answer' on input >> nth=4
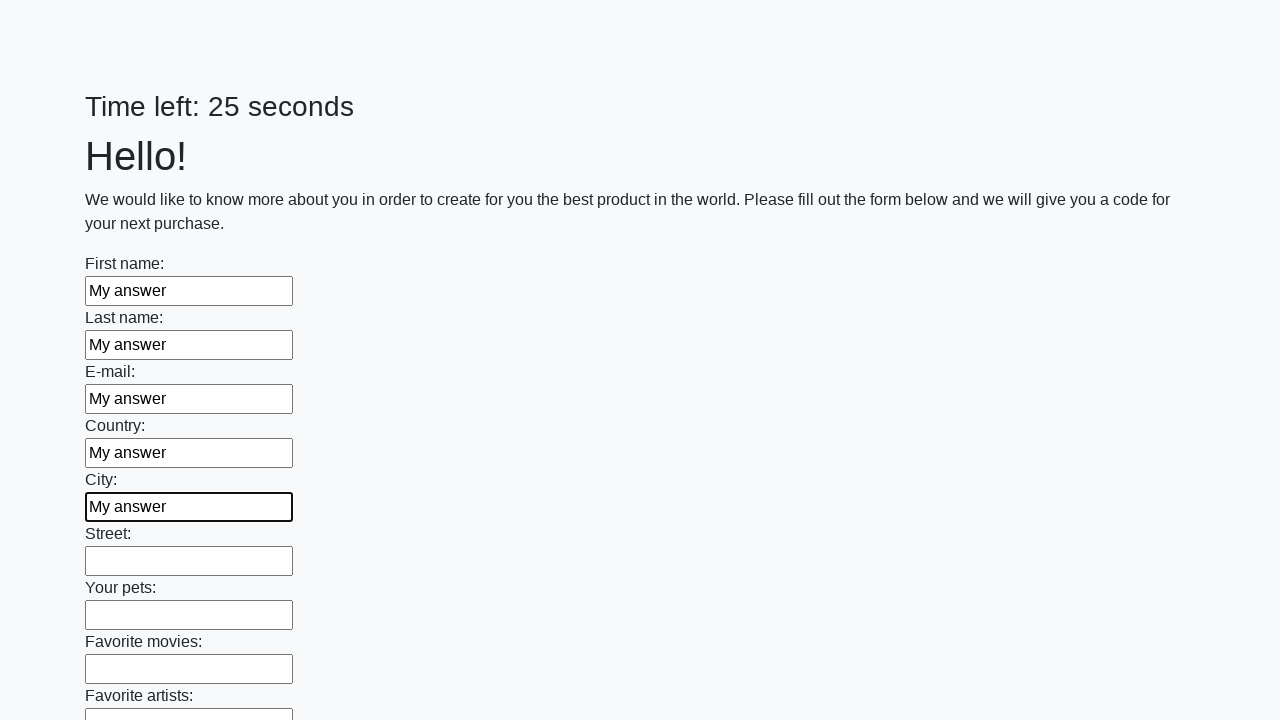

Filled input field with 'My answer' on input >> nth=5
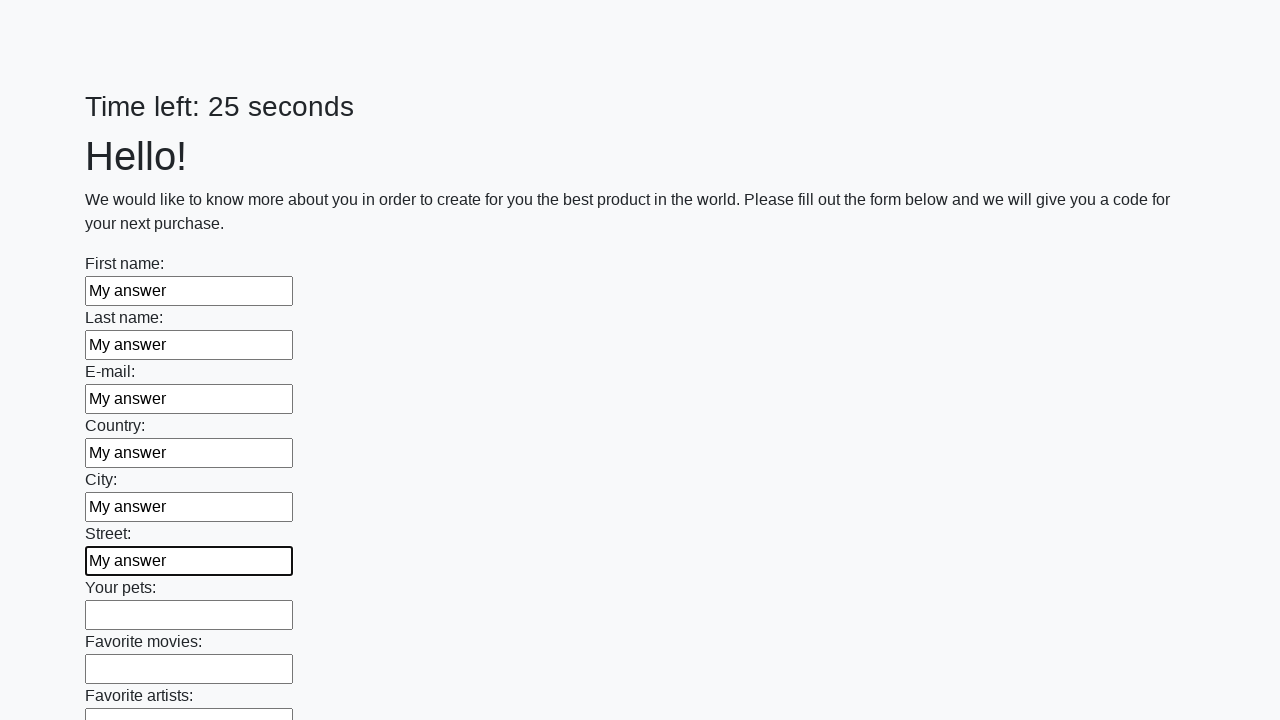

Filled input field with 'My answer' on input >> nth=6
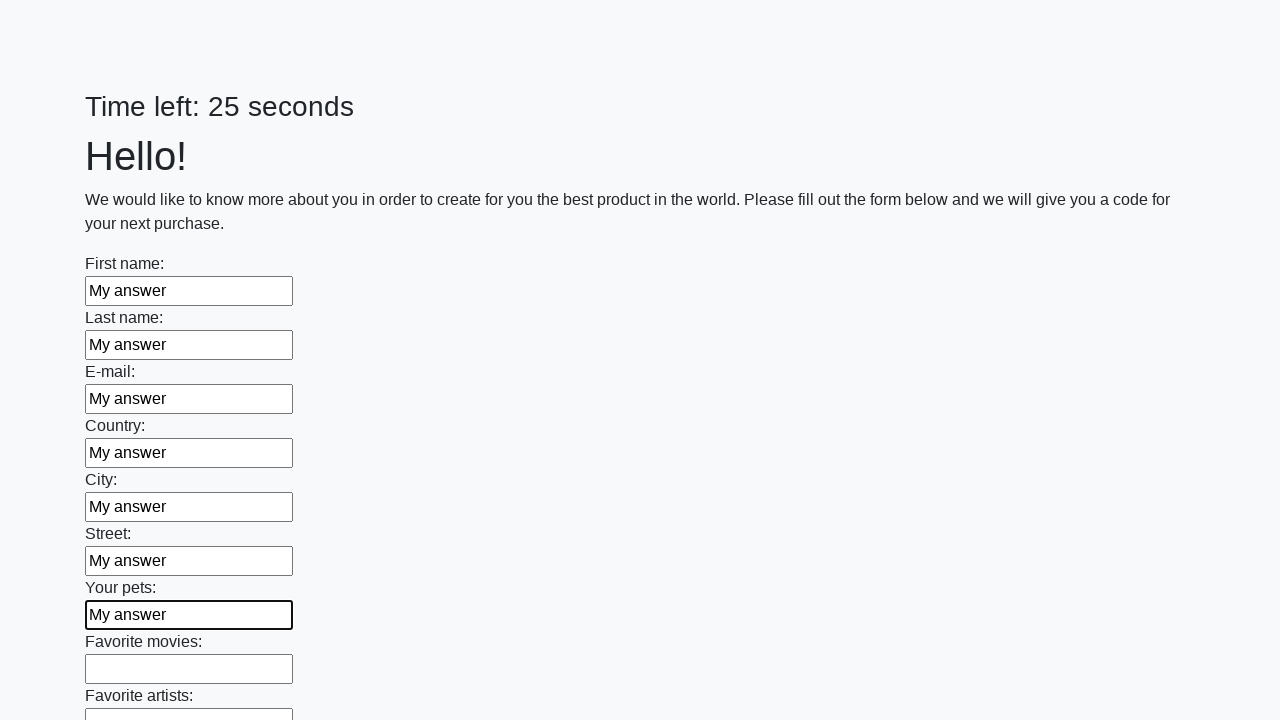

Filled input field with 'My answer' on input >> nth=7
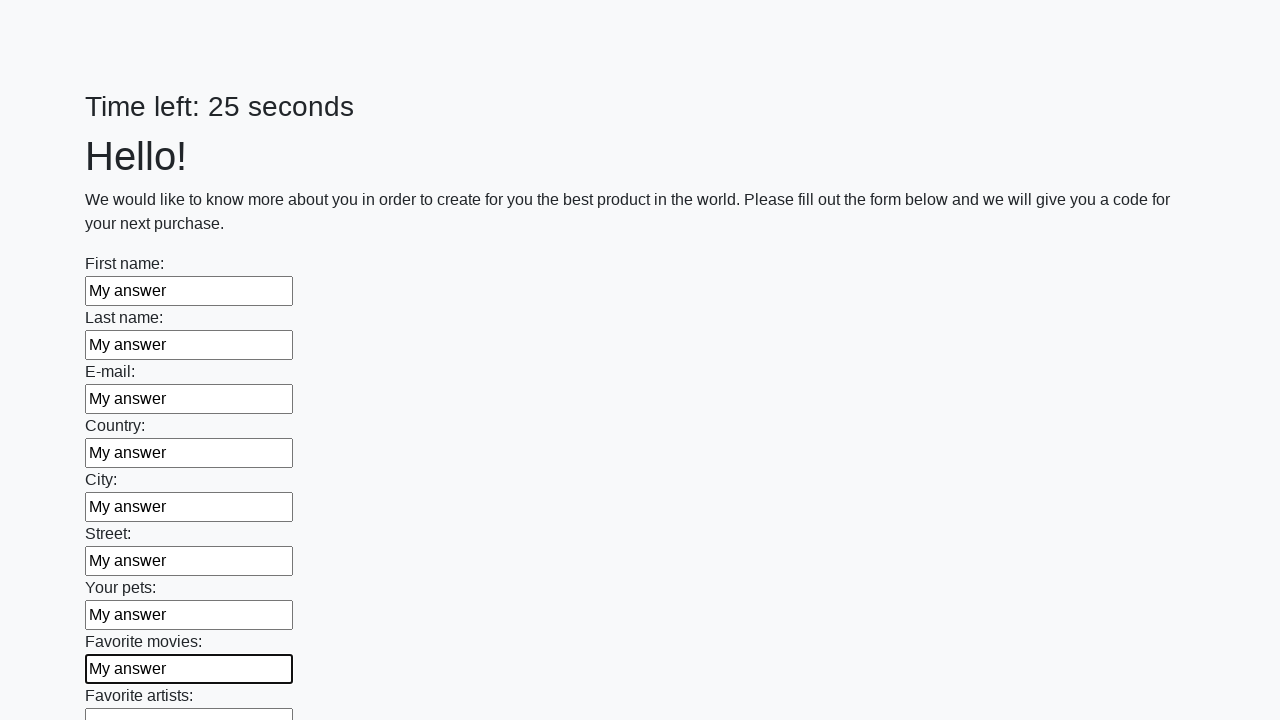

Filled input field with 'My answer' on input >> nth=8
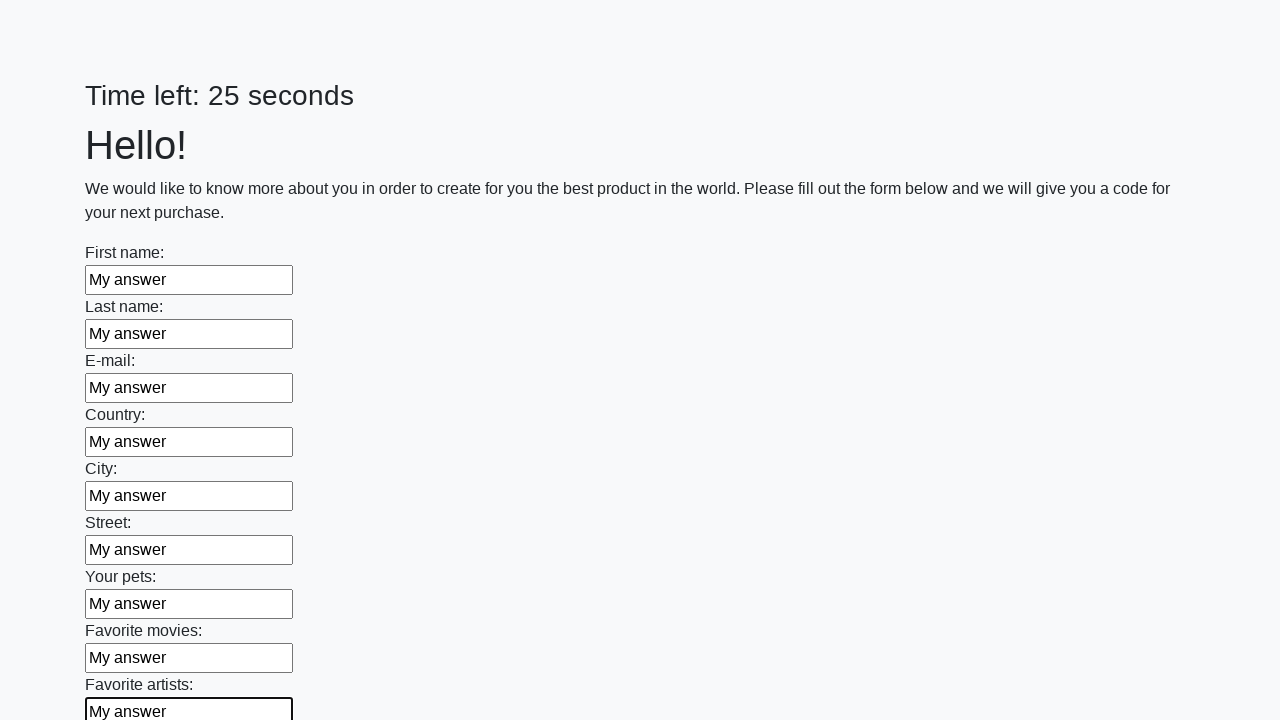

Filled input field with 'My answer' on input >> nth=9
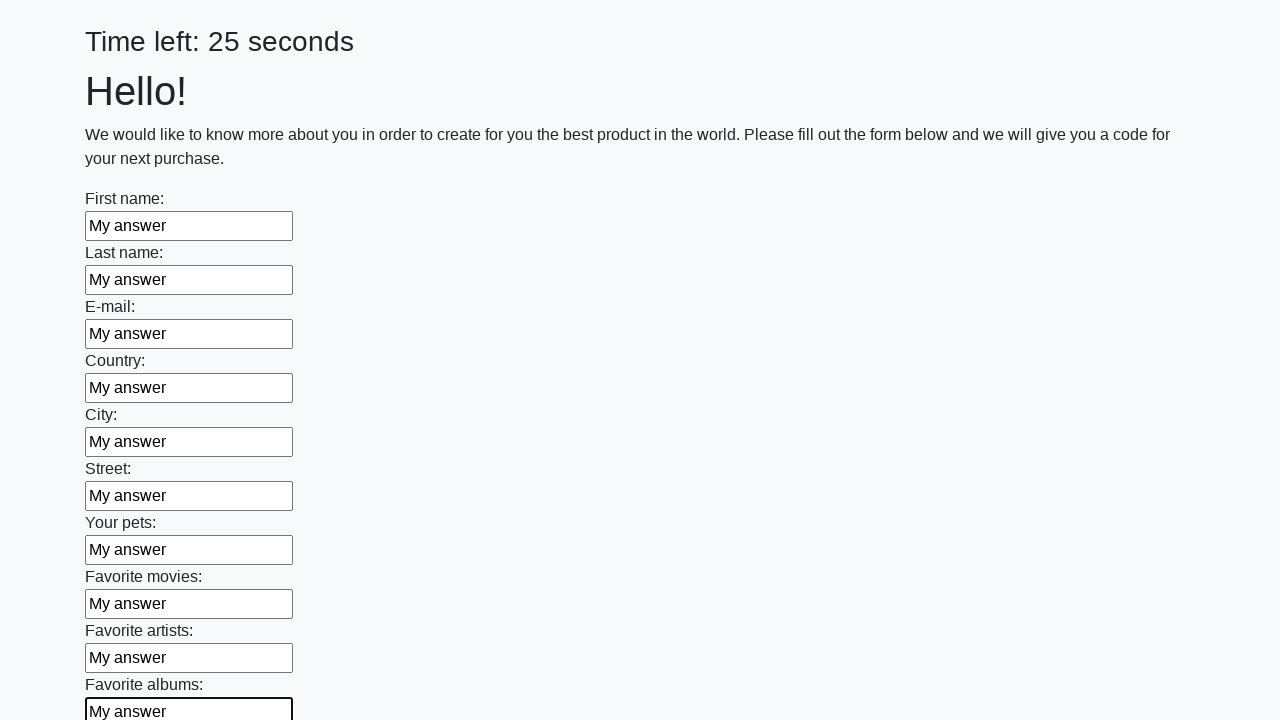

Filled input field with 'My answer' on input >> nth=10
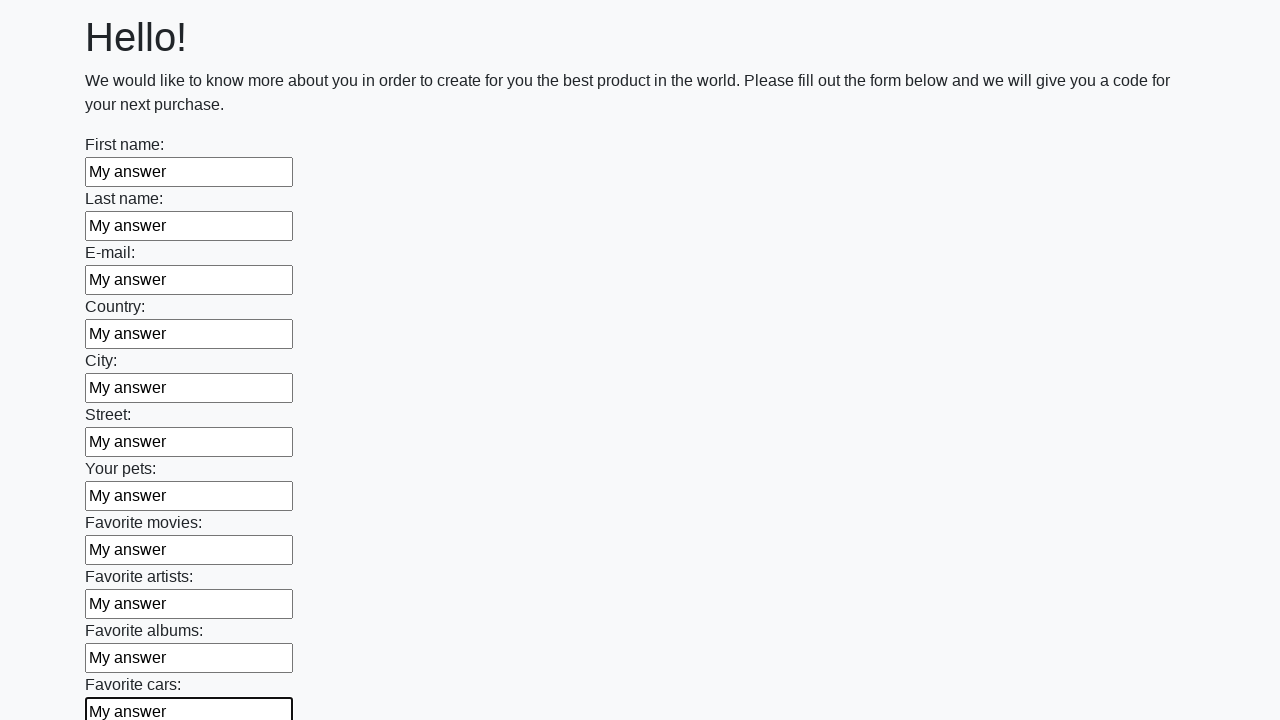

Filled input field with 'My answer' on input >> nth=11
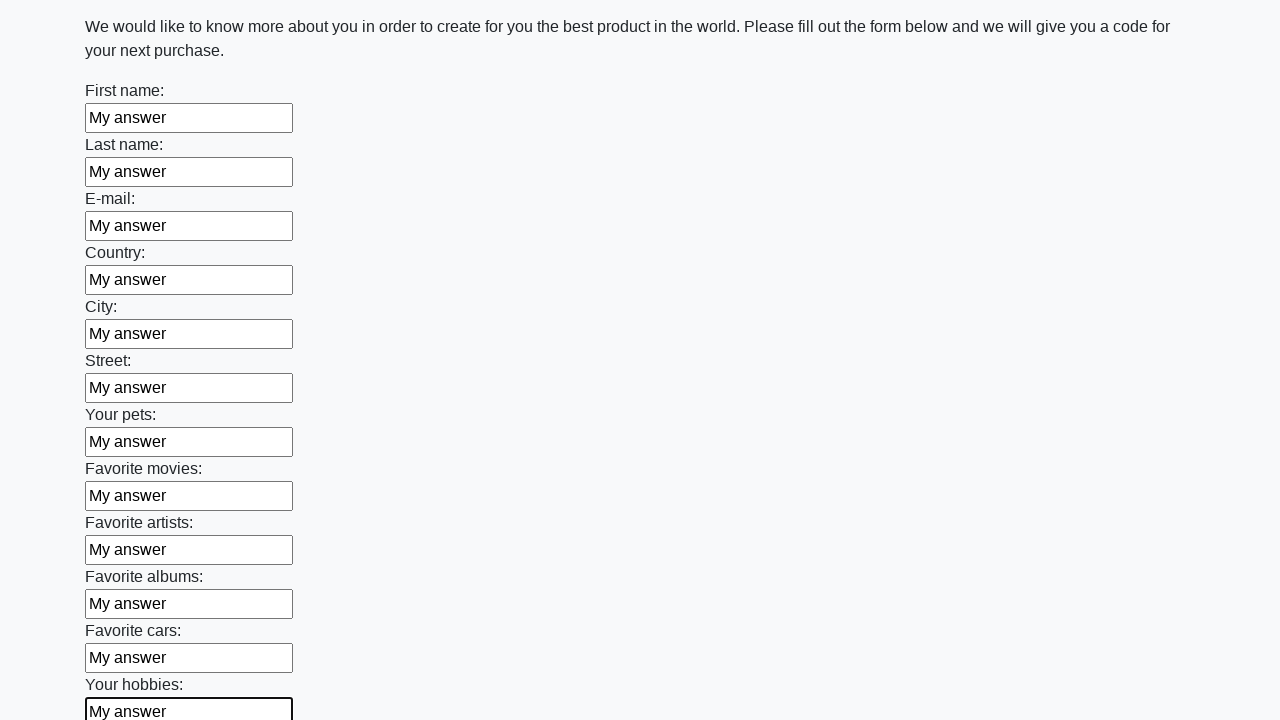

Filled input field with 'My answer' on input >> nth=12
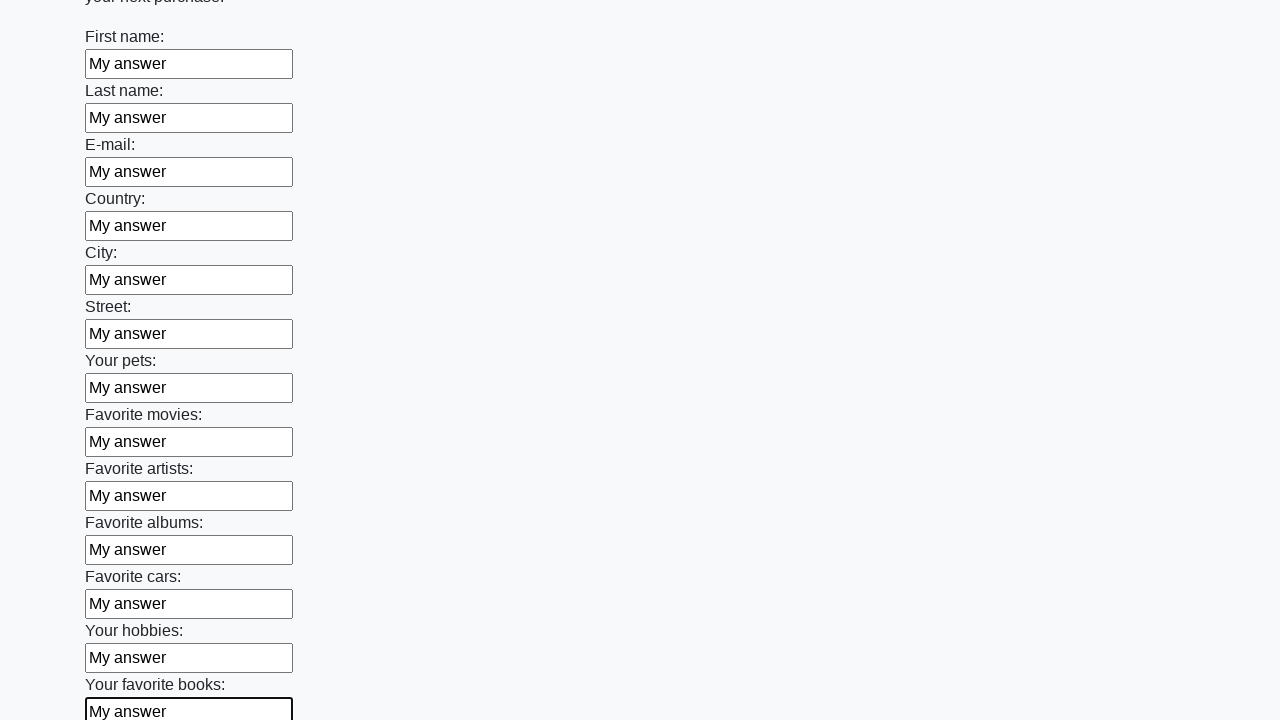

Filled input field with 'My answer' on input >> nth=13
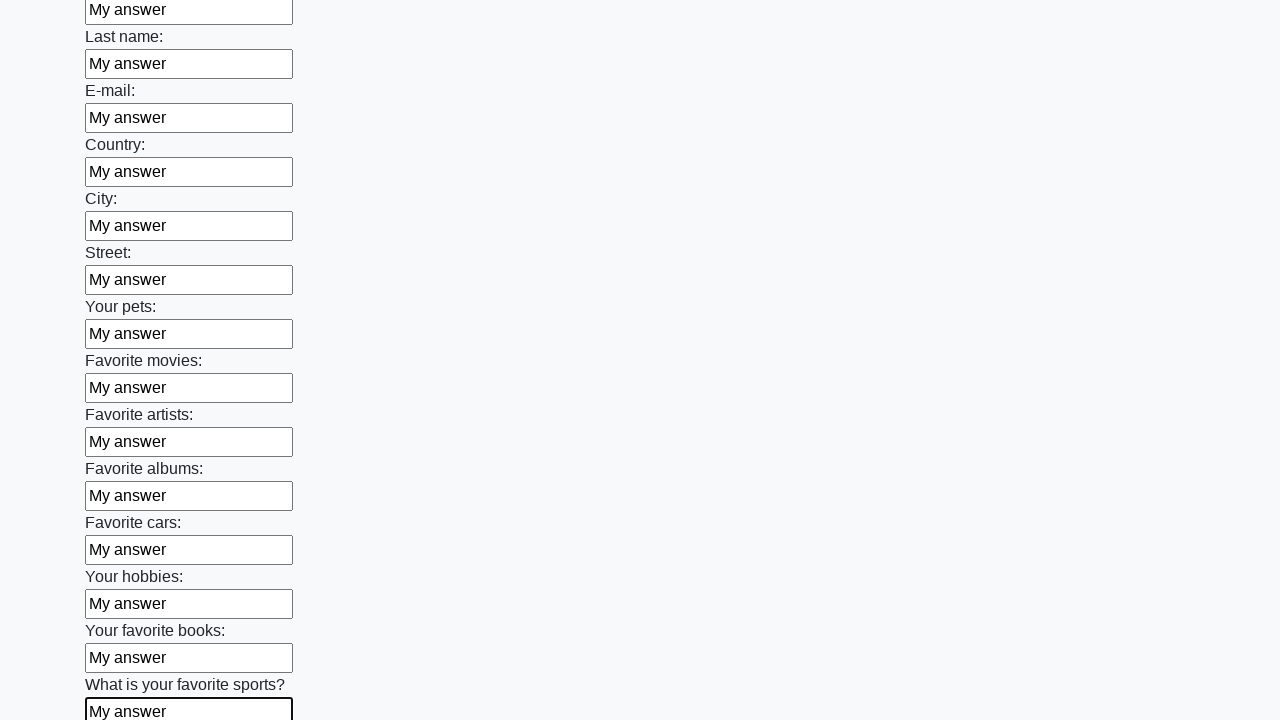

Filled input field with 'My answer' on input >> nth=14
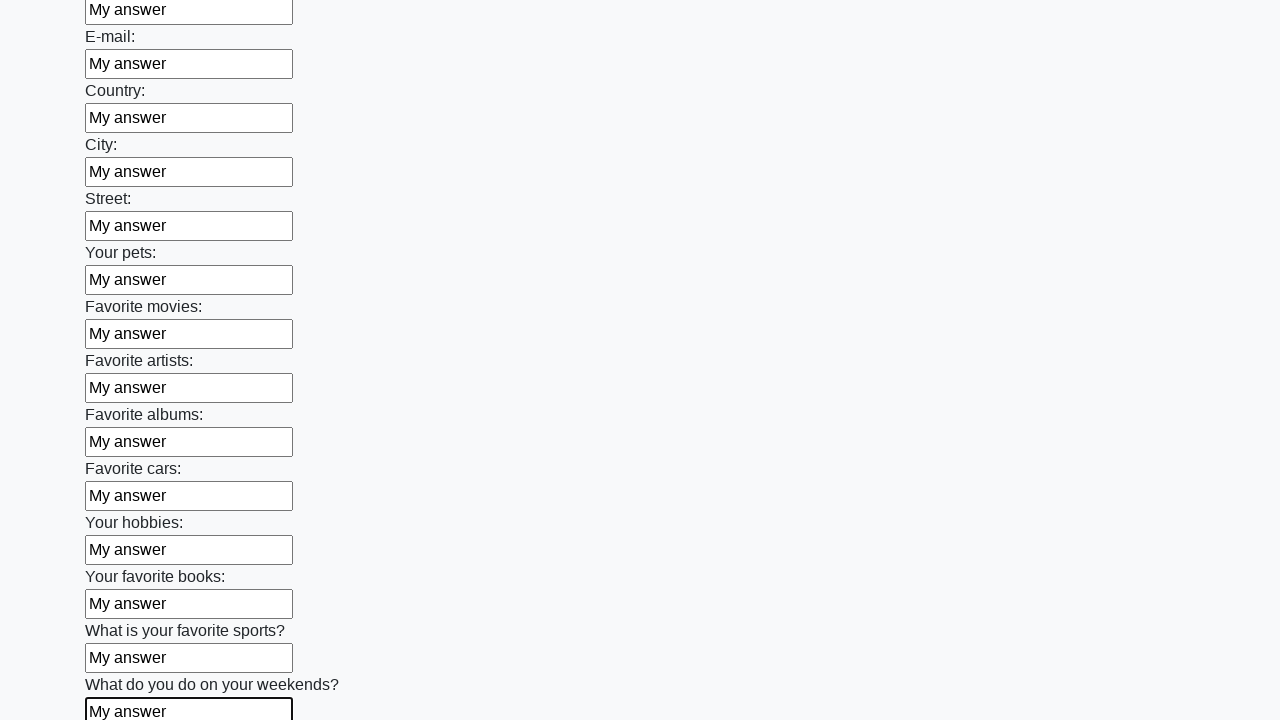

Filled input field with 'My answer' on input >> nth=15
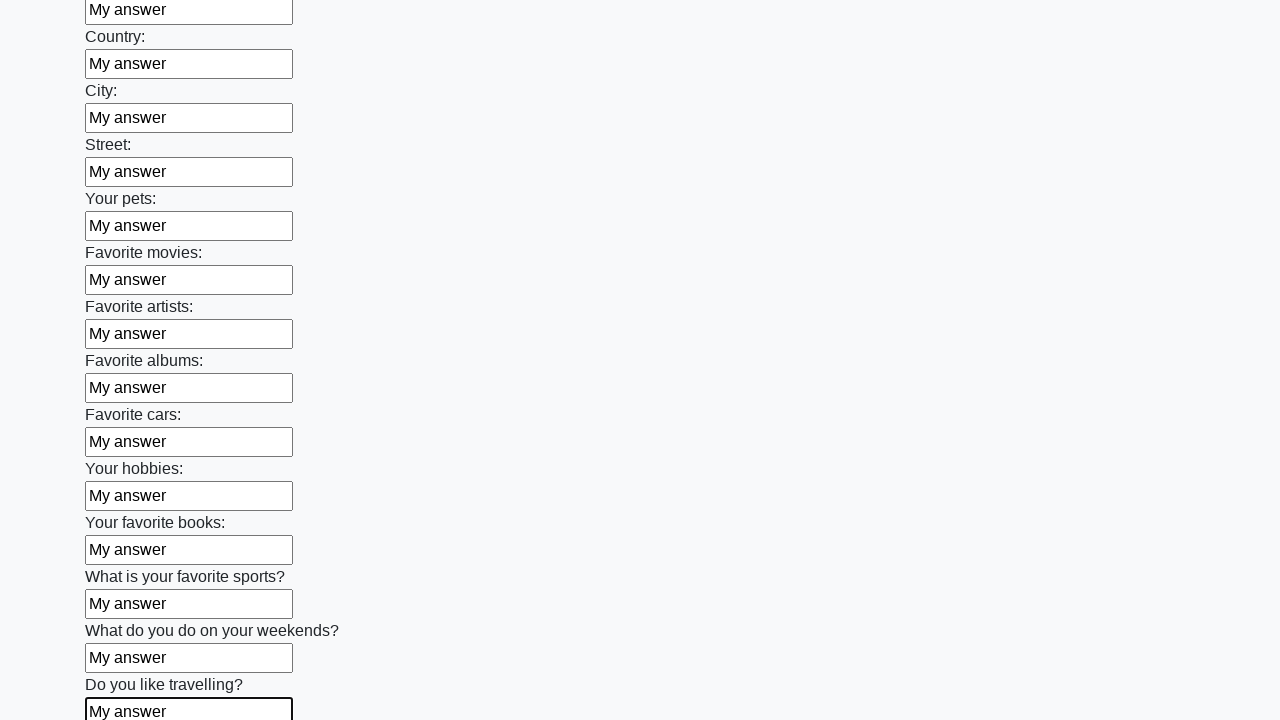

Filled input field with 'My answer' on input >> nth=16
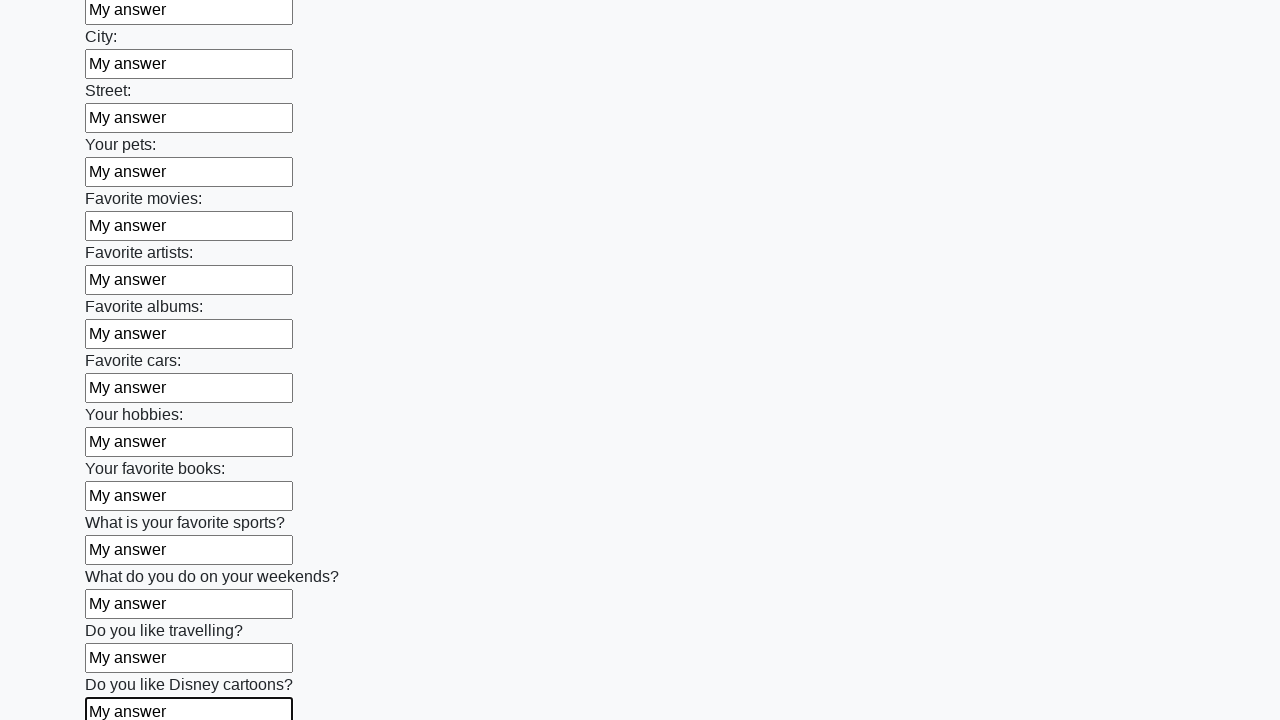

Filled input field with 'My answer' on input >> nth=17
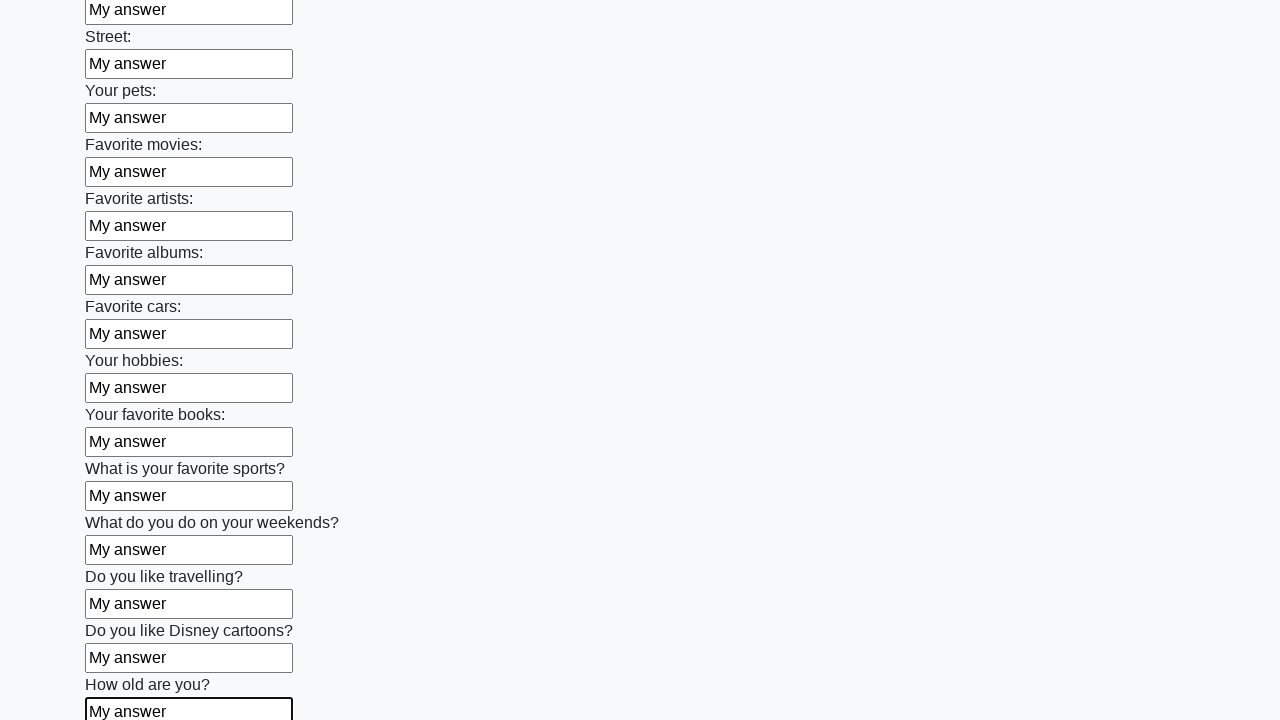

Filled input field with 'My answer' on input >> nth=18
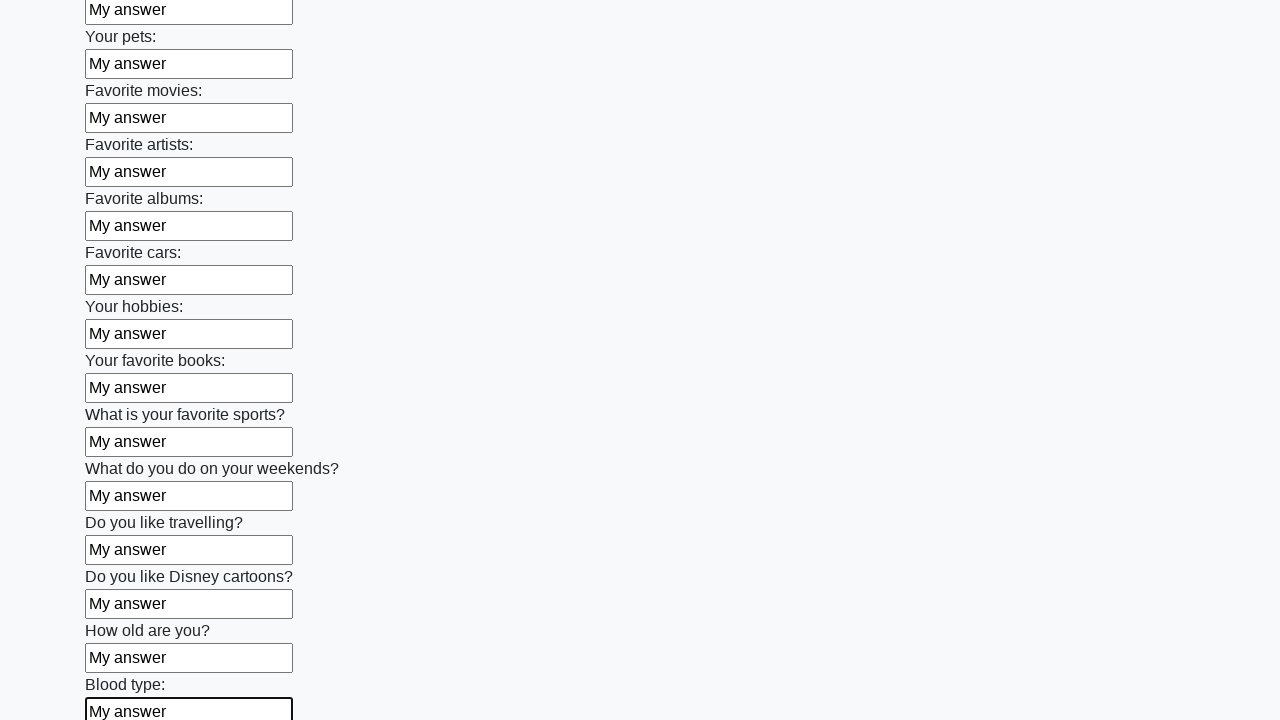

Filled input field with 'My answer' on input >> nth=19
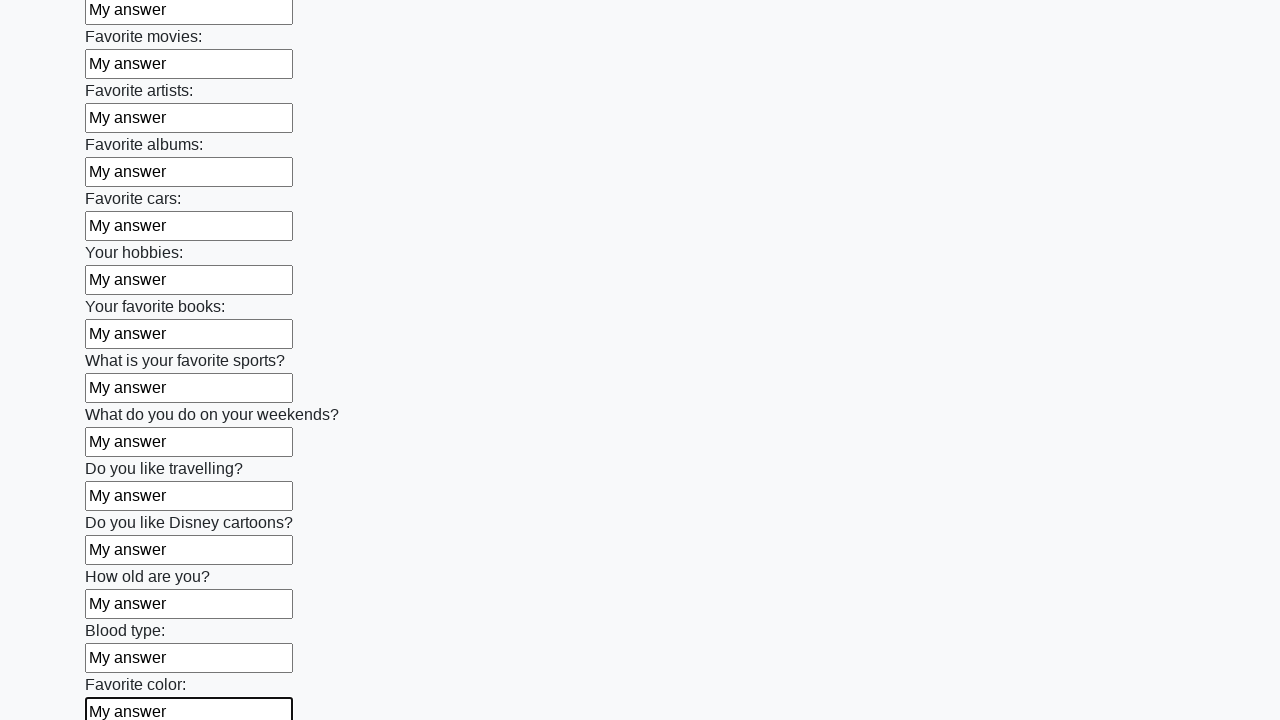

Filled input field with 'My answer' on input >> nth=20
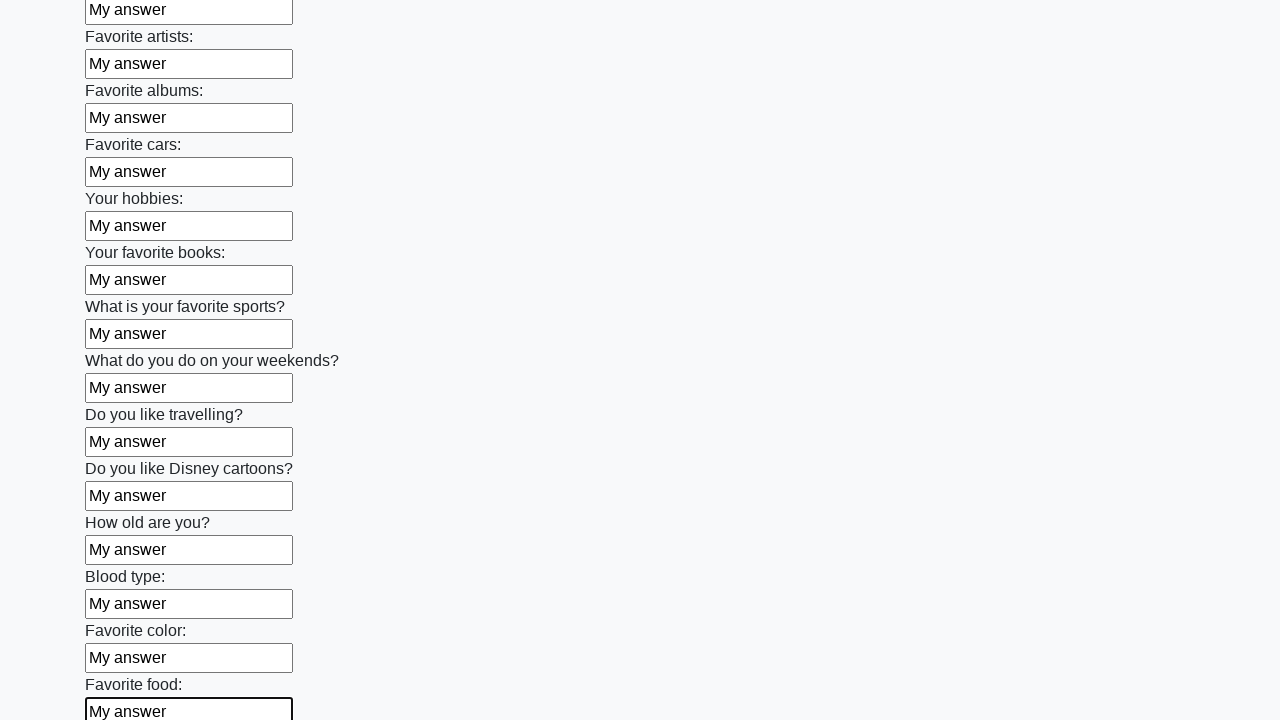

Filled input field with 'My answer' on input >> nth=21
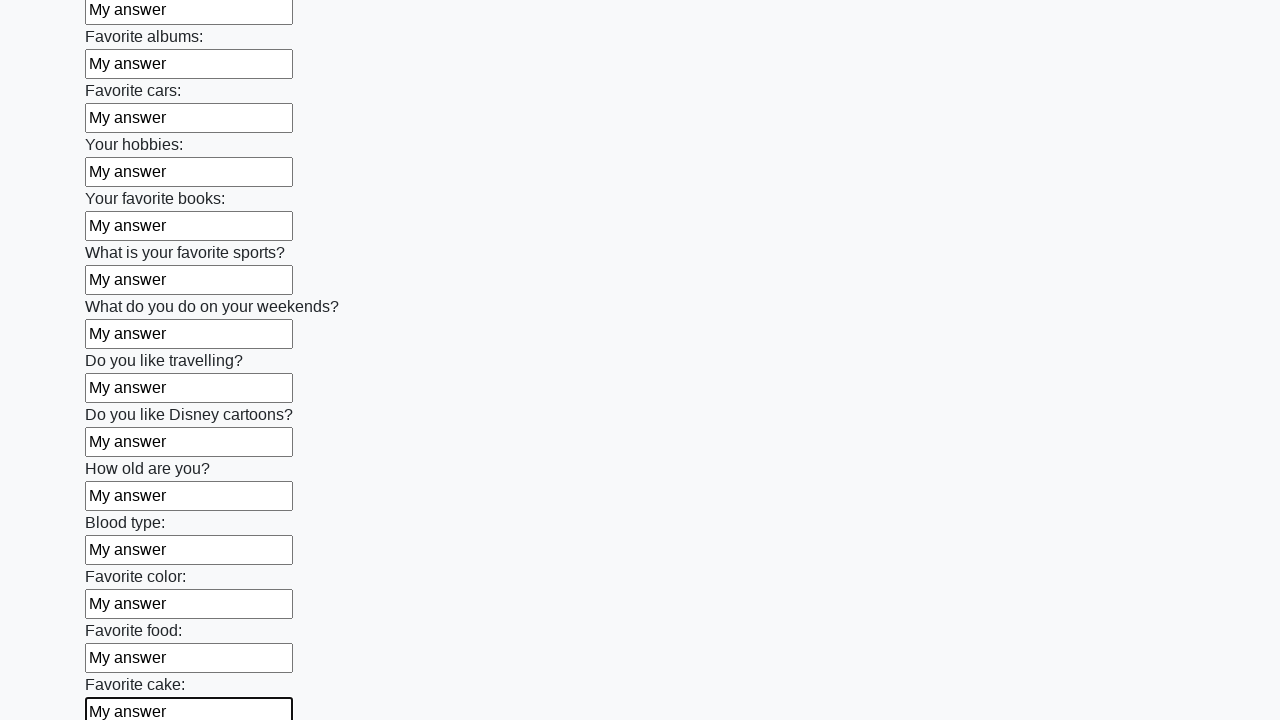

Filled input field with 'My answer' on input >> nth=22
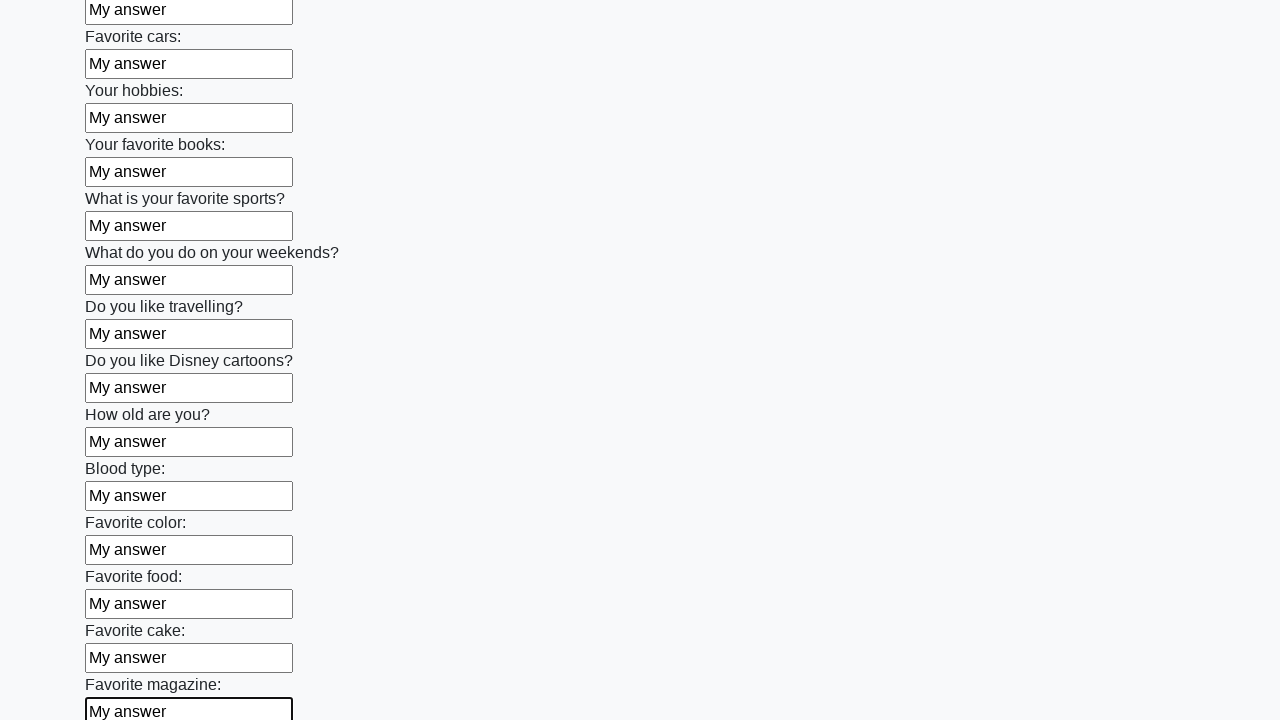

Filled input field with 'My answer' on input >> nth=23
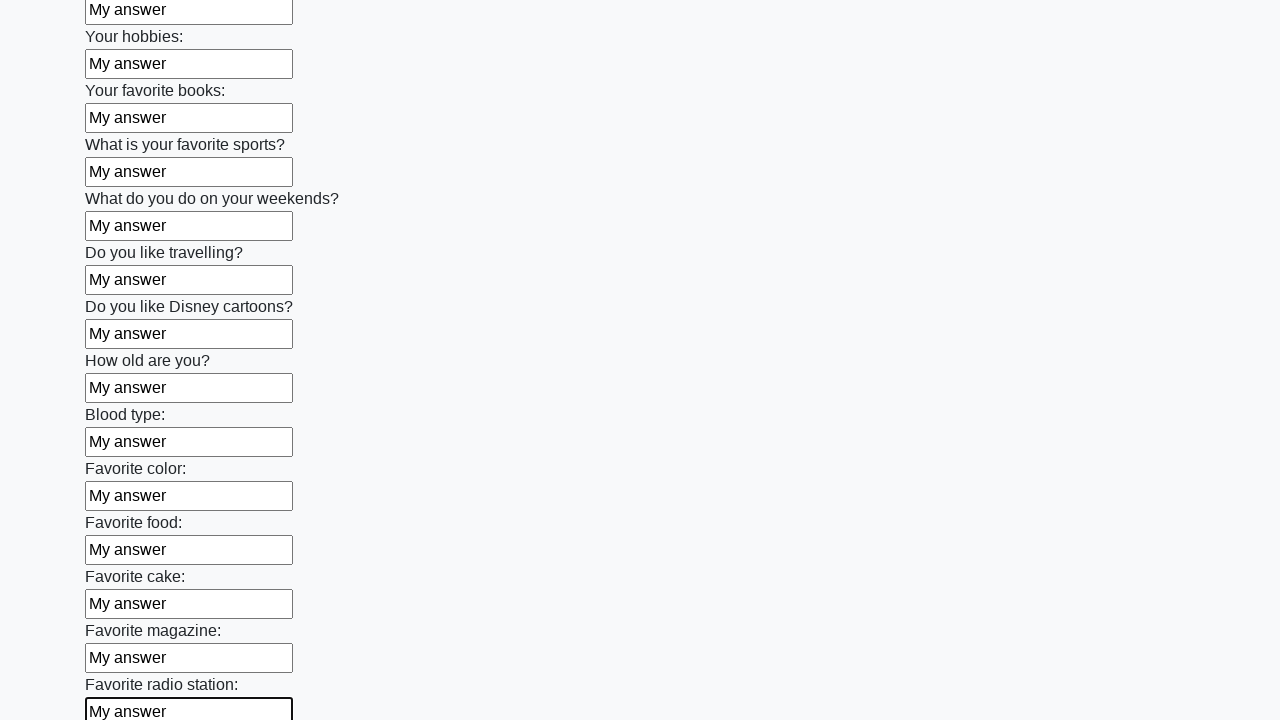

Filled input field with 'My answer' on input >> nth=24
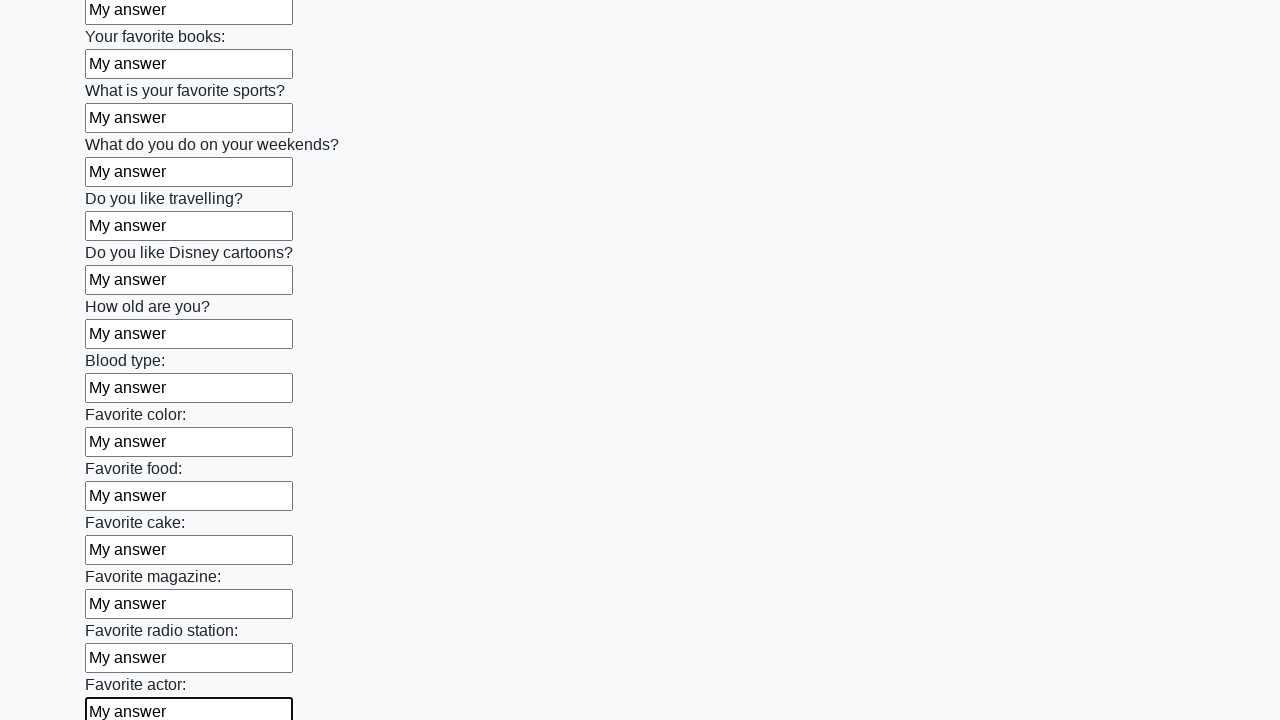

Filled input field with 'My answer' on input >> nth=25
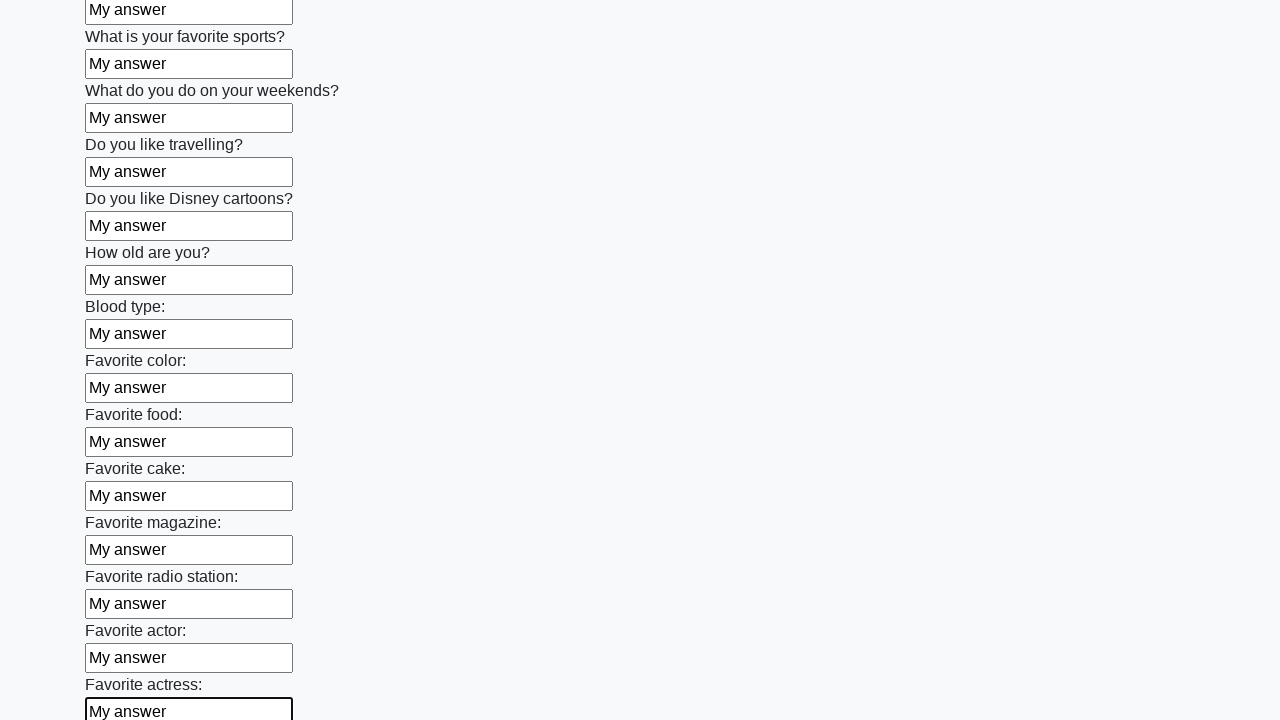

Filled input field with 'My answer' on input >> nth=26
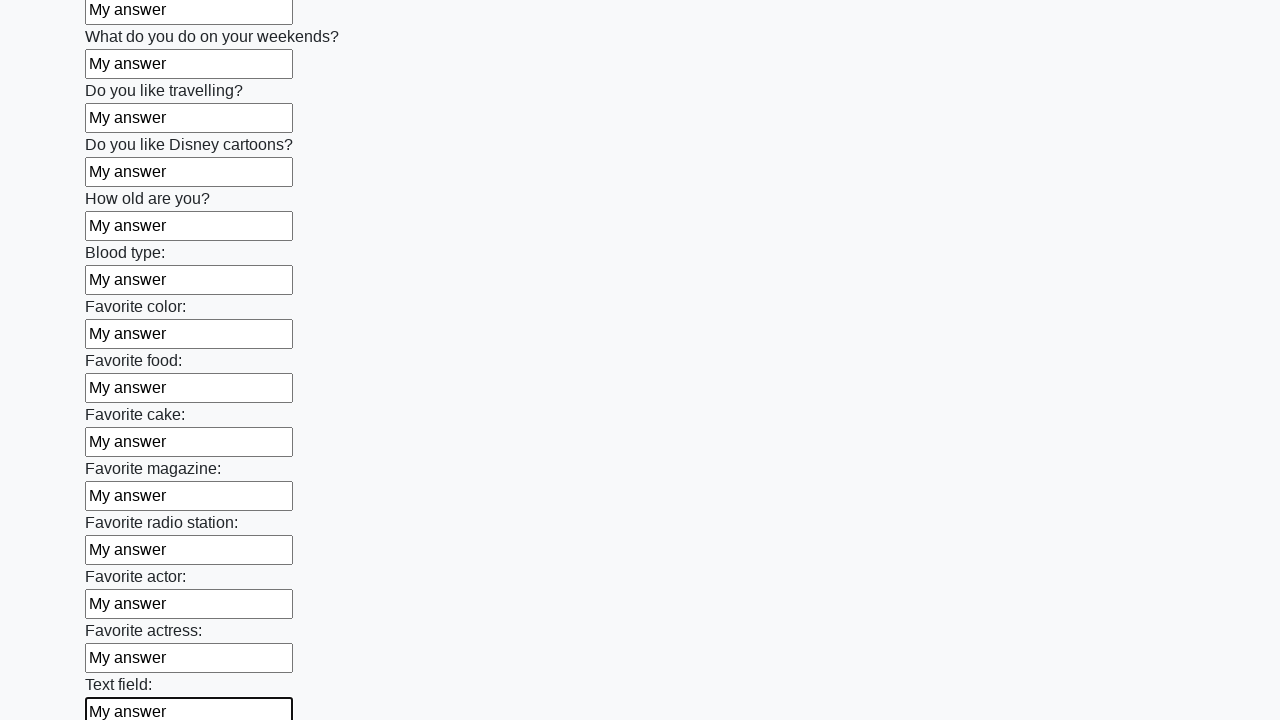

Filled input field with 'My answer' on input >> nth=27
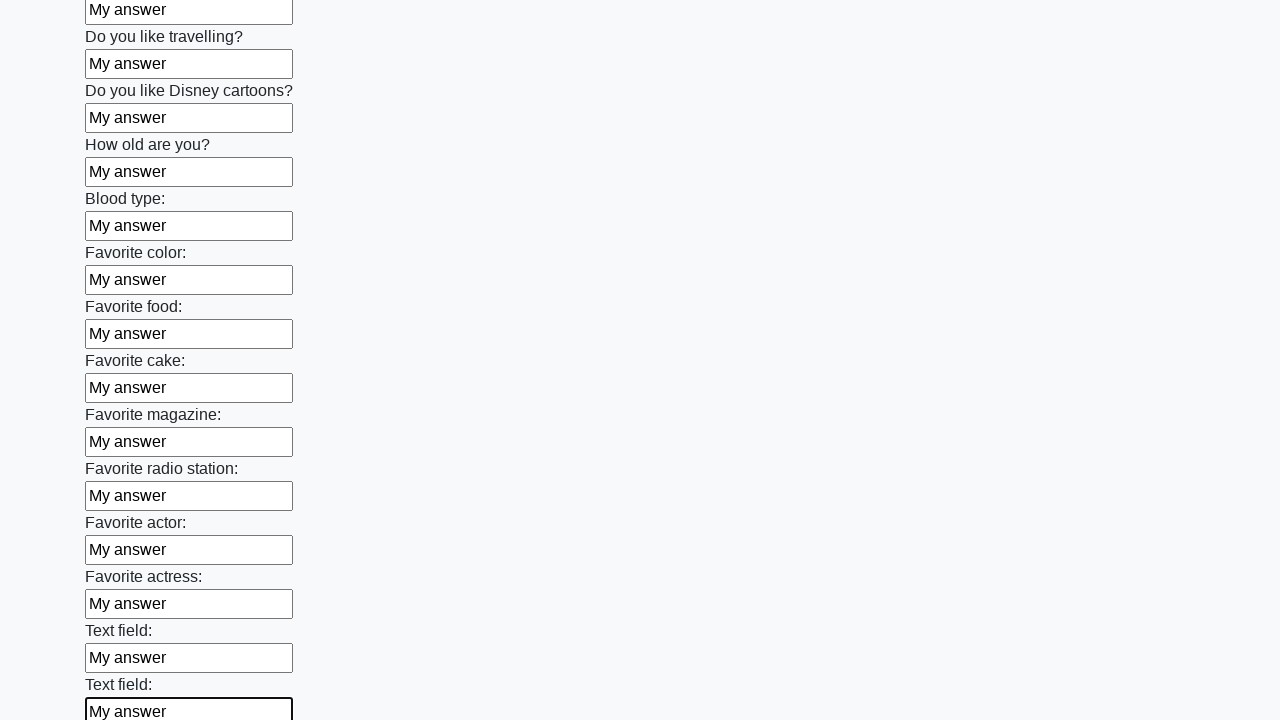

Filled input field with 'My answer' on input >> nth=28
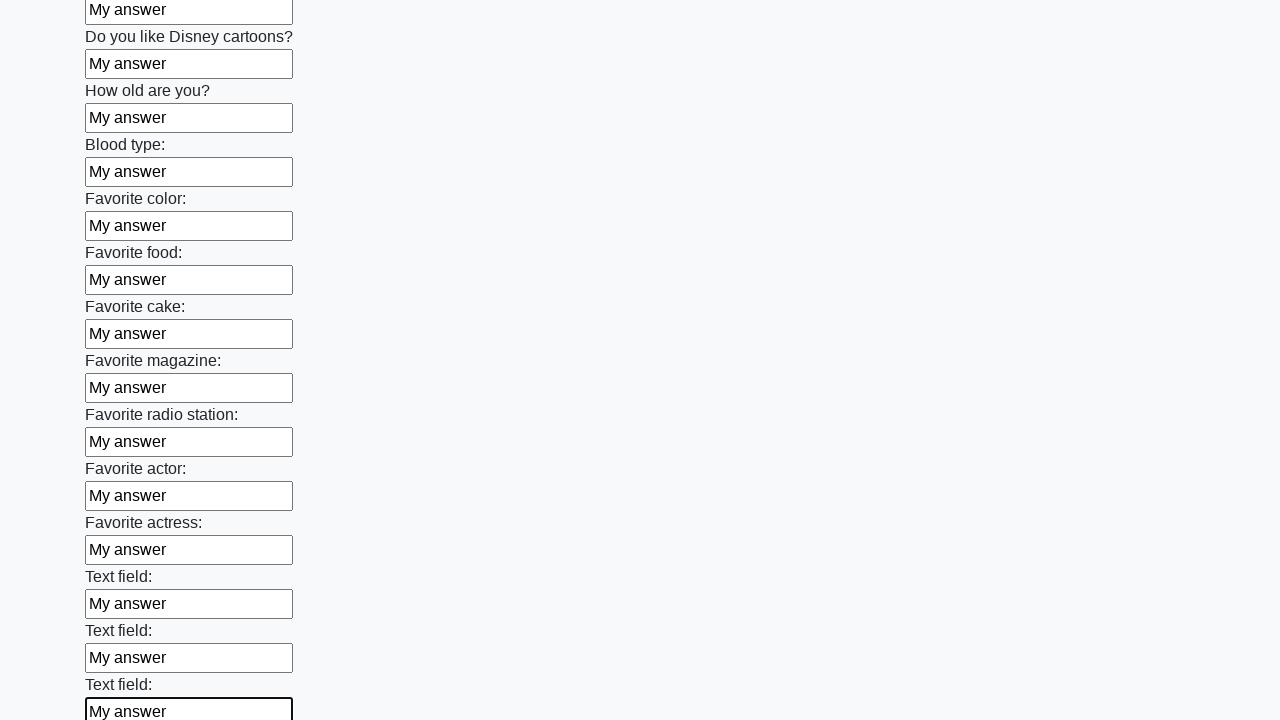

Filled input field with 'My answer' on input >> nth=29
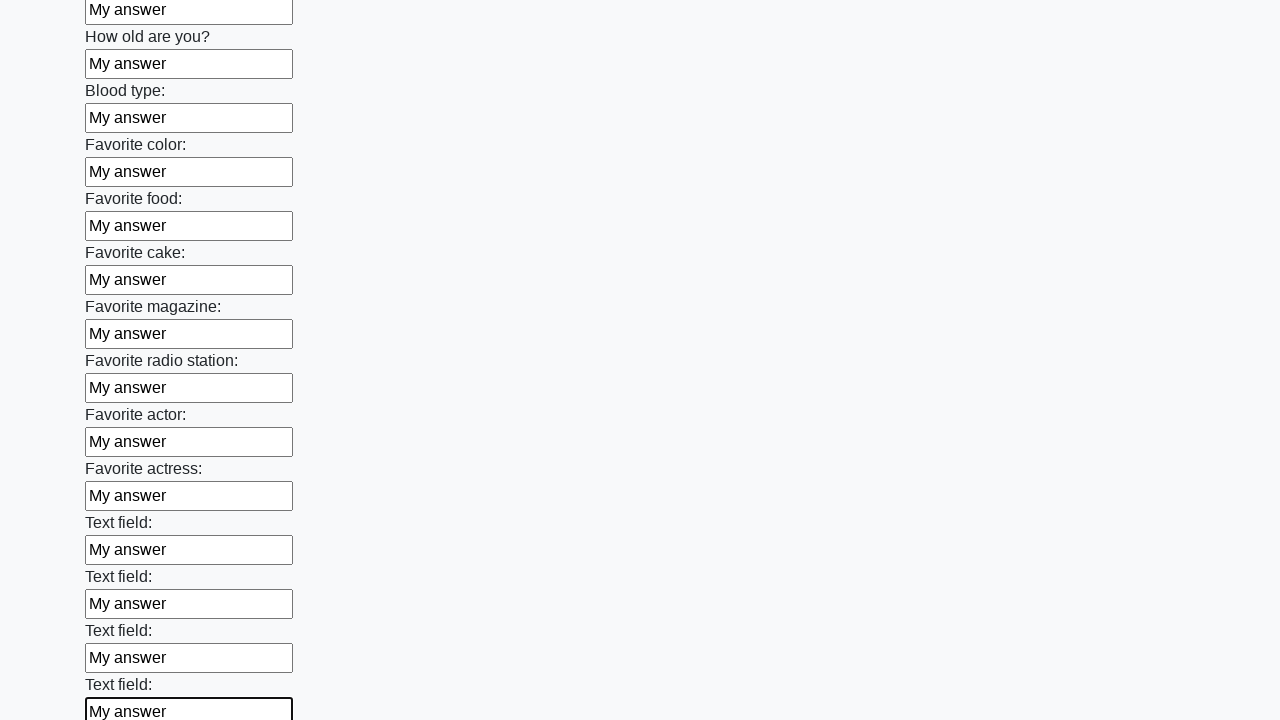

Filled input field with 'My answer' on input >> nth=30
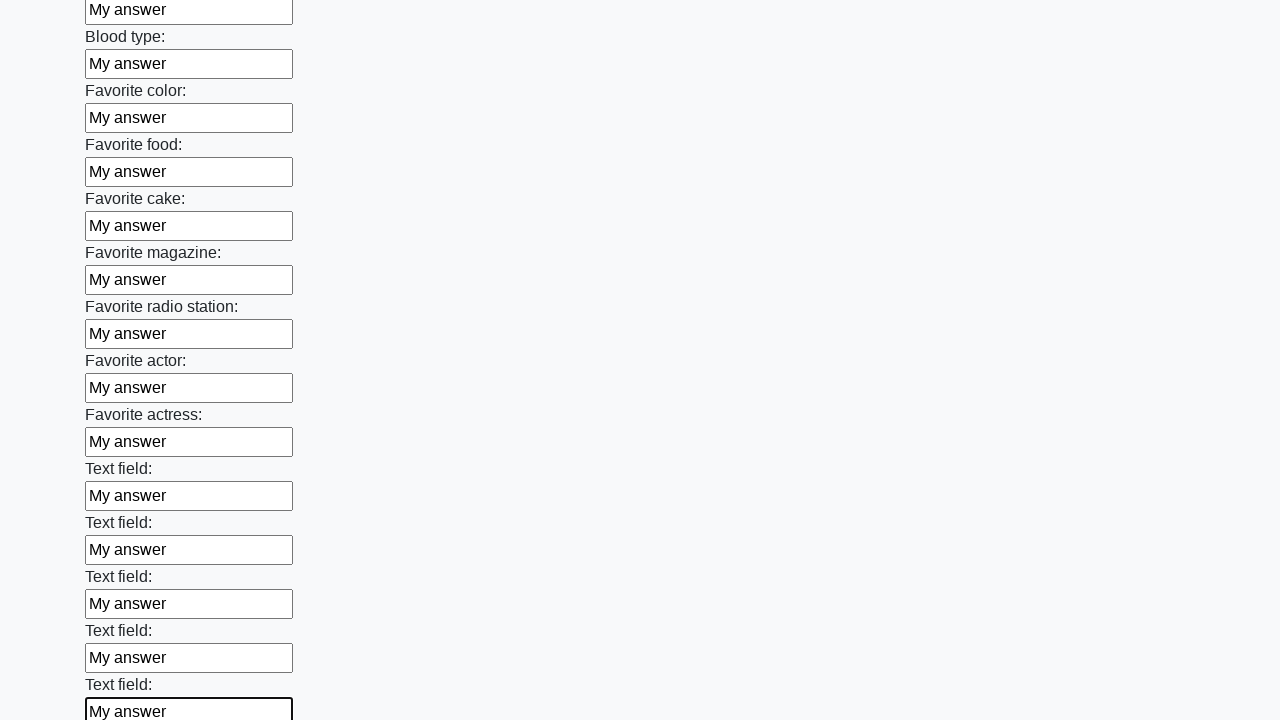

Filled input field with 'My answer' on input >> nth=31
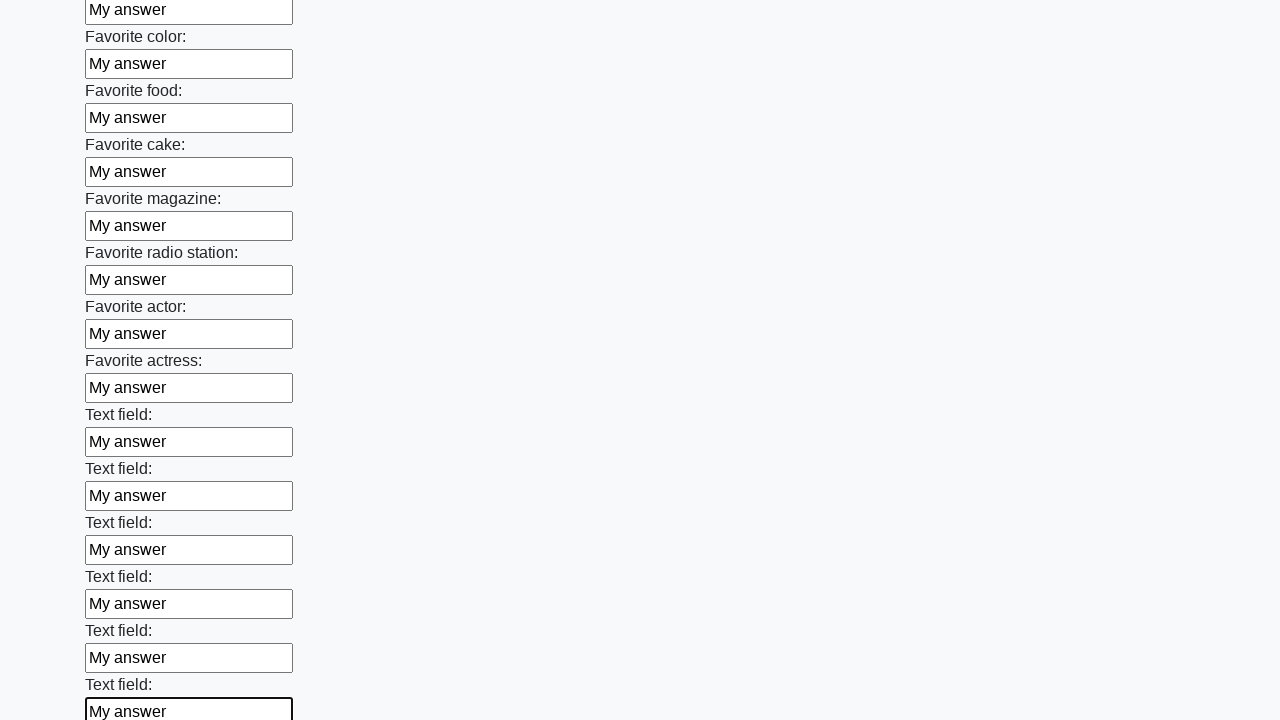

Filled input field with 'My answer' on input >> nth=32
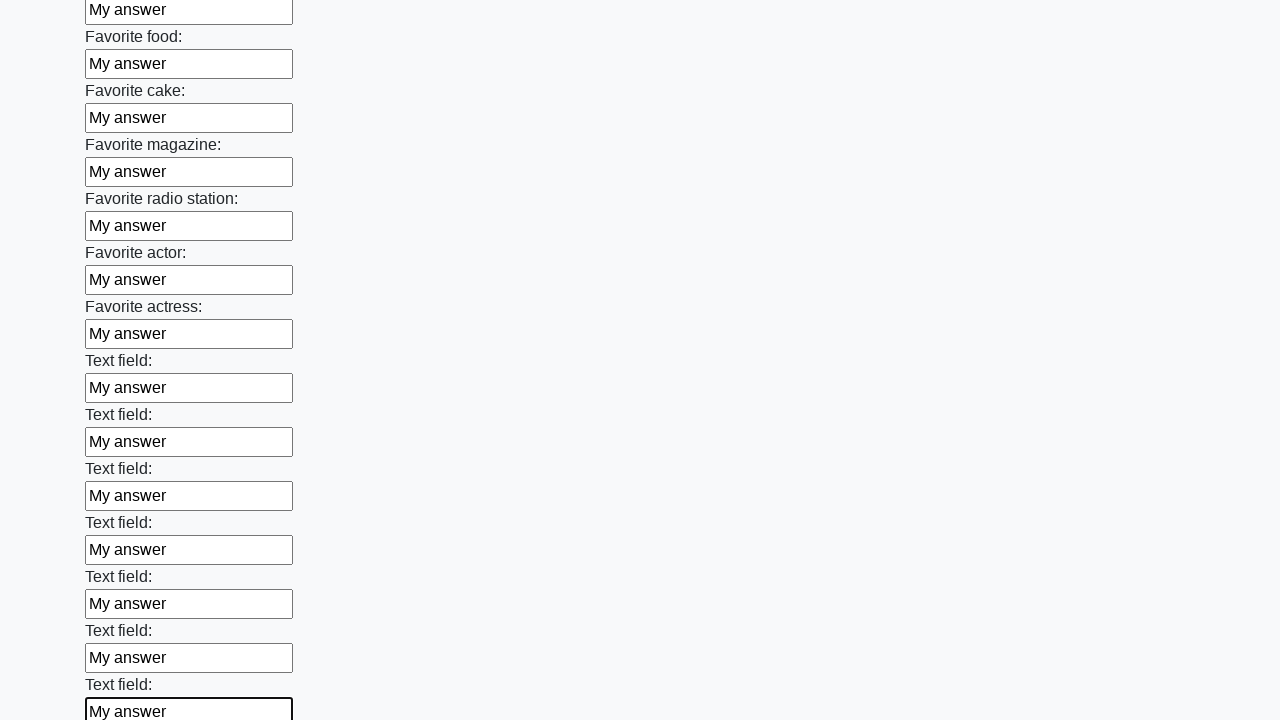

Filled input field with 'My answer' on input >> nth=33
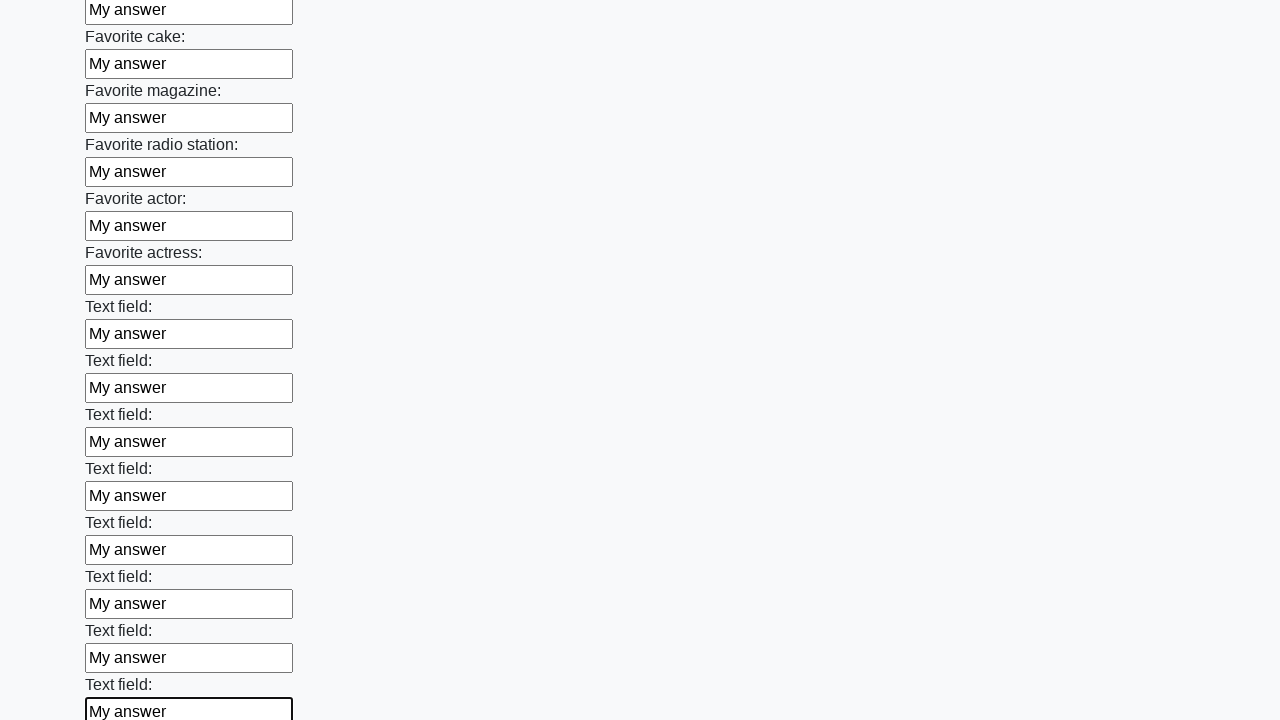

Filled input field with 'My answer' on input >> nth=34
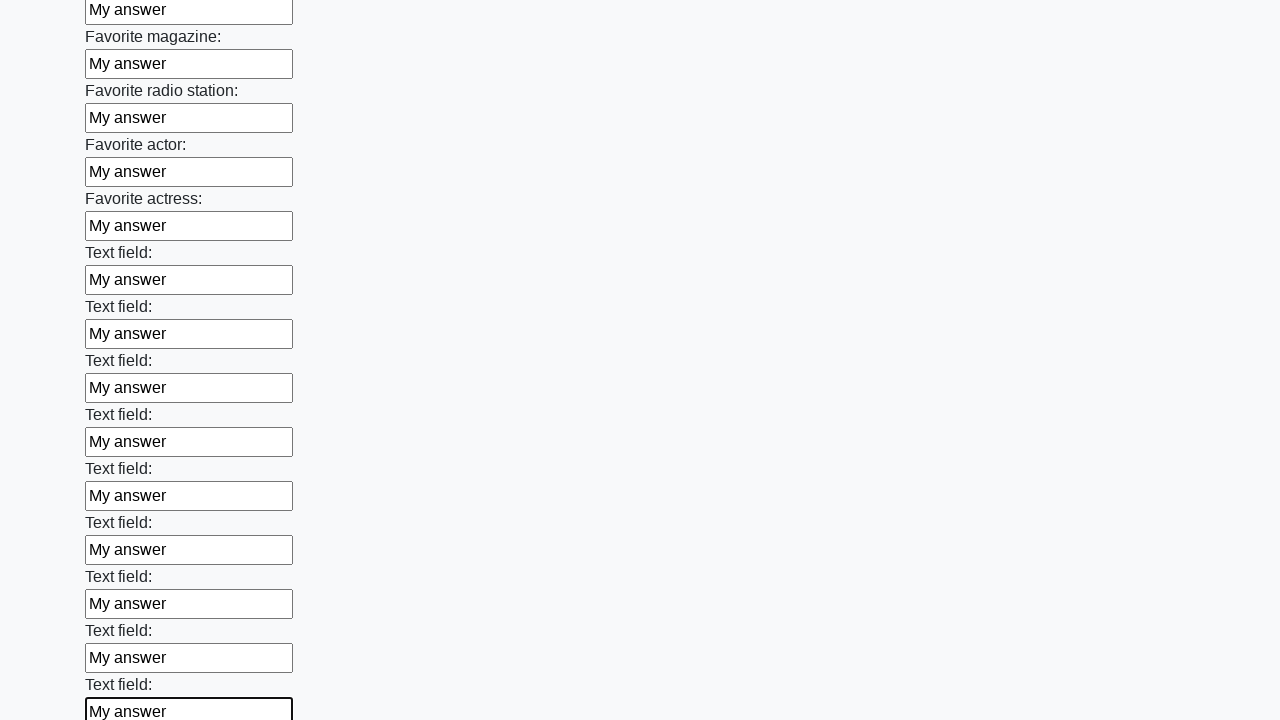

Filled input field with 'My answer' on input >> nth=35
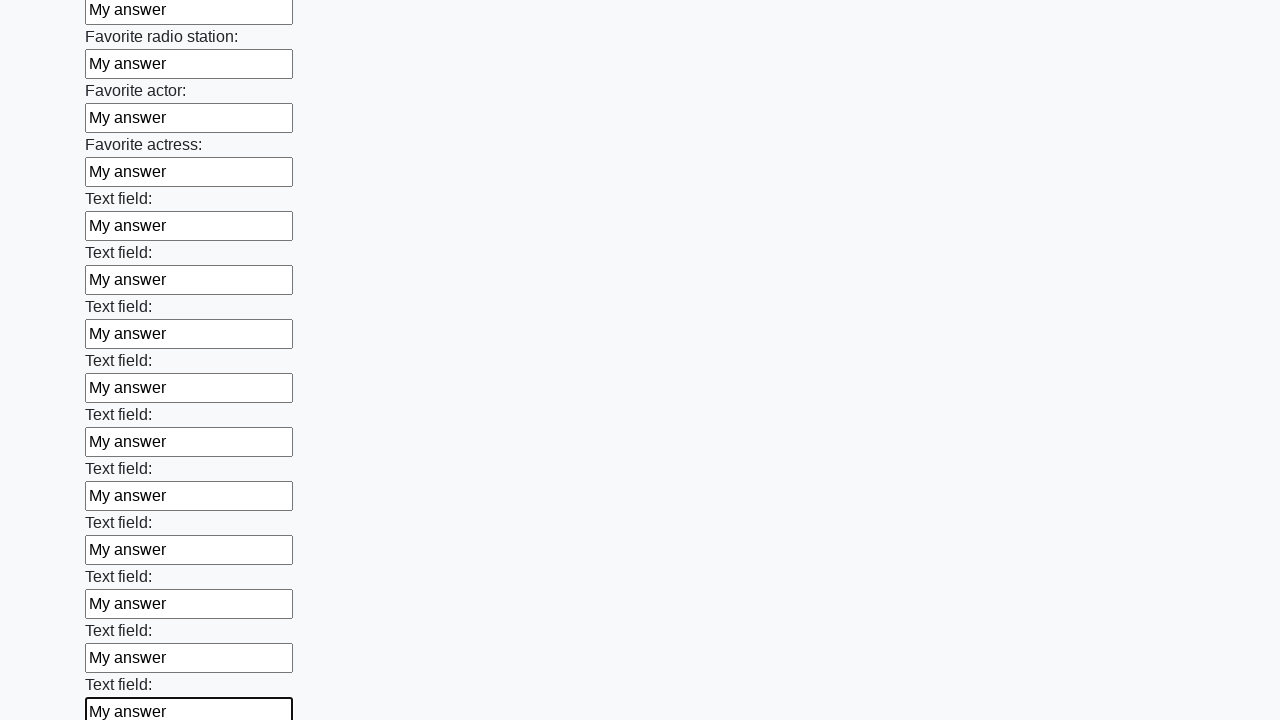

Filled input field with 'My answer' on input >> nth=36
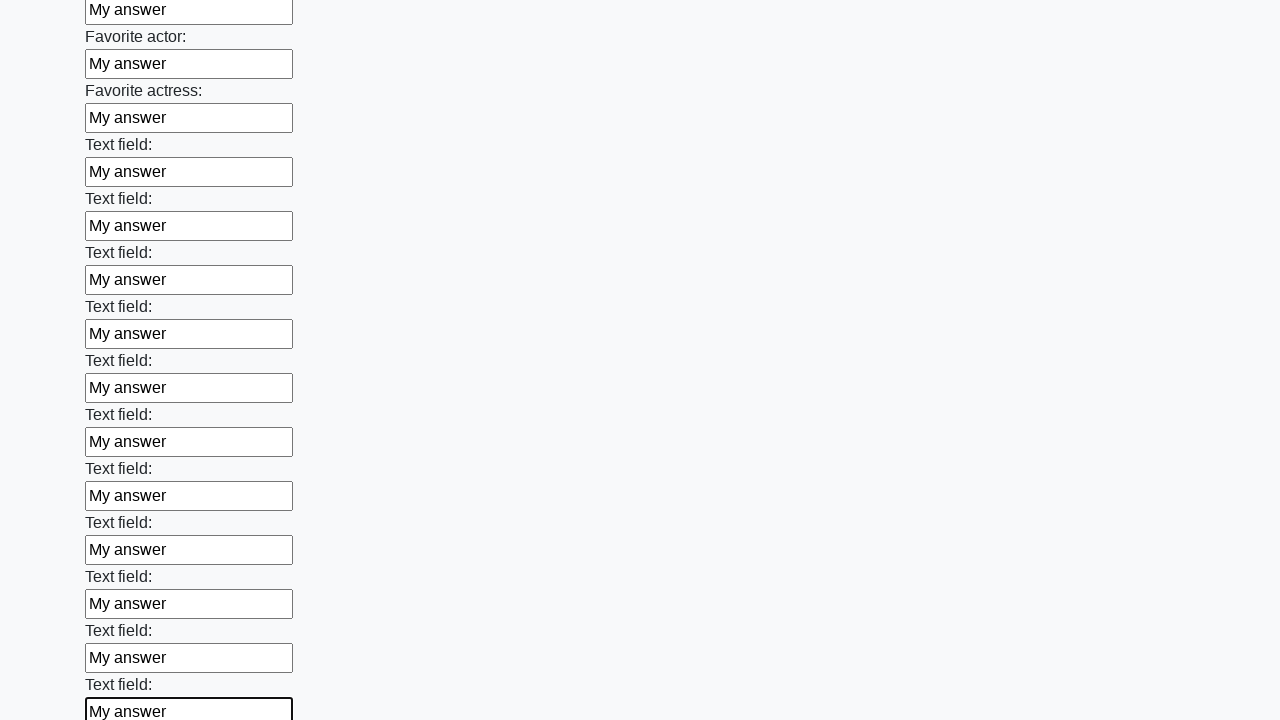

Filled input field with 'My answer' on input >> nth=37
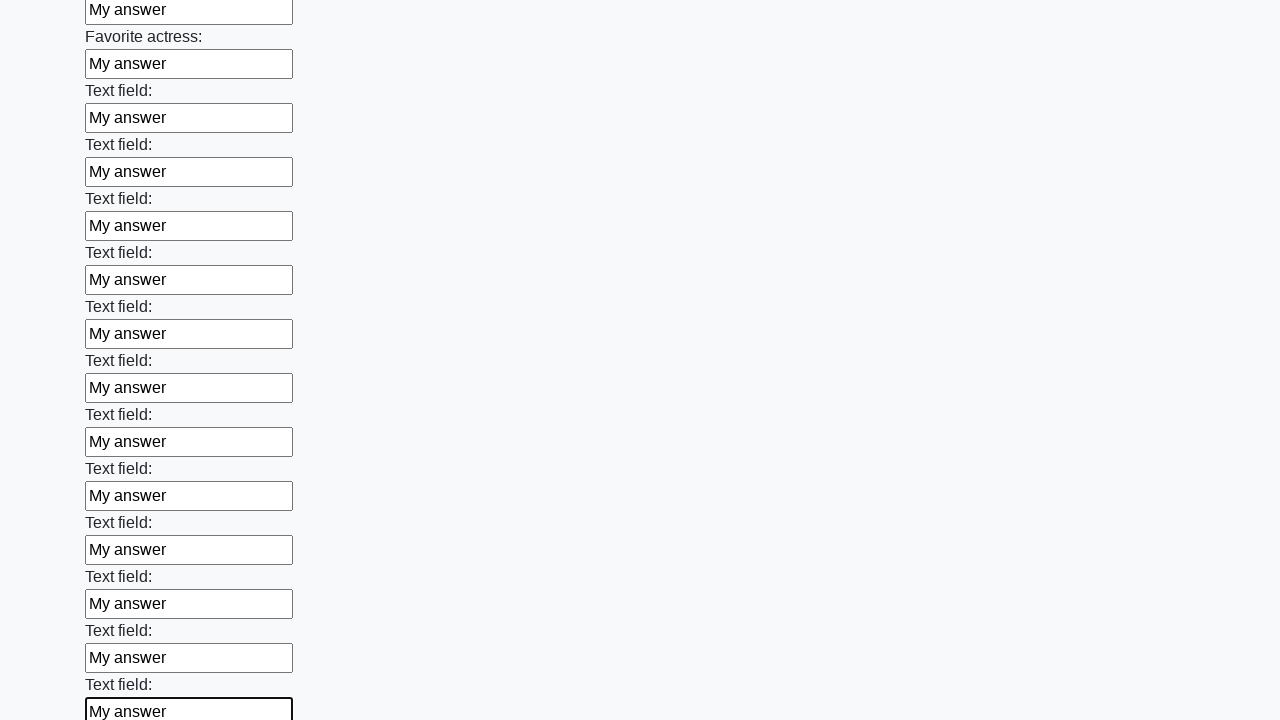

Filled input field with 'My answer' on input >> nth=38
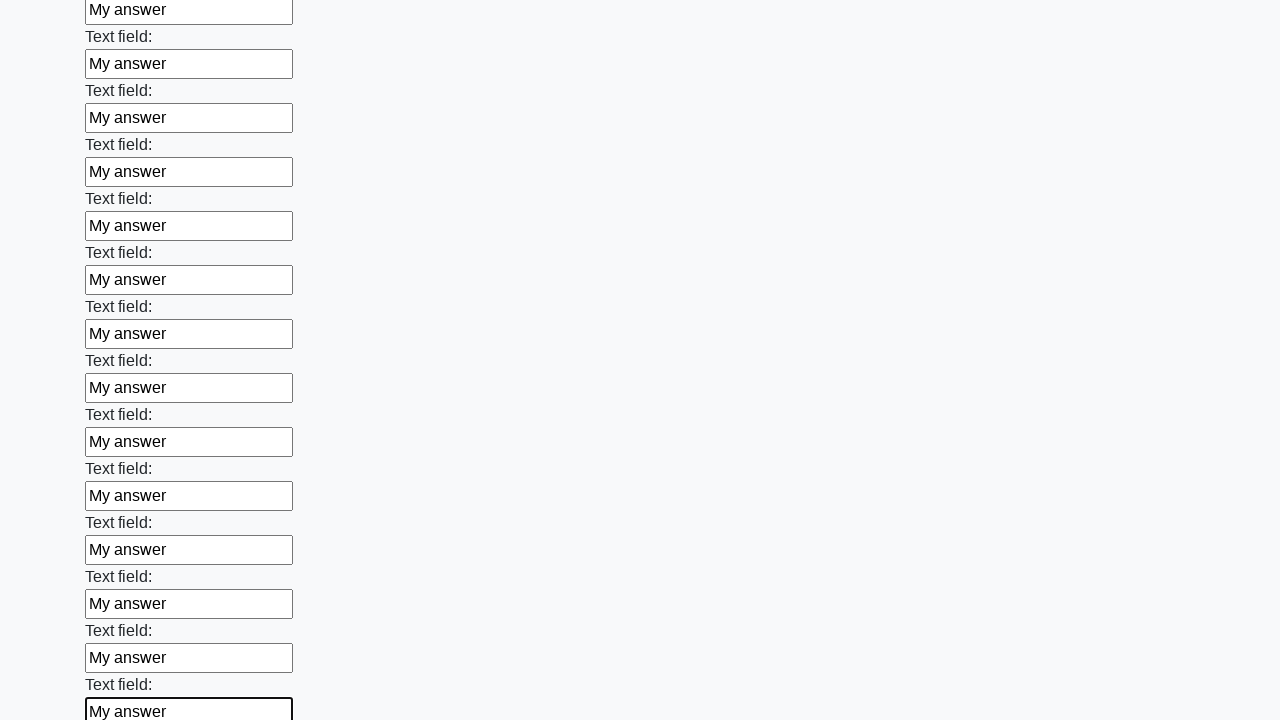

Filled input field with 'My answer' on input >> nth=39
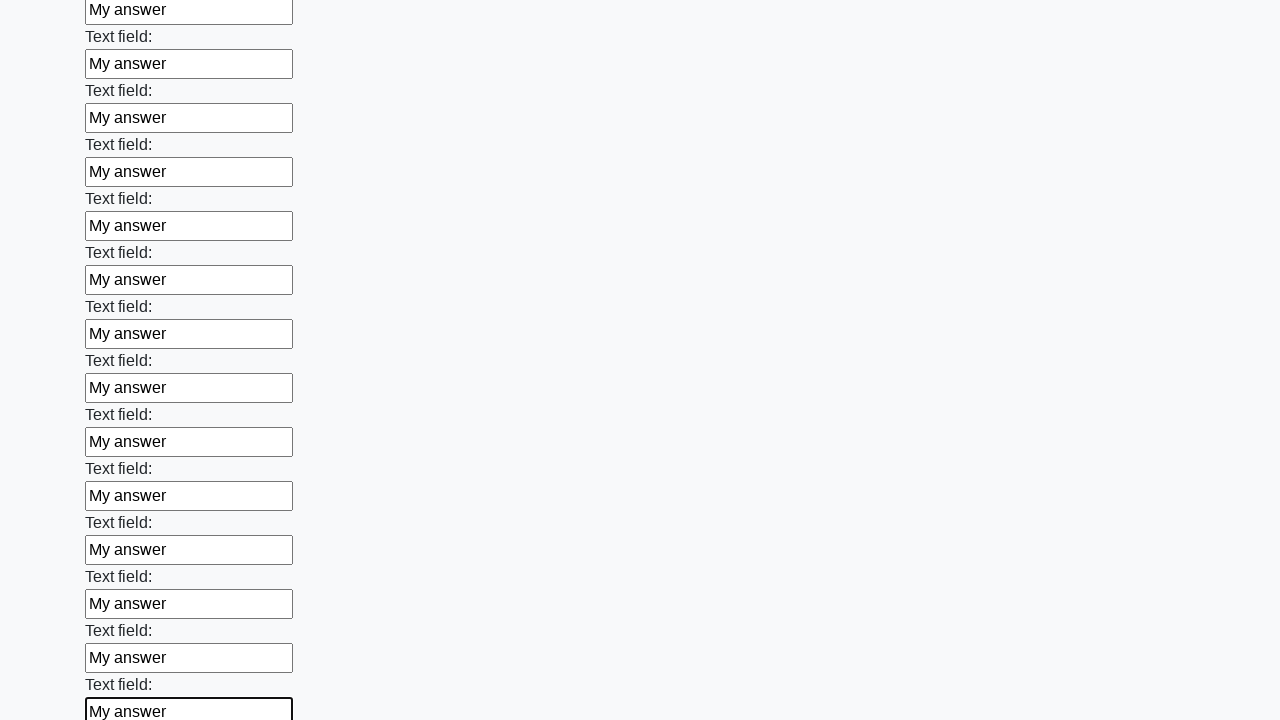

Filled input field with 'My answer' on input >> nth=40
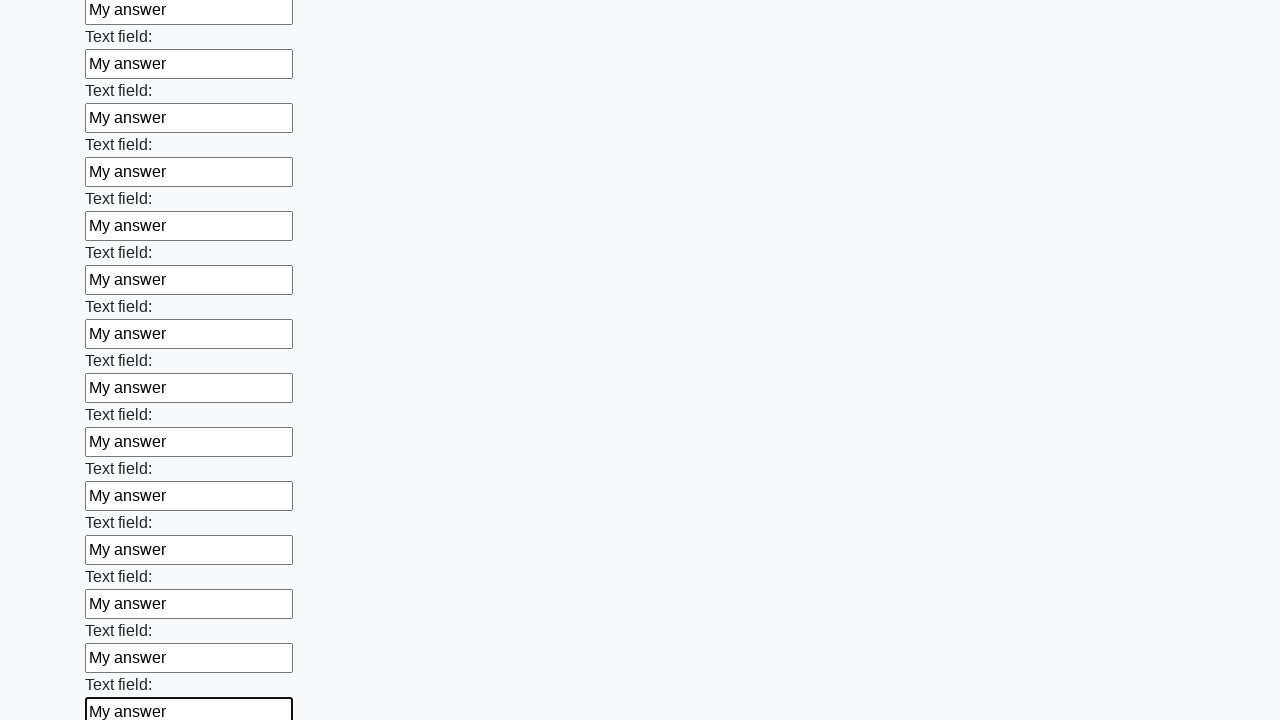

Filled input field with 'My answer' on input >> nth=41
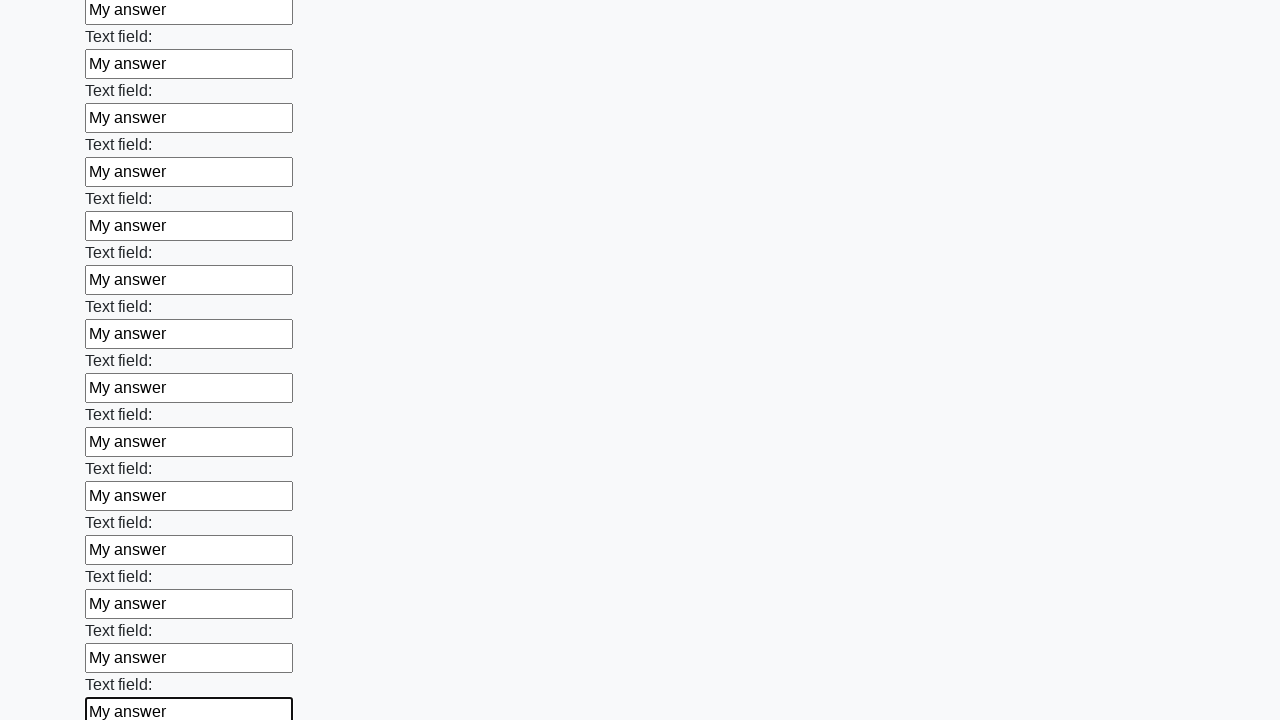

Filled input field with 'My answer' on input >> nth=42
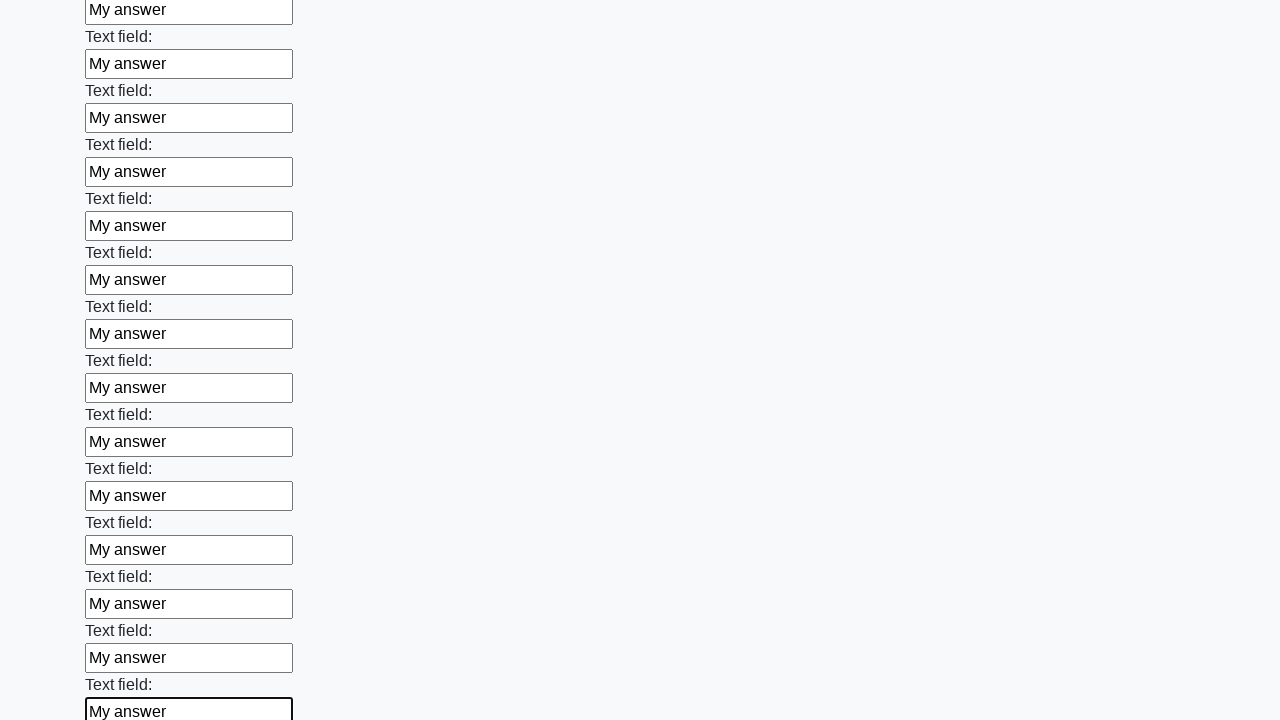

Filled input field with 'My answer' on input >> nth=43
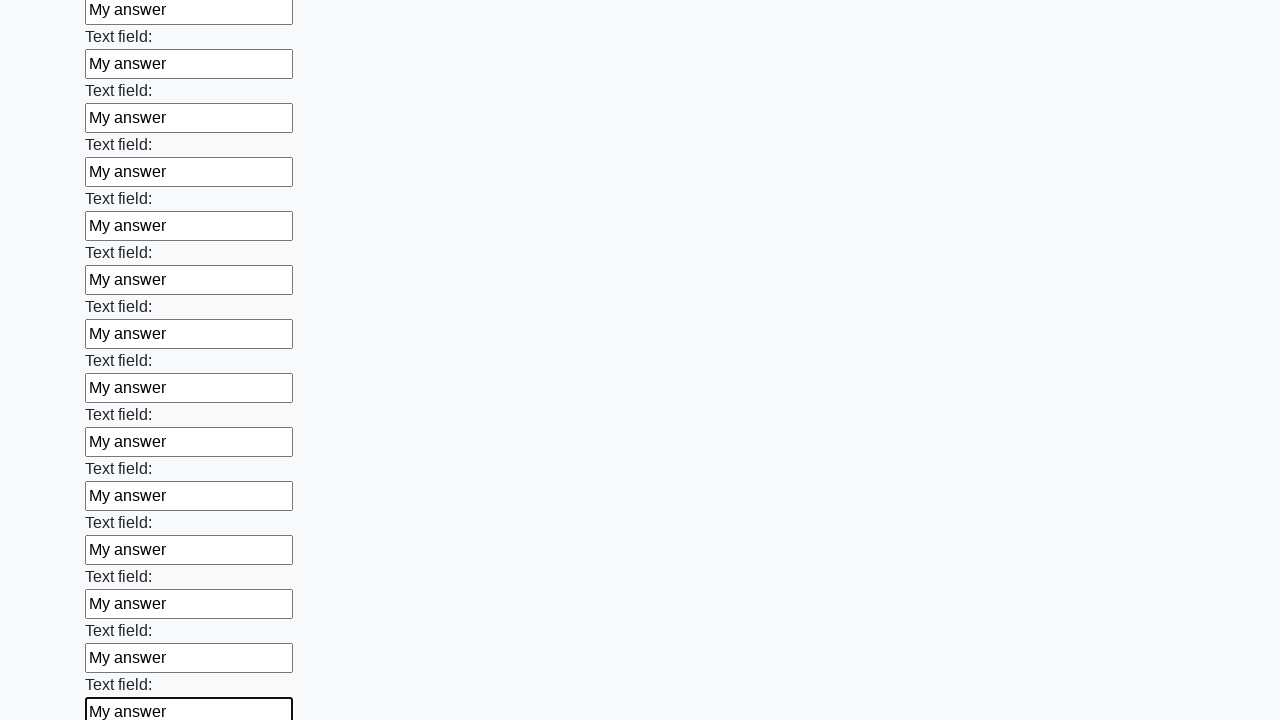

Filled input field with 'My answer' on input >> nth=44
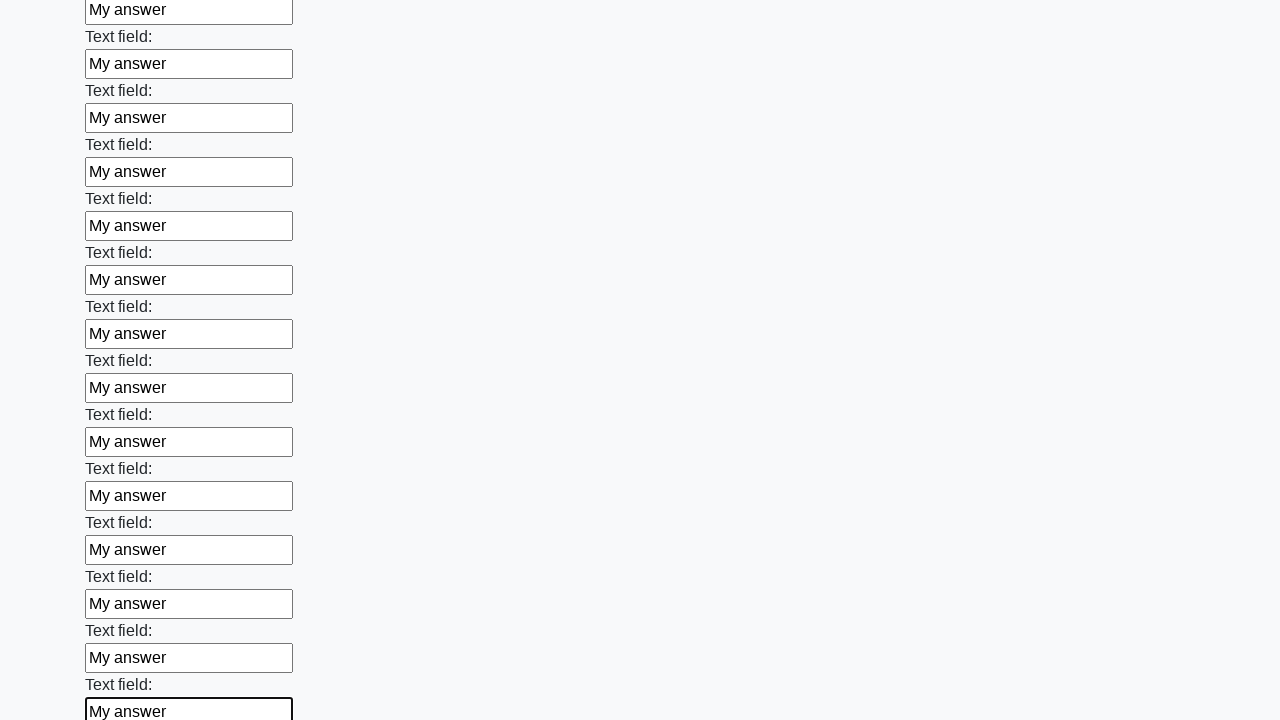

Filled input field with 'My answer' on input >> nth=45
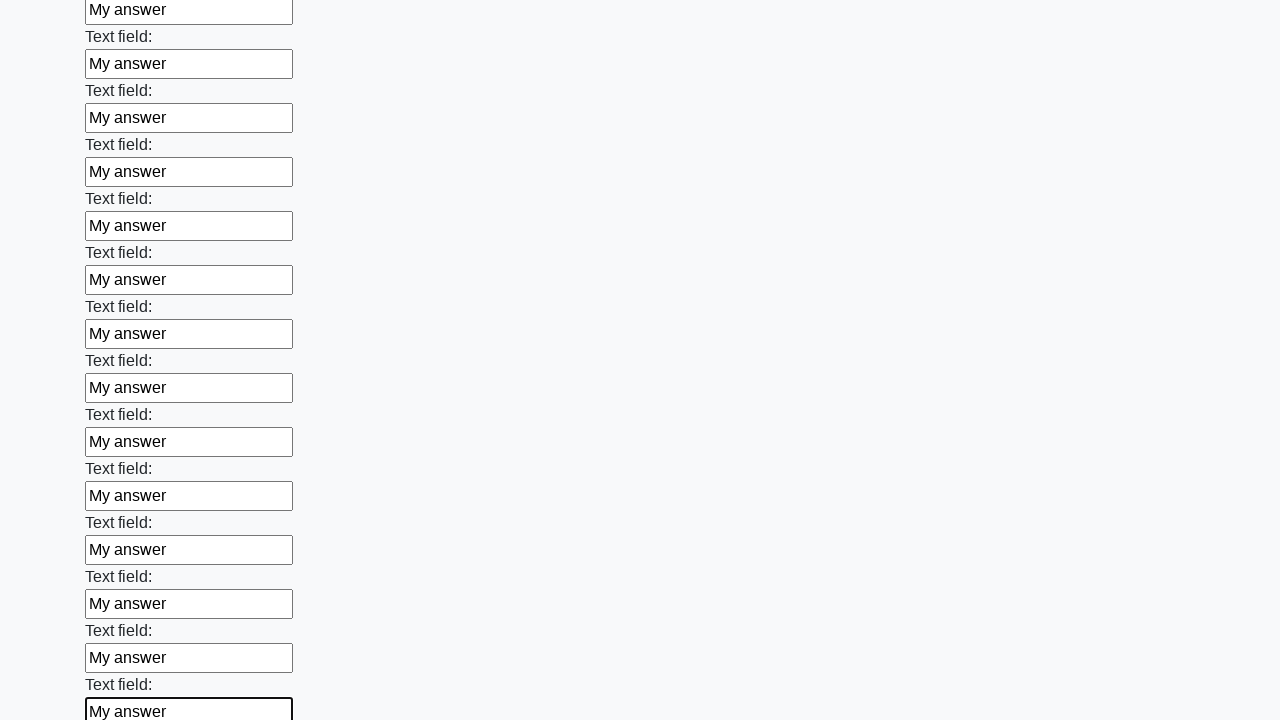

Filled input field with 'My answer' on input >> nth=46
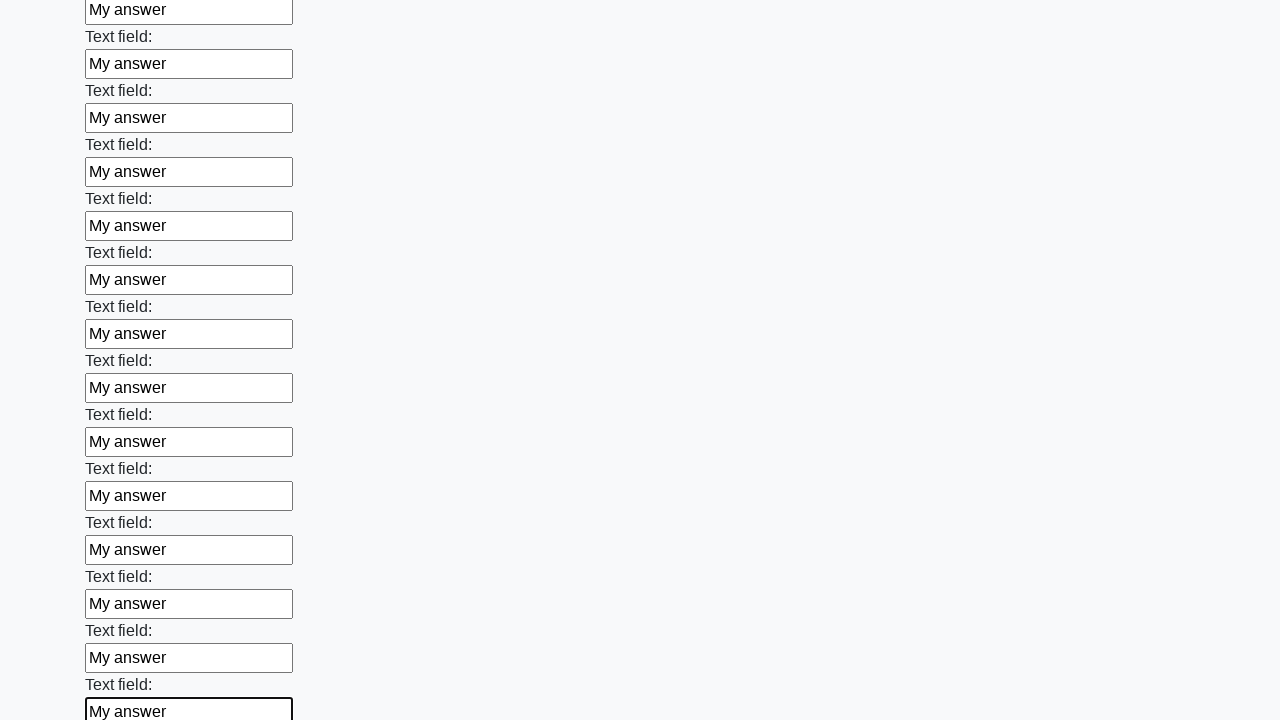

Filled input field with 'My answer' on input >> nth=47
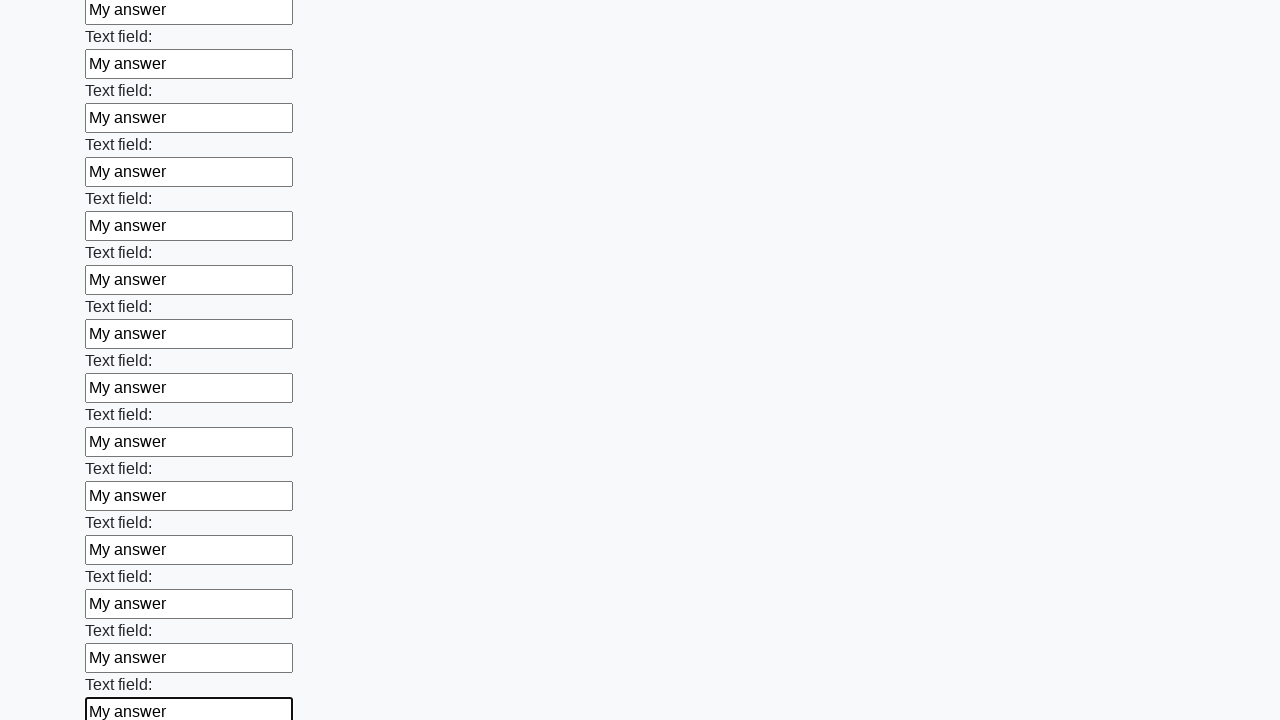

Filled input field with 'My answer' on input >> nth=48
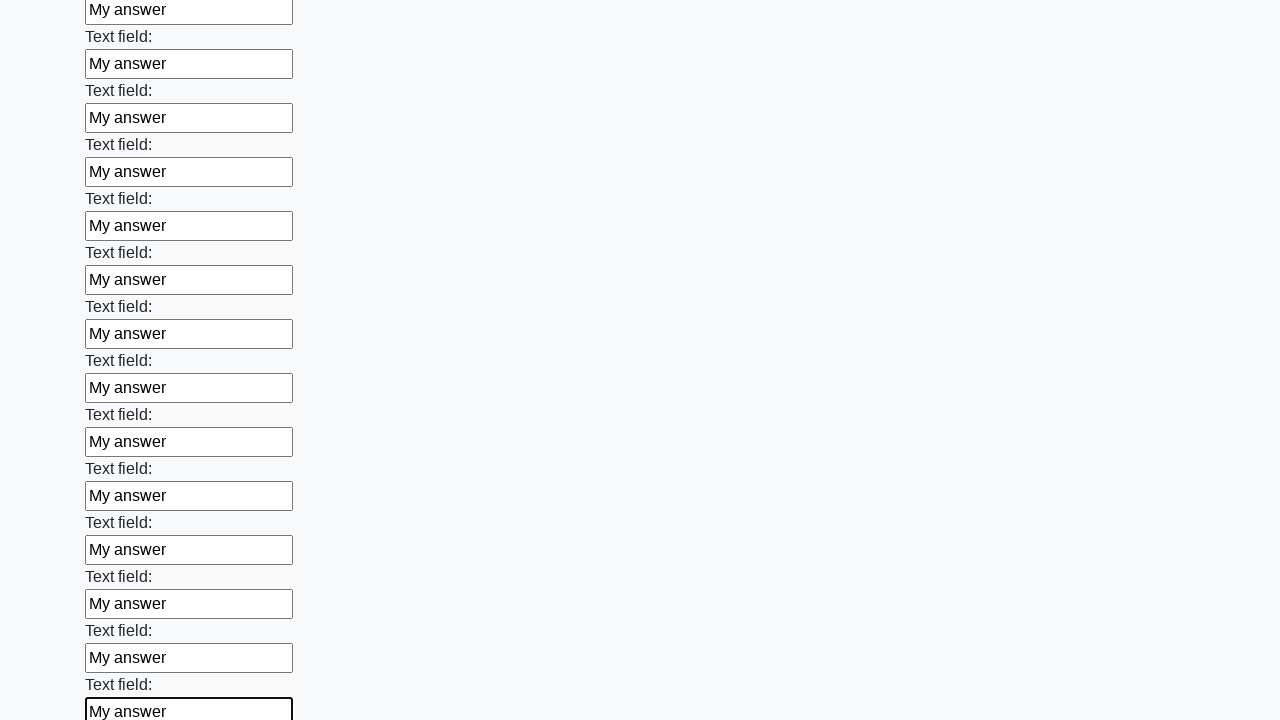

Filled input field with 'My answer' on input >> nth=49
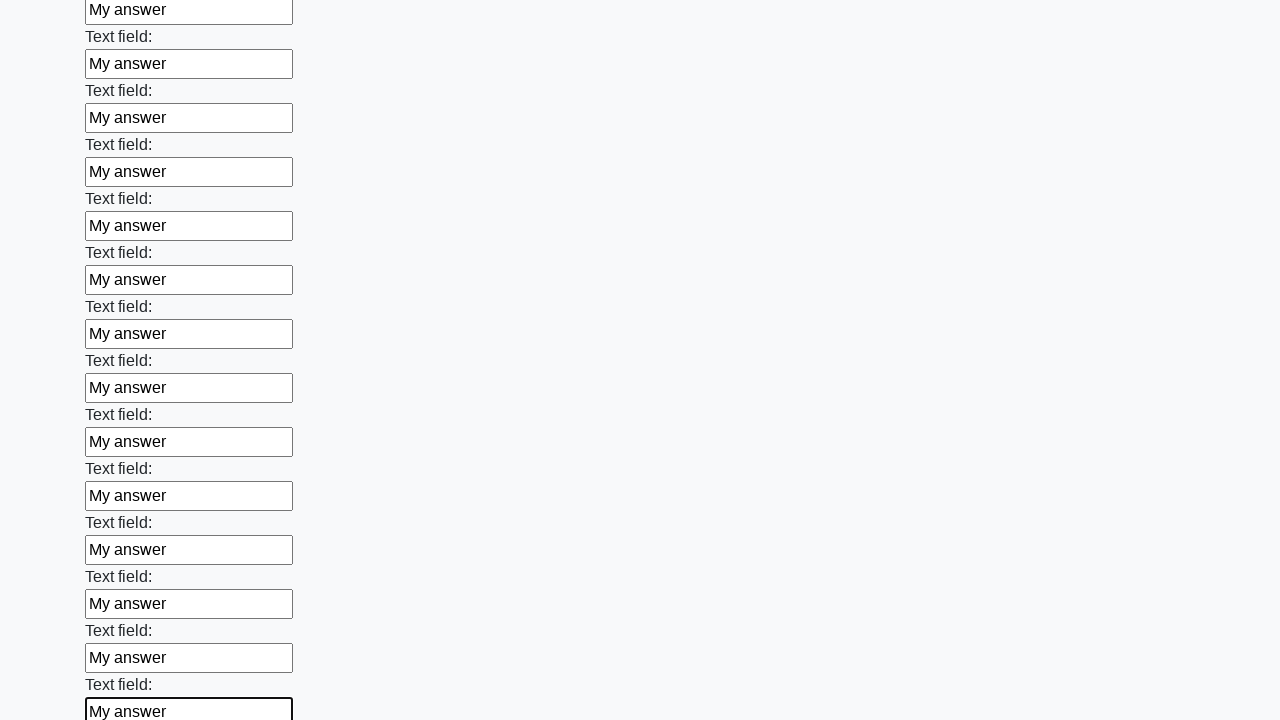

Filled input field with 'My answer' on input >> nth=50
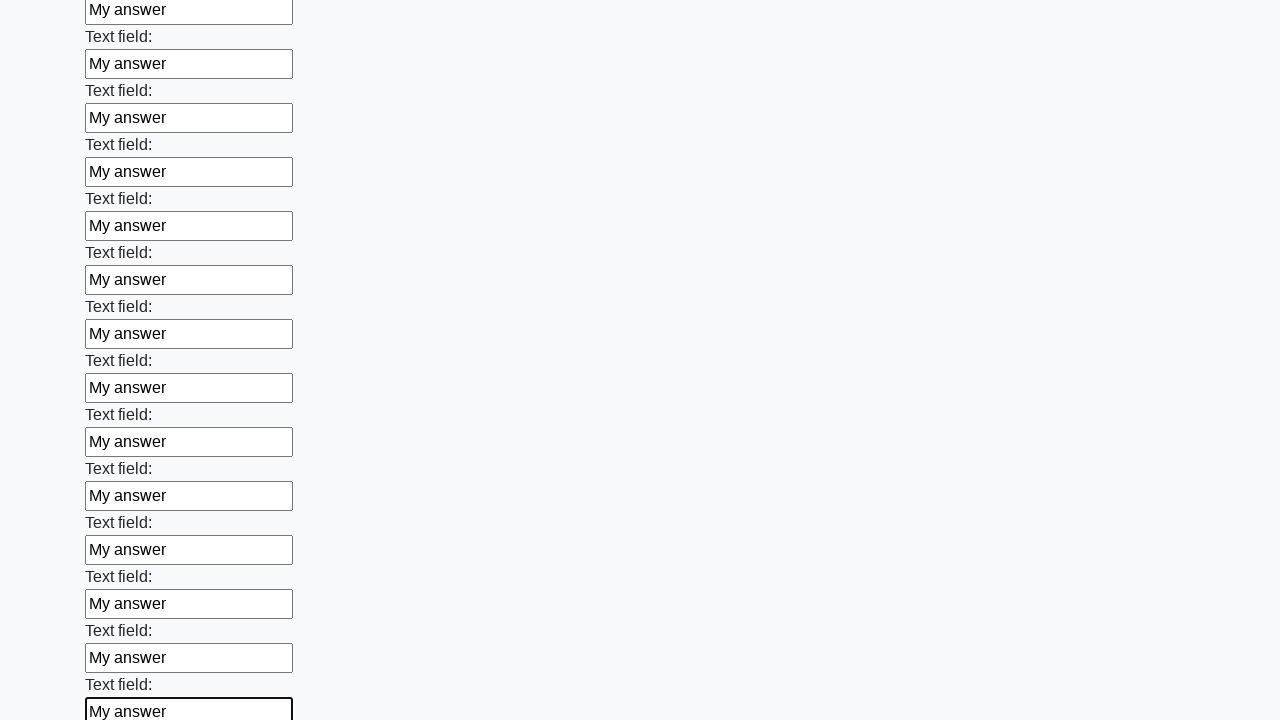

Filled input field with 'My answer' on input >> nth=51
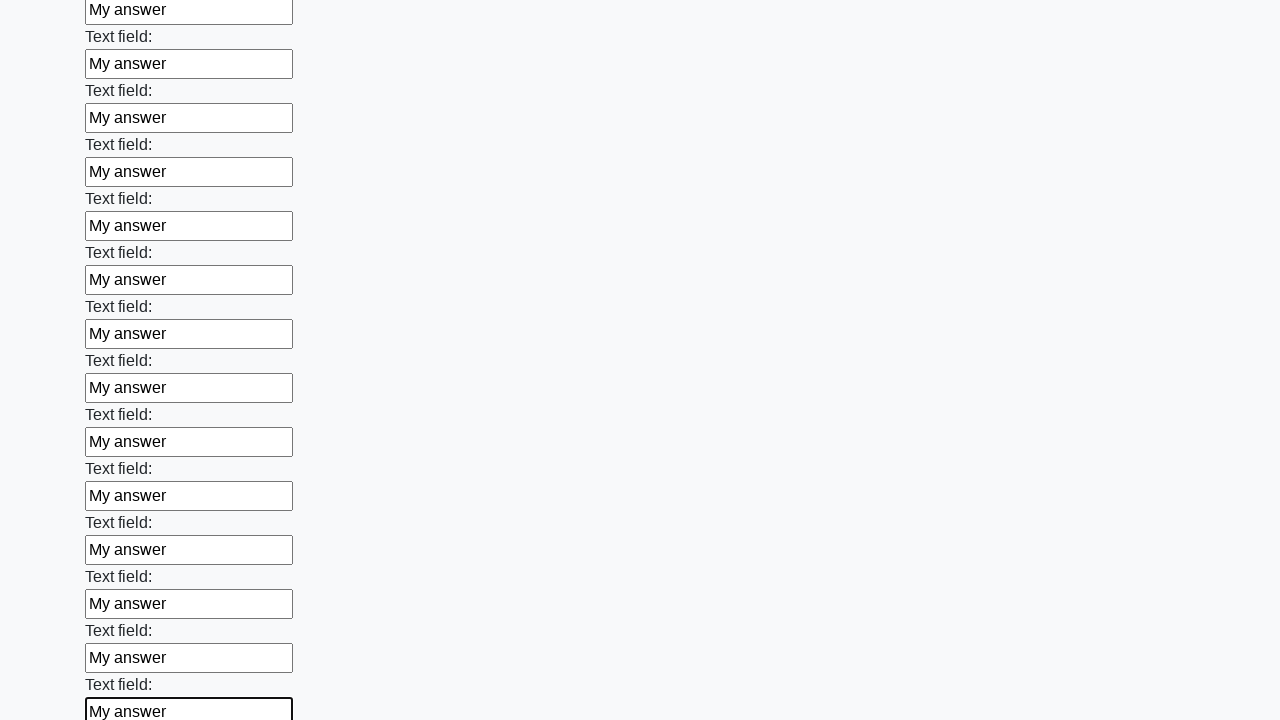

Filled input field with 'My answer' on input >> nth=52
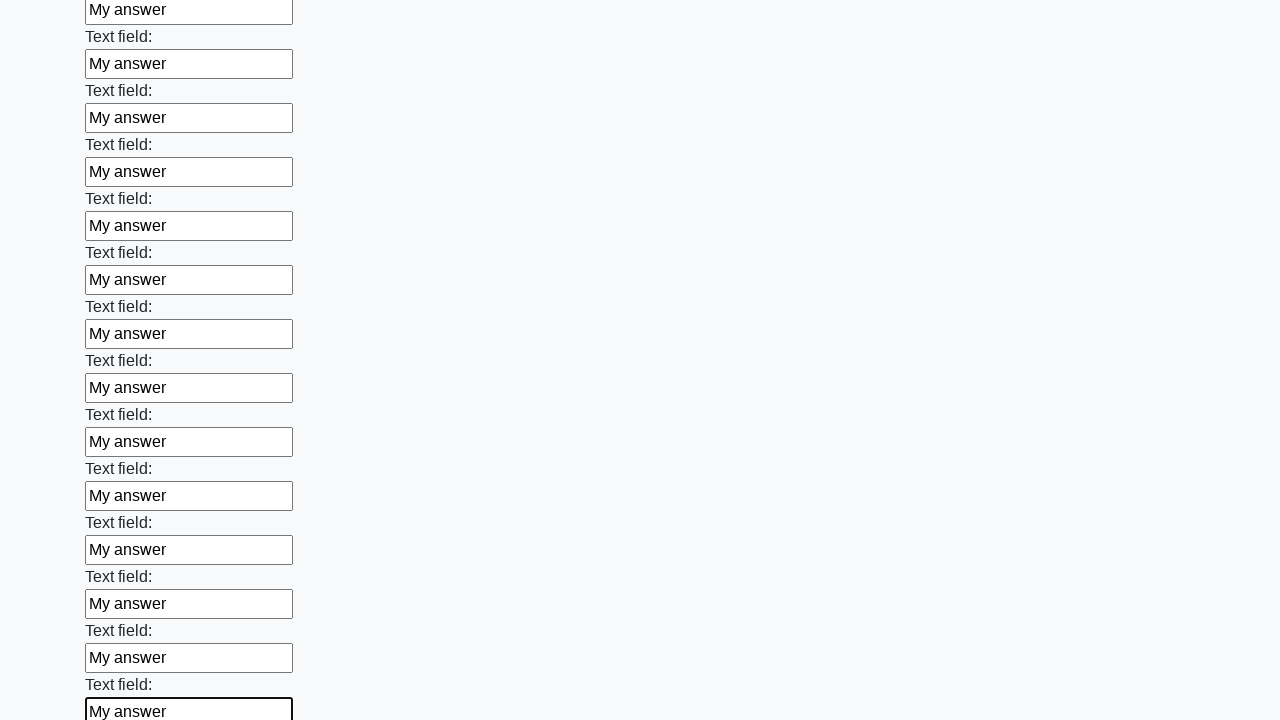

Filled input field with 'My answer' on input >> nth=53
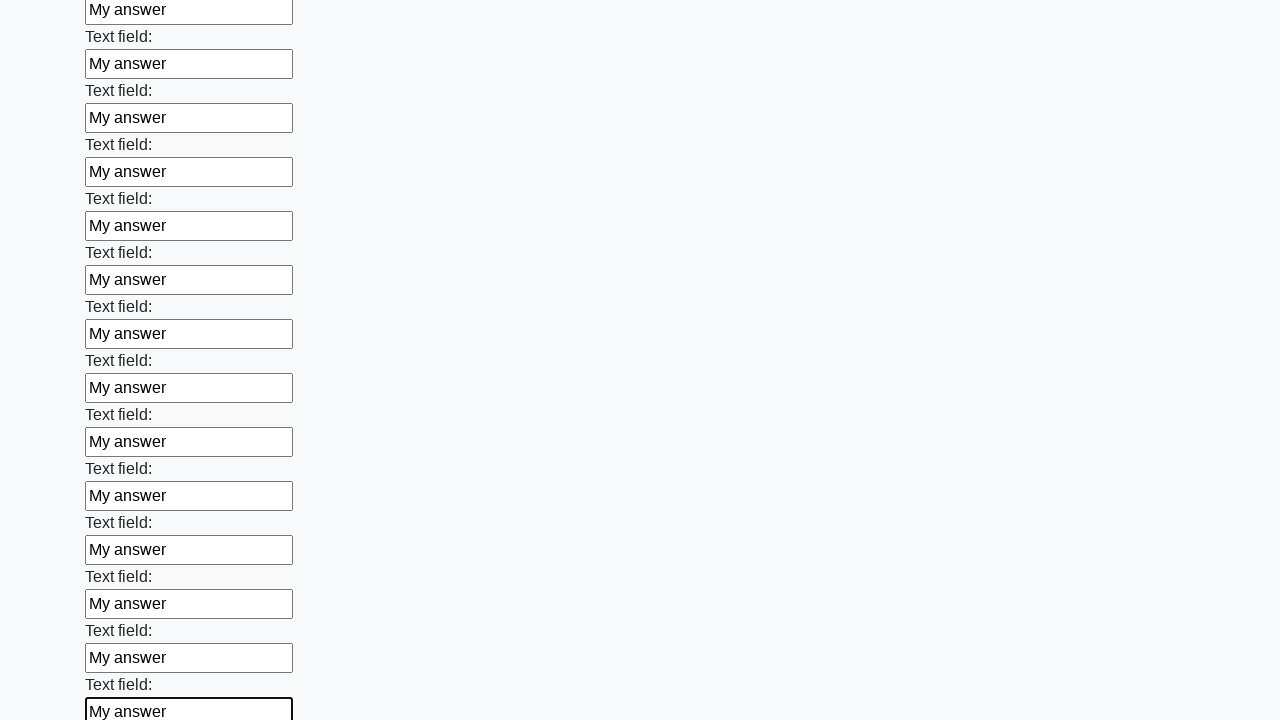

Filled input field with 'My answer' on input >> nth=54
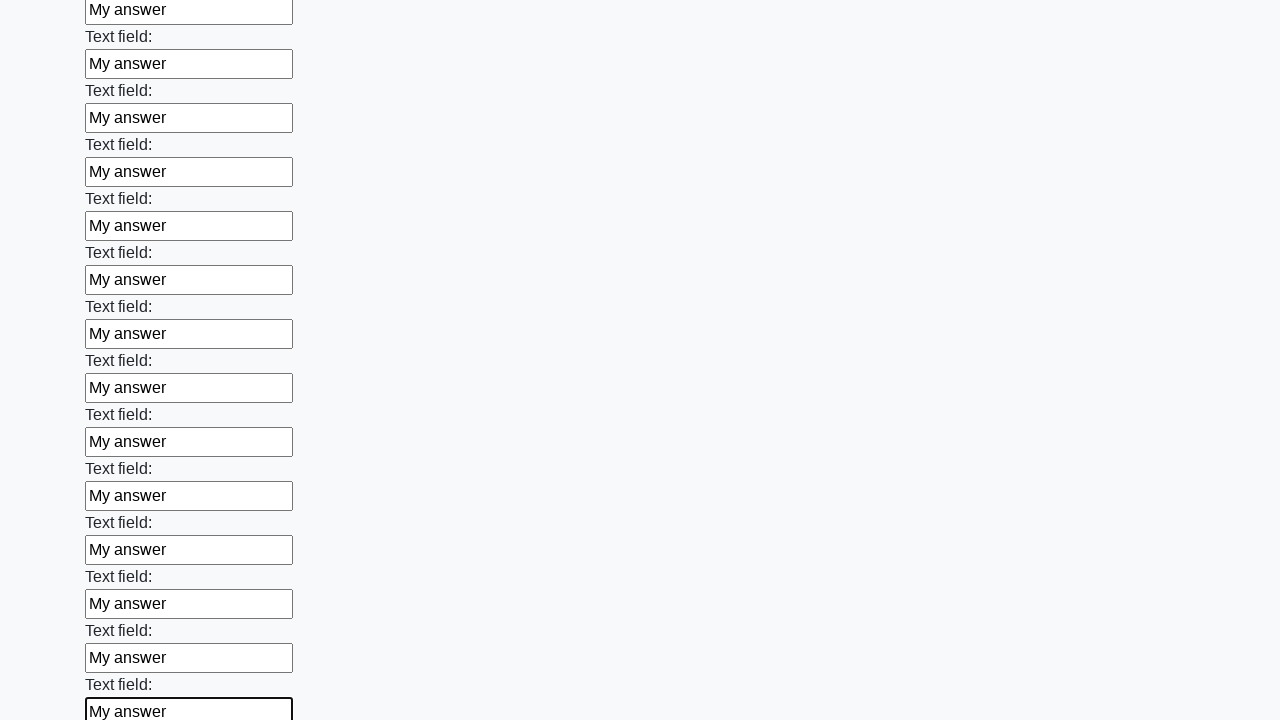

Filled input field with 'My answer' on input >> nth=55
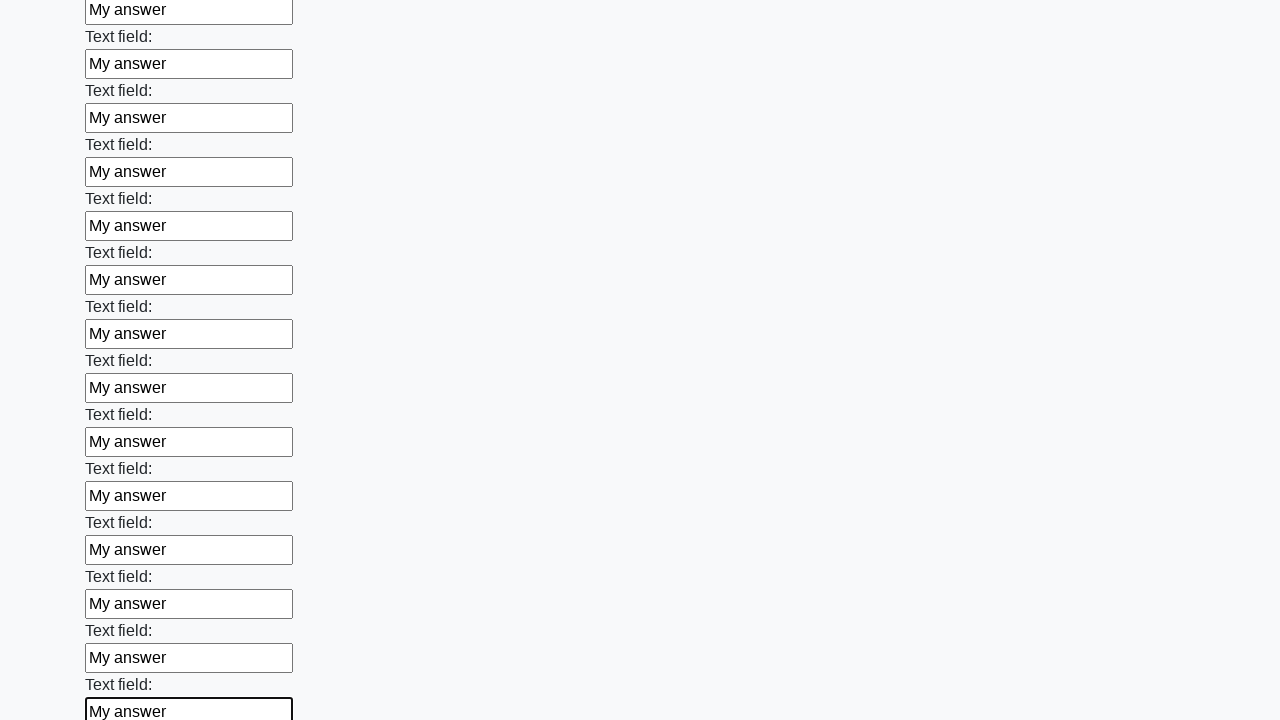

Filled input field with 'My answer' on input >> nth=56
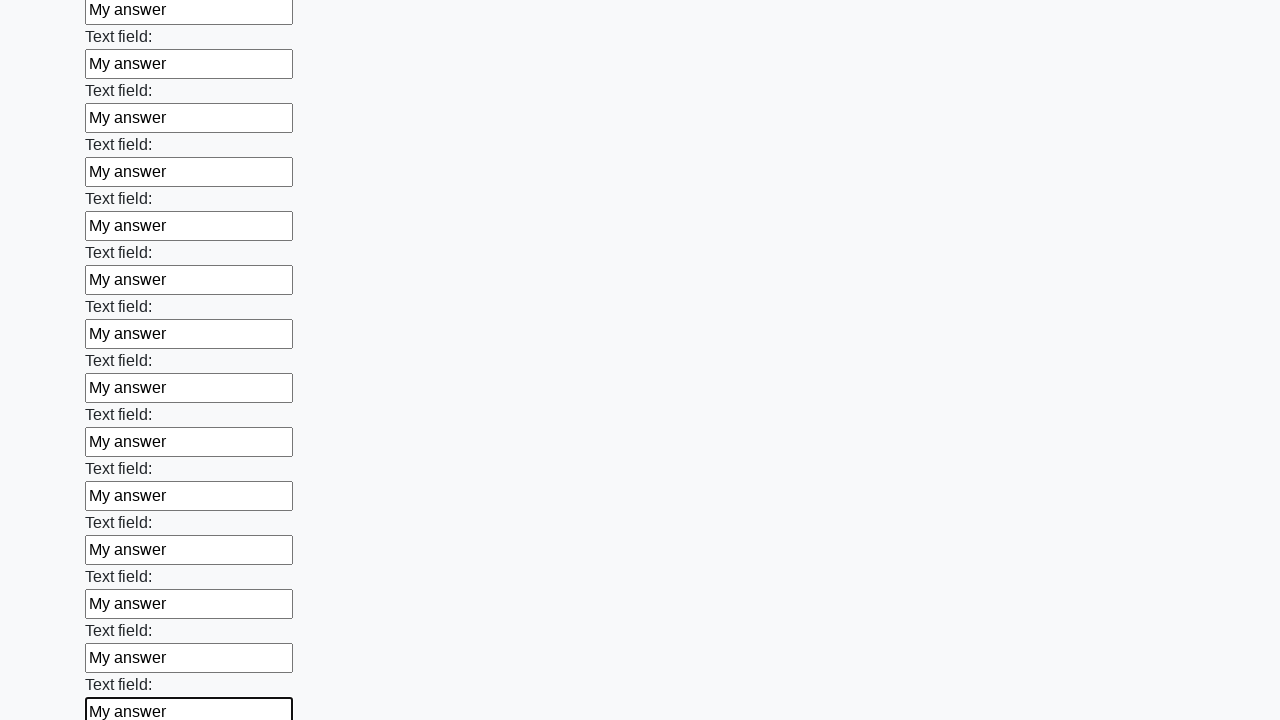

Filled input field with 'My answer' on input >> nth=57
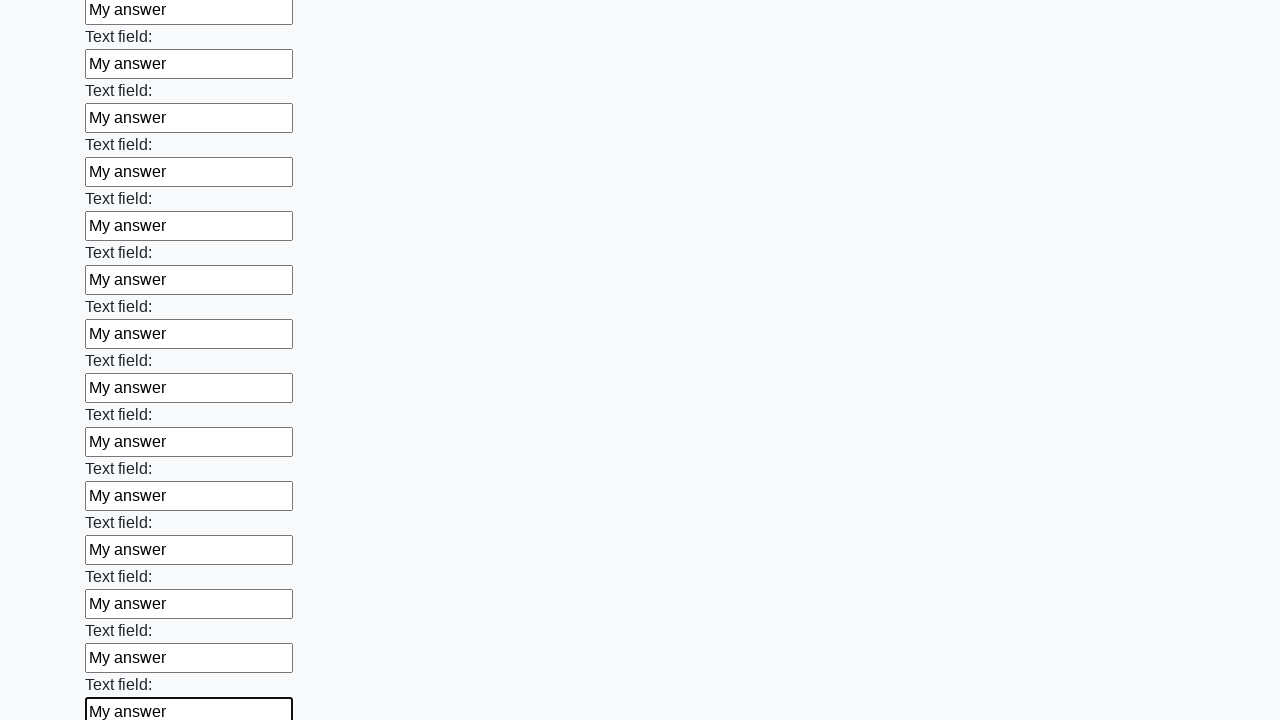

Filled input field with 'My answer' on input >> nth=58
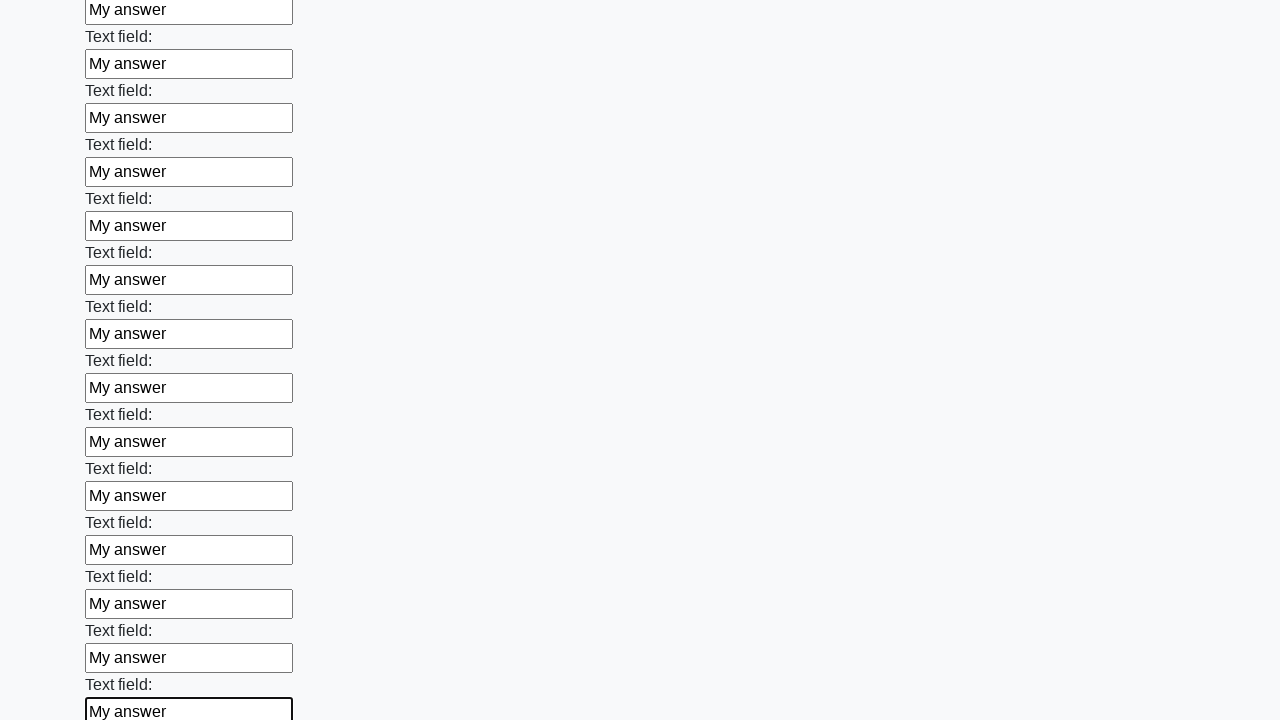

Filled input field with 'My answer' on input >> nth=59
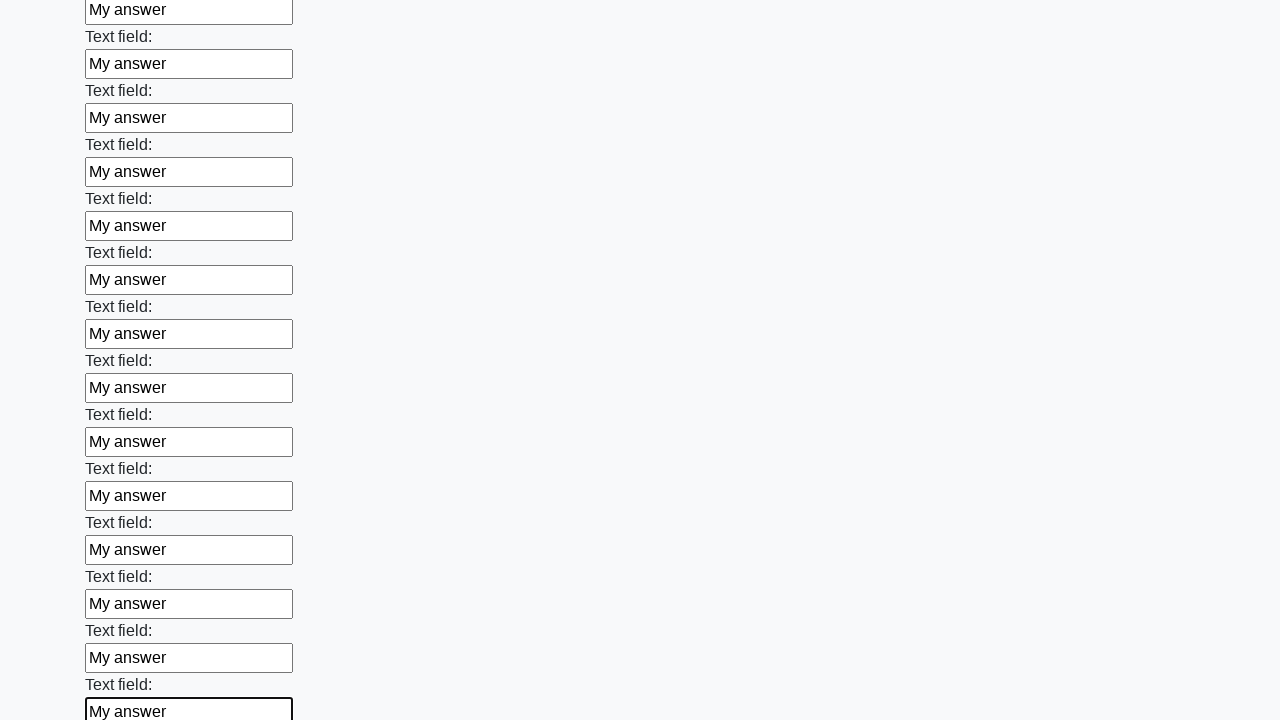

Filled input field with 'My answer' on input >> nth=60
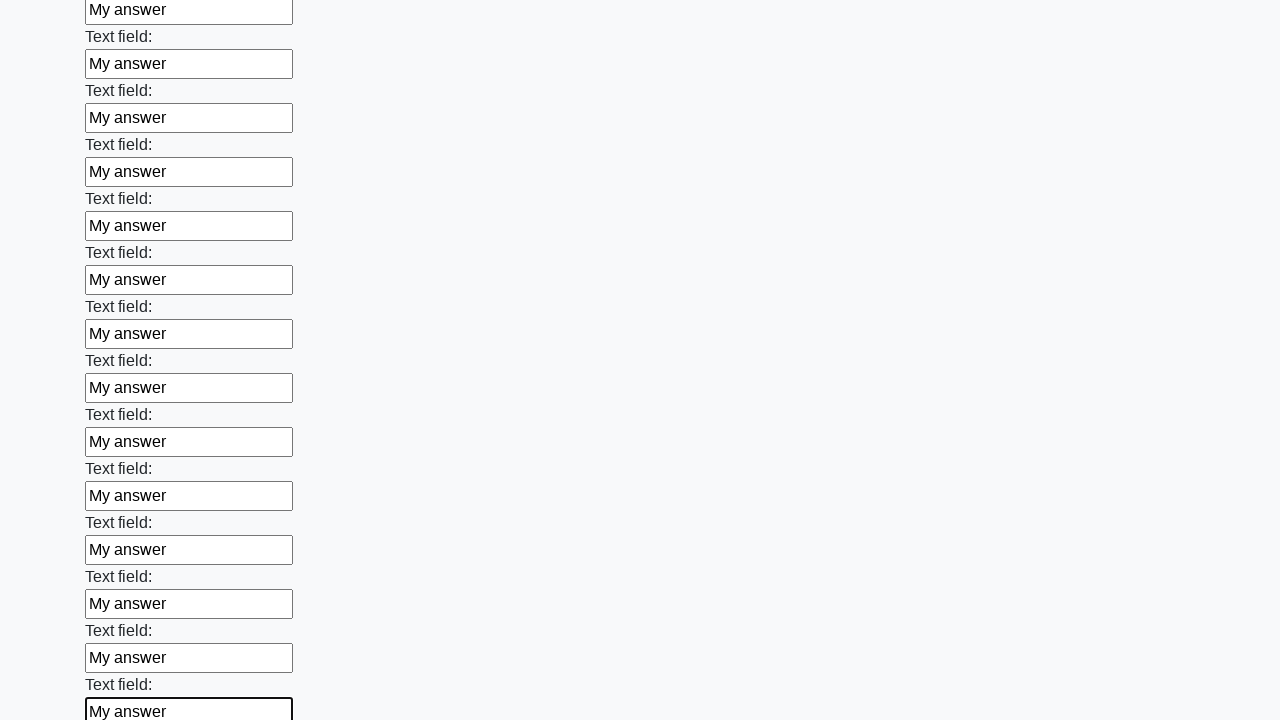

Filled input field with 'My answer' on input >> nth=61
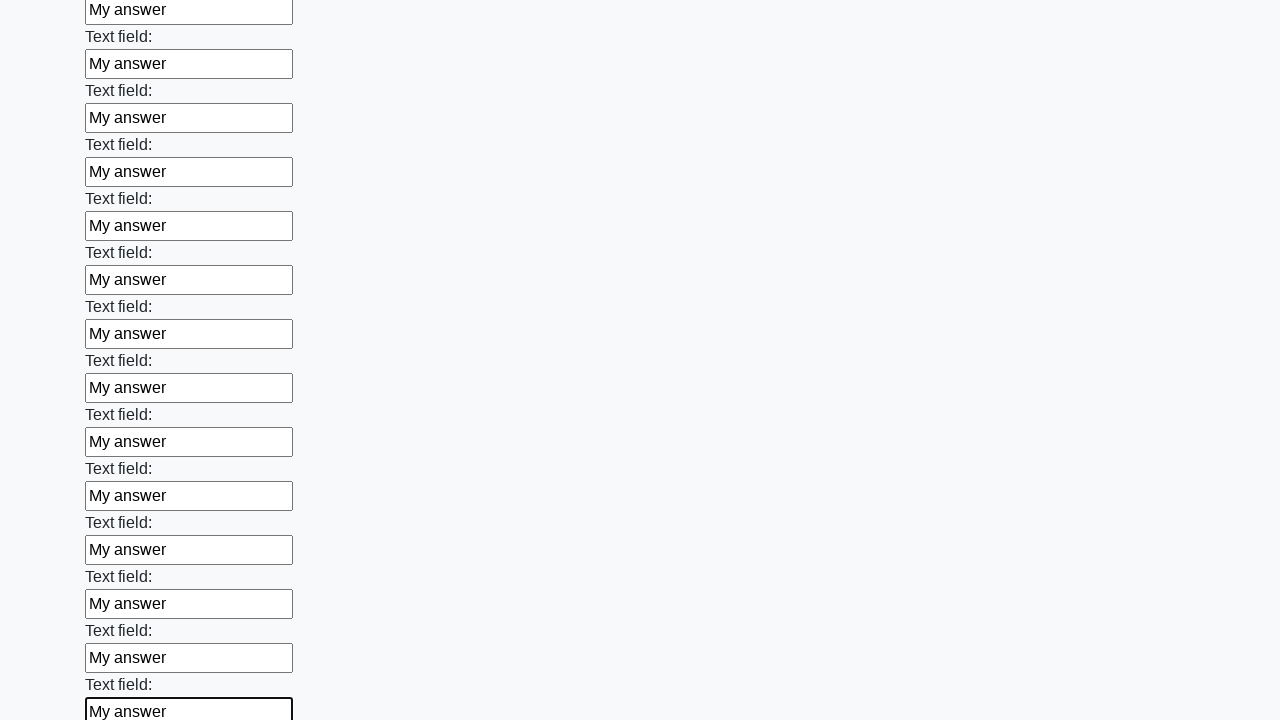

Filled input field with 'My answer' on input >> nth=62
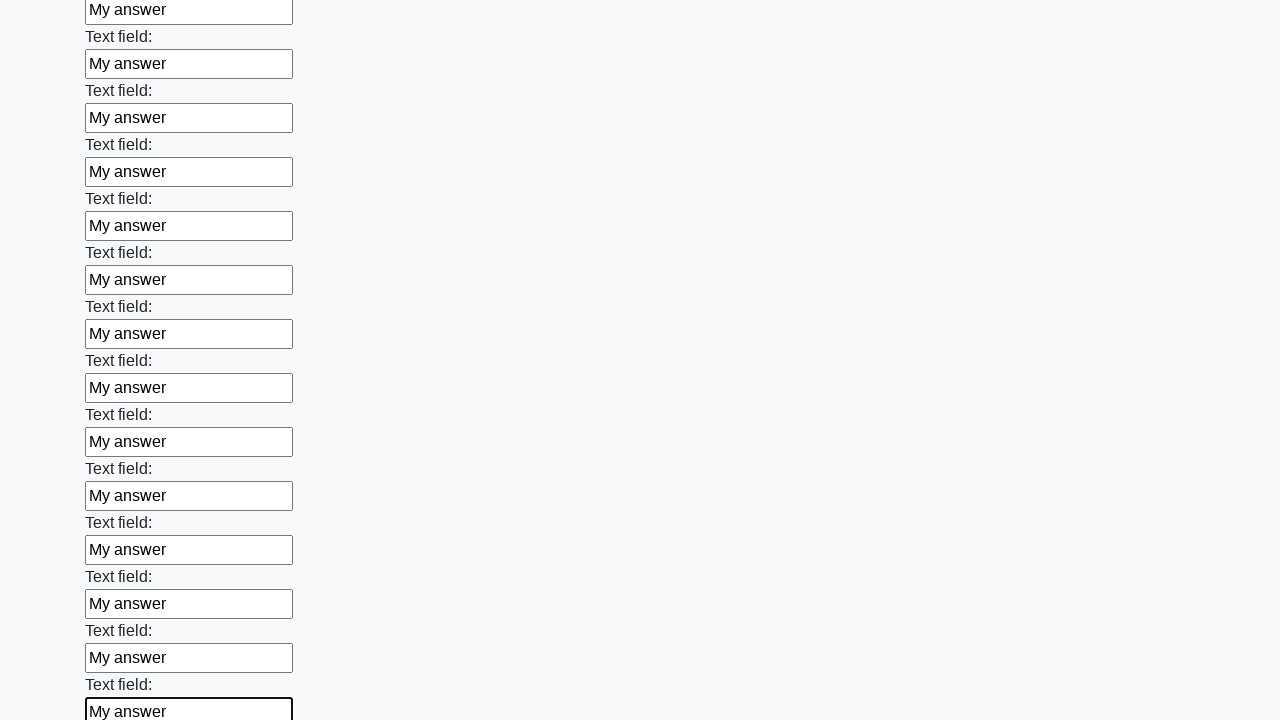

Filled input field with 'My answer' on input >> nth=63
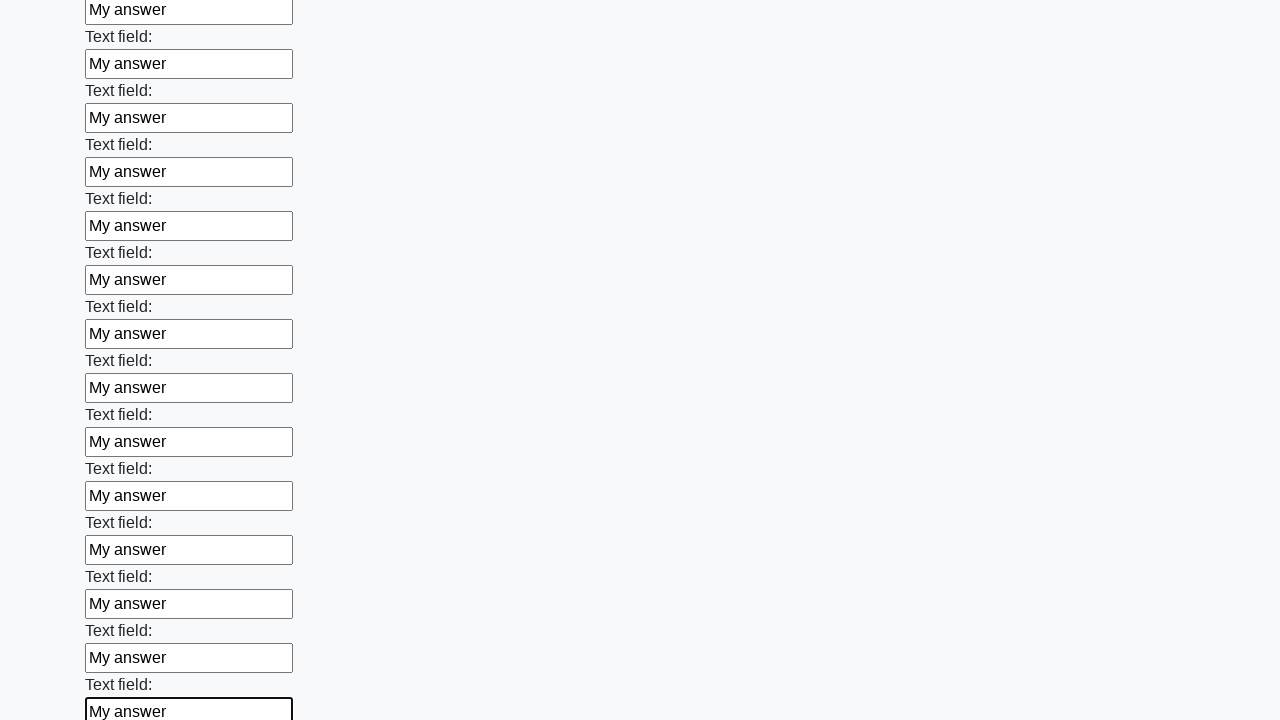

Filled input field with 'My answer' on input >> nth=64
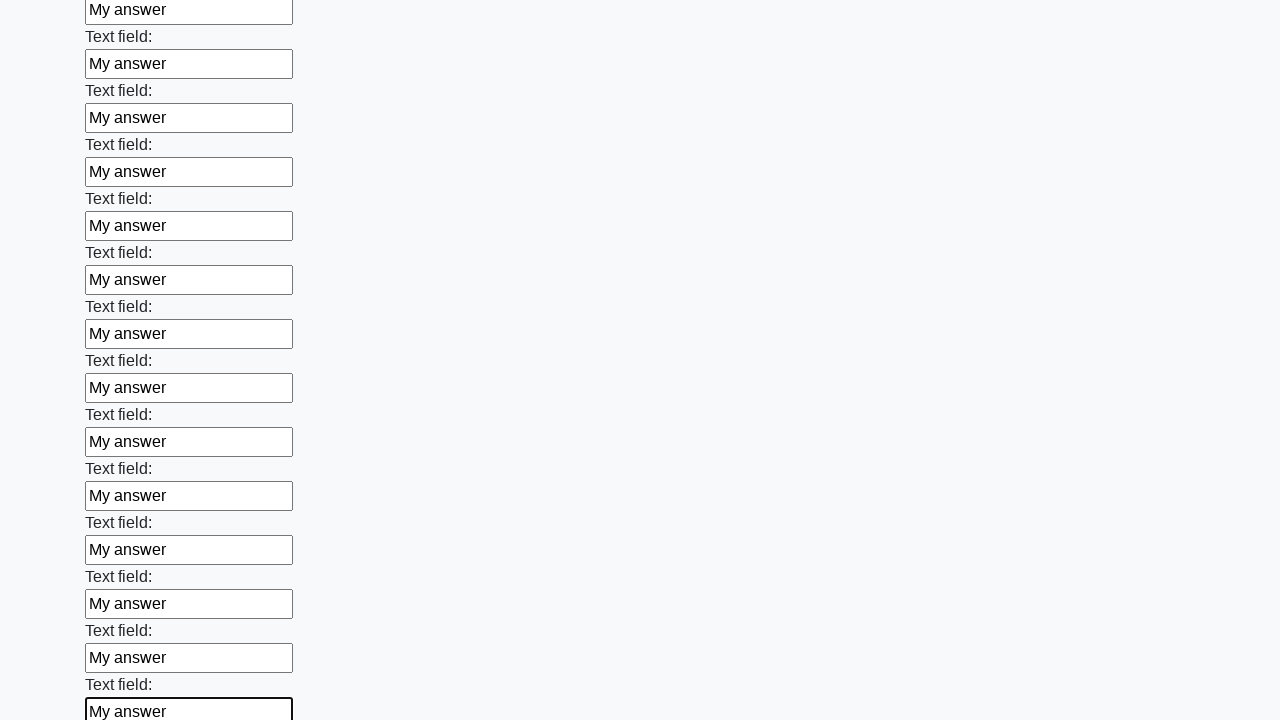

Filled input field with 'My answer' on input >> nth=65
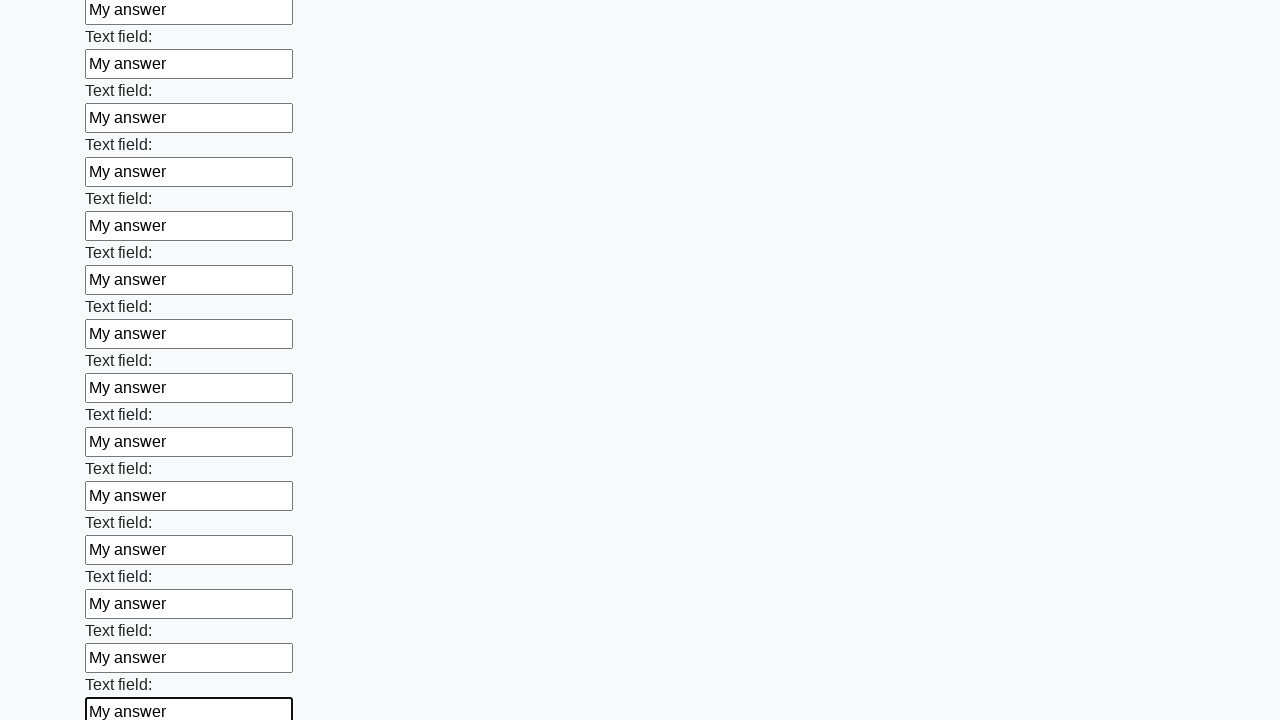

Filled input field with 'My answer' on input >> nth=66
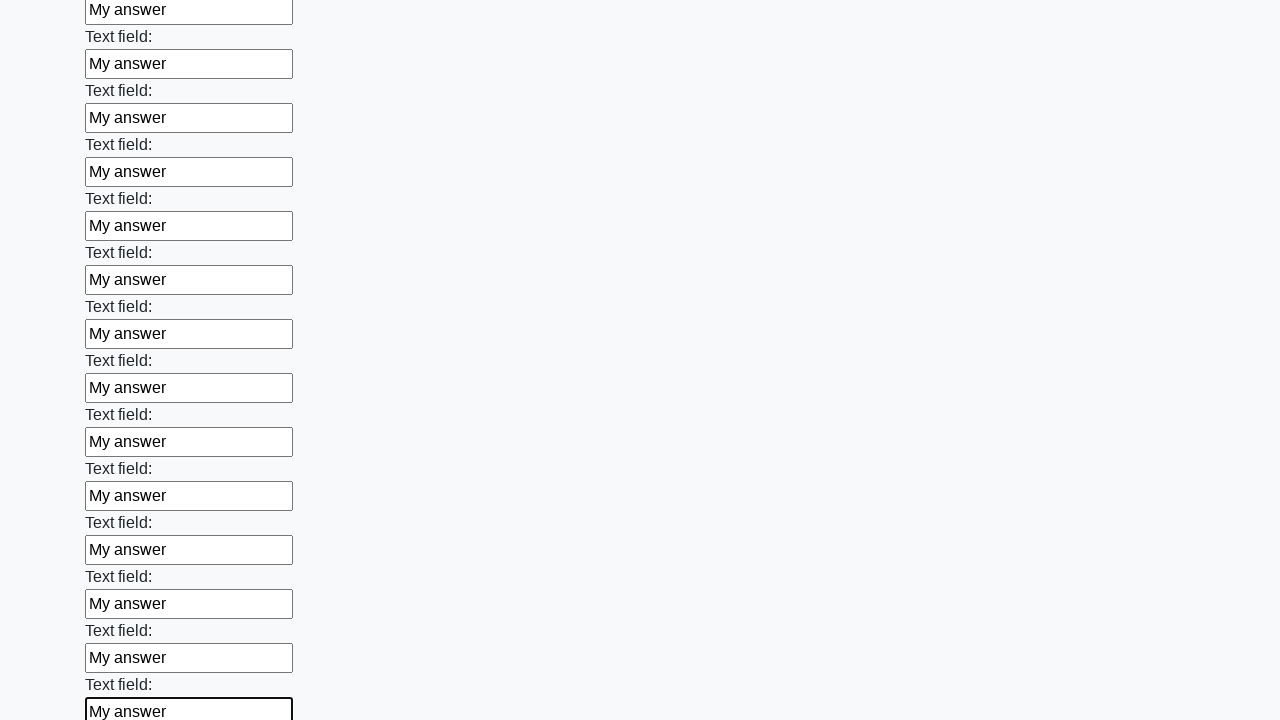

Filled input field with 'My answer' on input >> nth=67
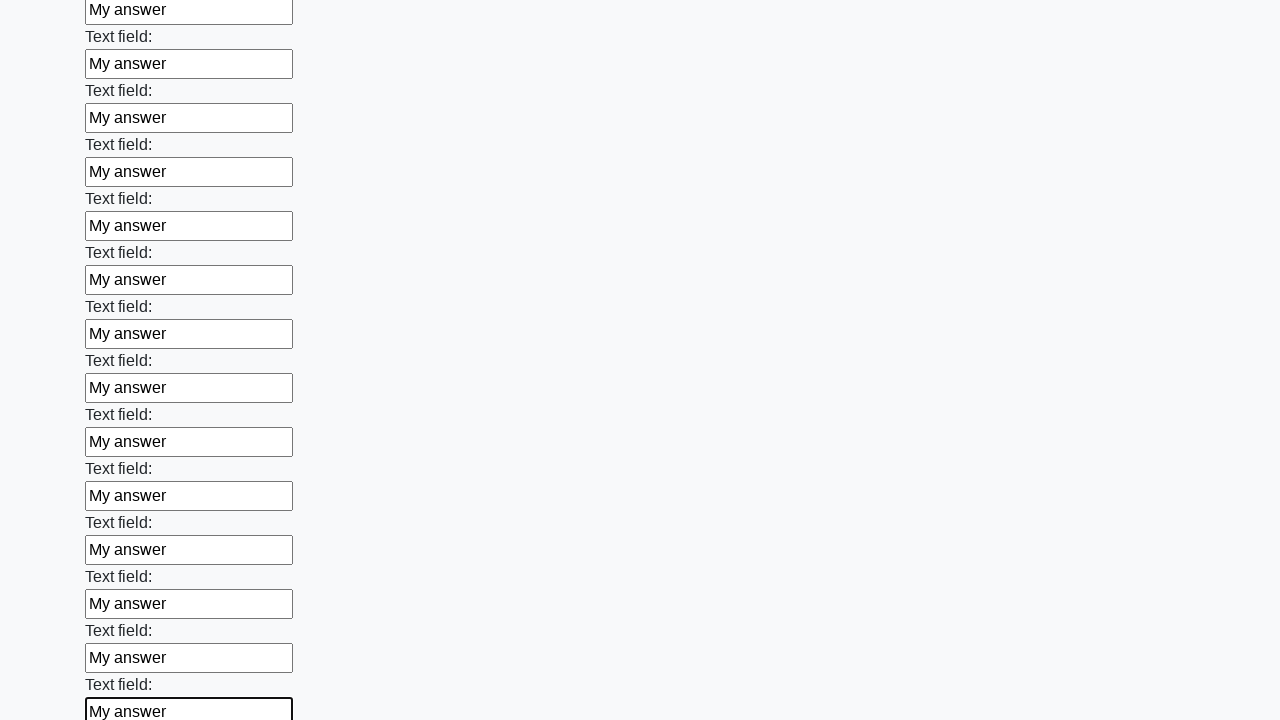

Filled input field with 'My answer' on input >> nth=68
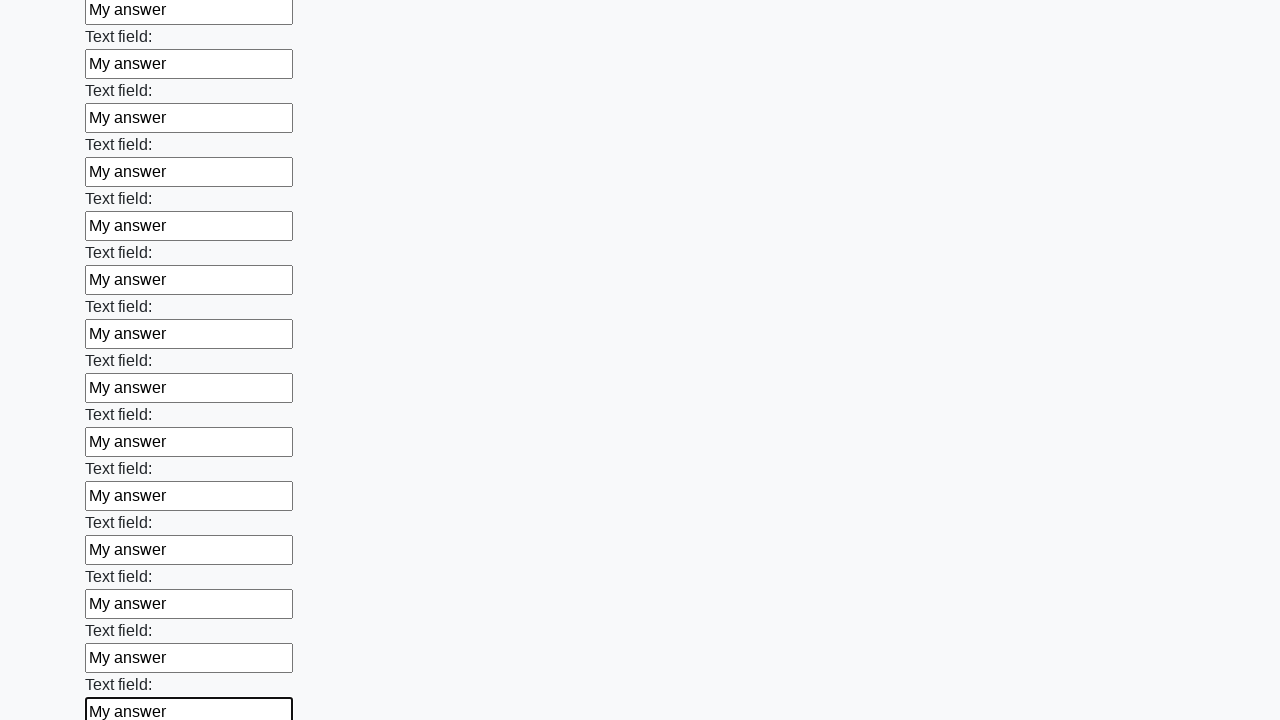

Filled input field with 'My answer' on input >> nth=69
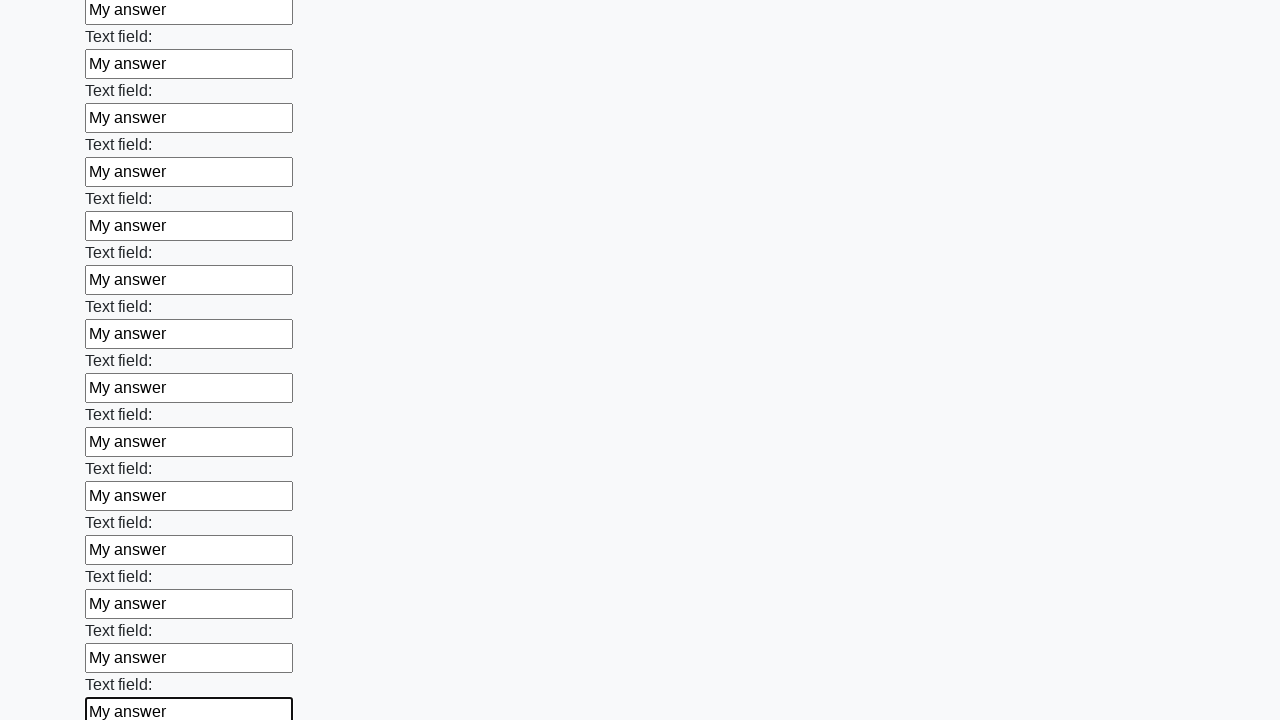

Filled input field with 'My answer' on input >> nth=70
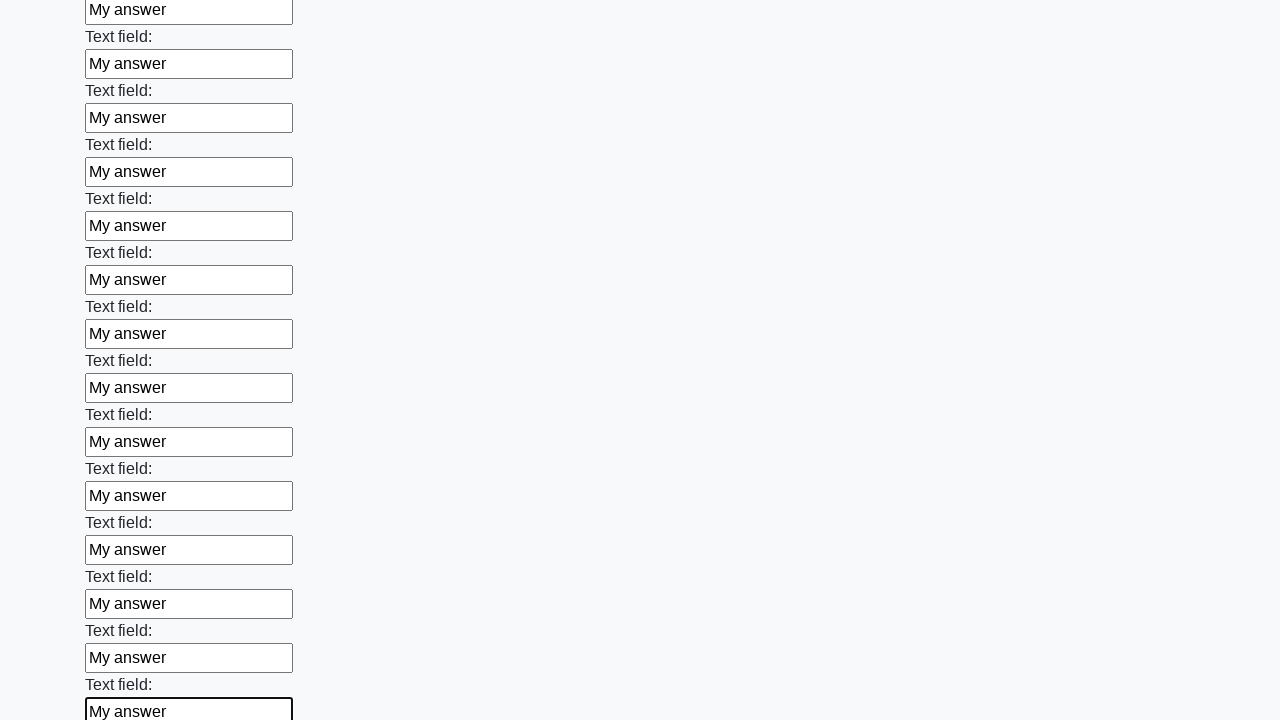

Filled input field with 'My answer' on input >> nth=71
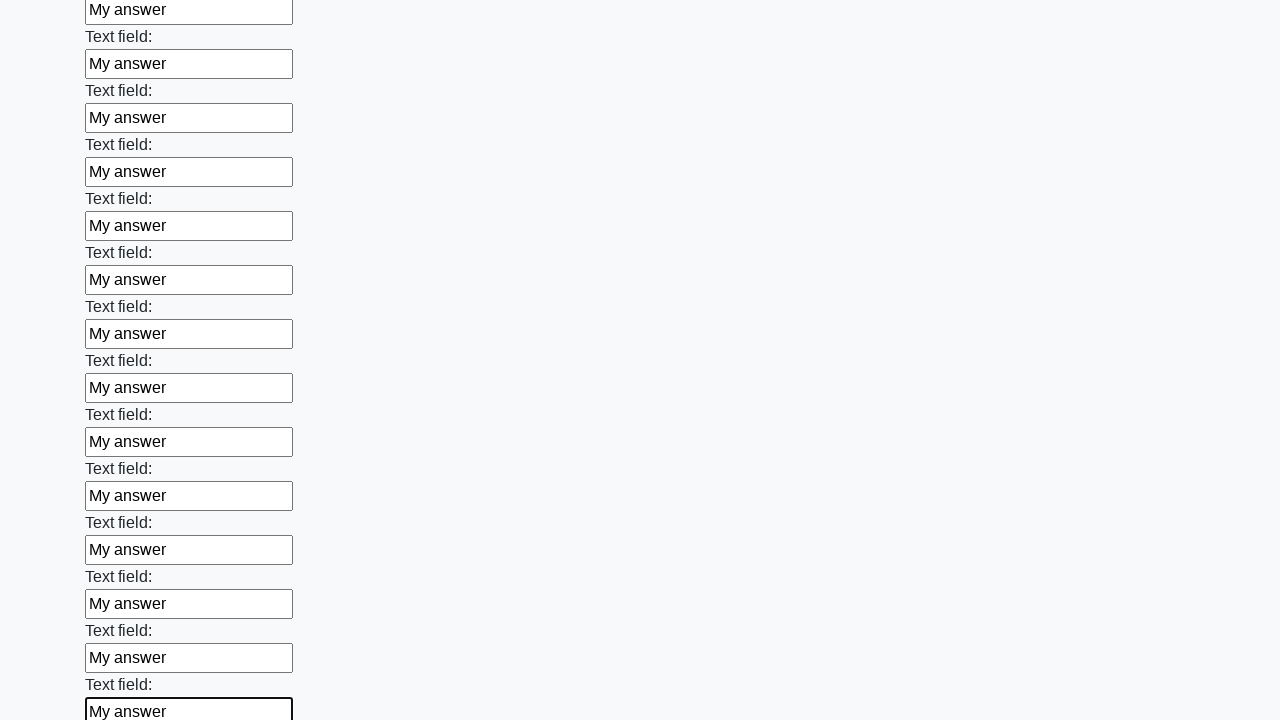

Filled input field with 'My answer' on input >> nth=72
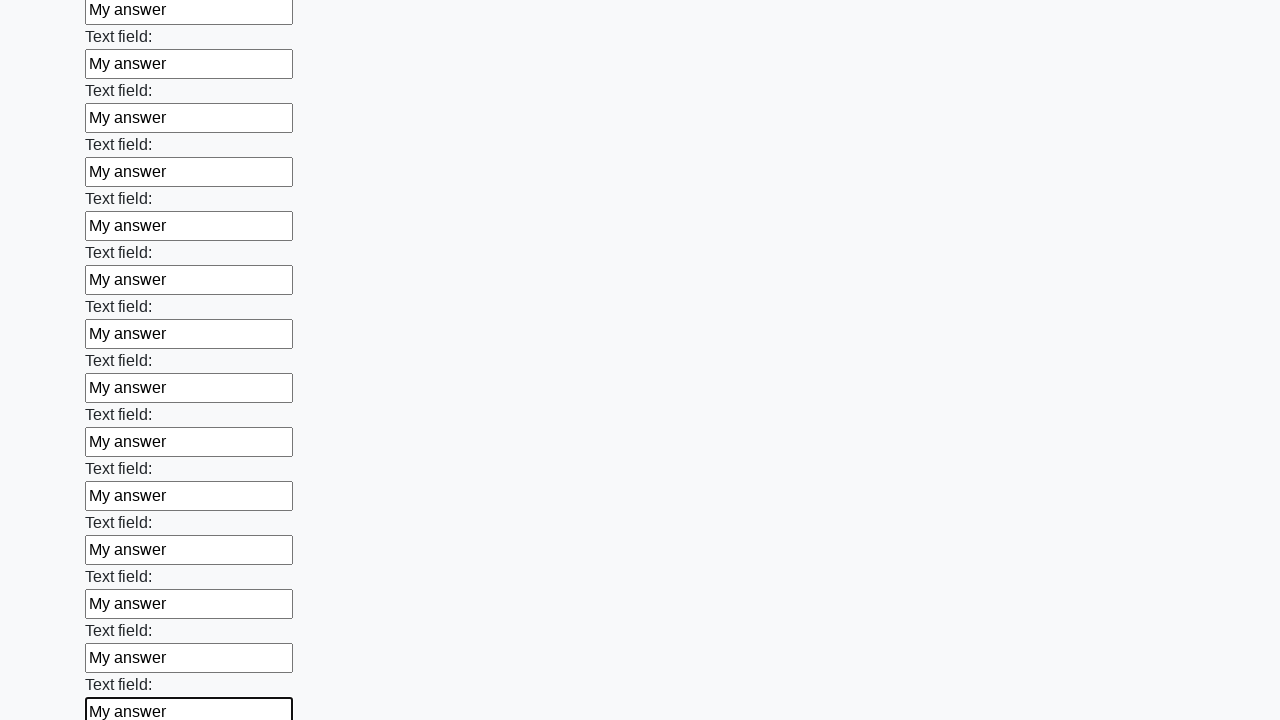

Filled input field with 'My answer' on input >> nth=73
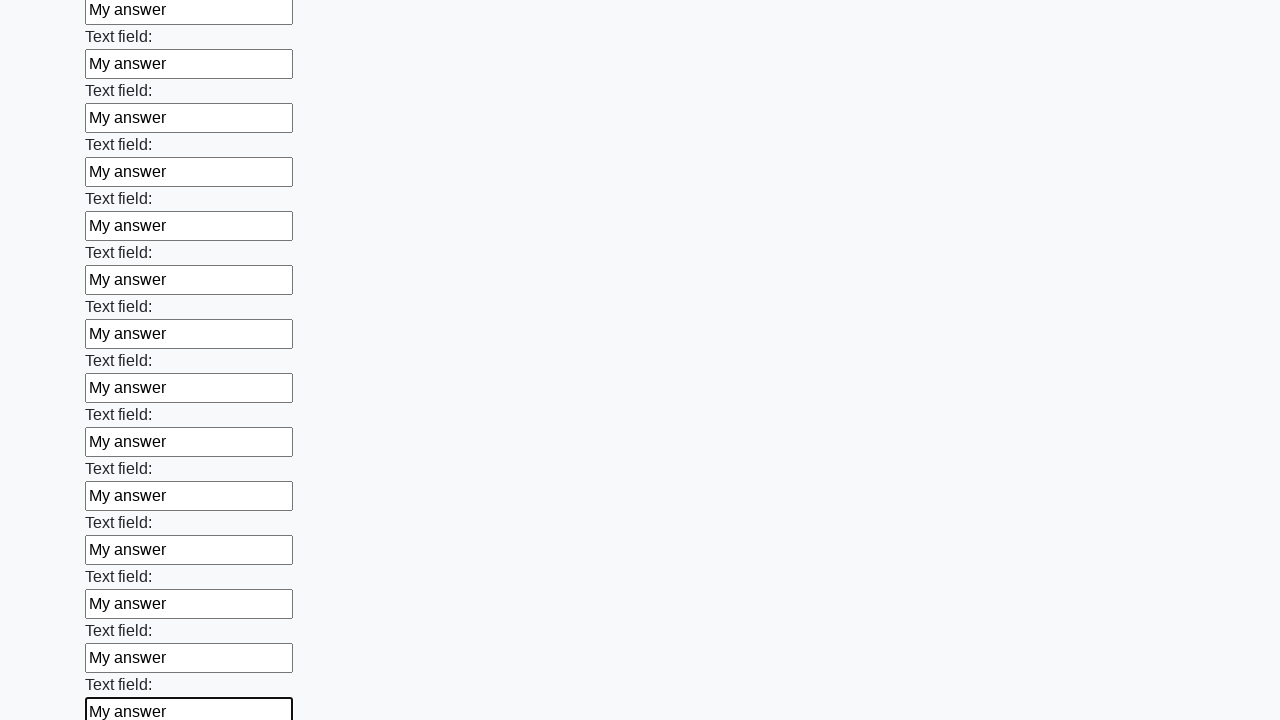

Filled input field with 'My answer' on input >> nth=74
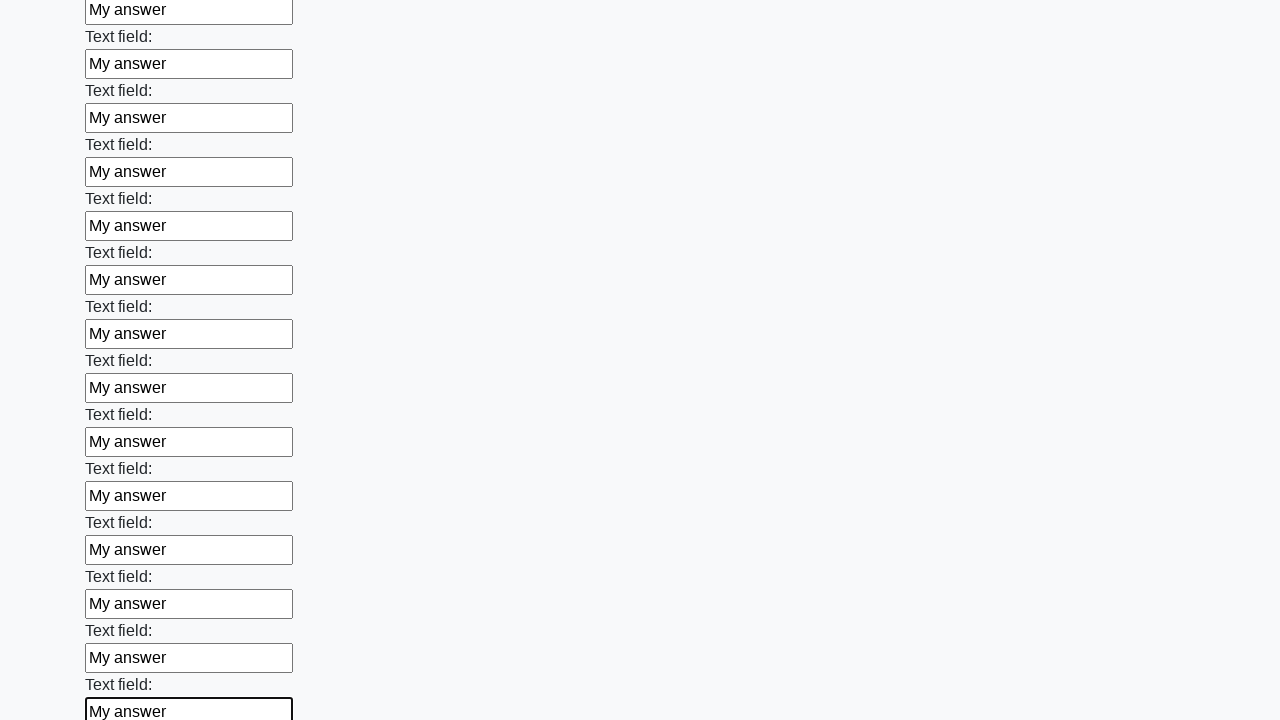

Filled input field with 'My answer' on input >> nth=75
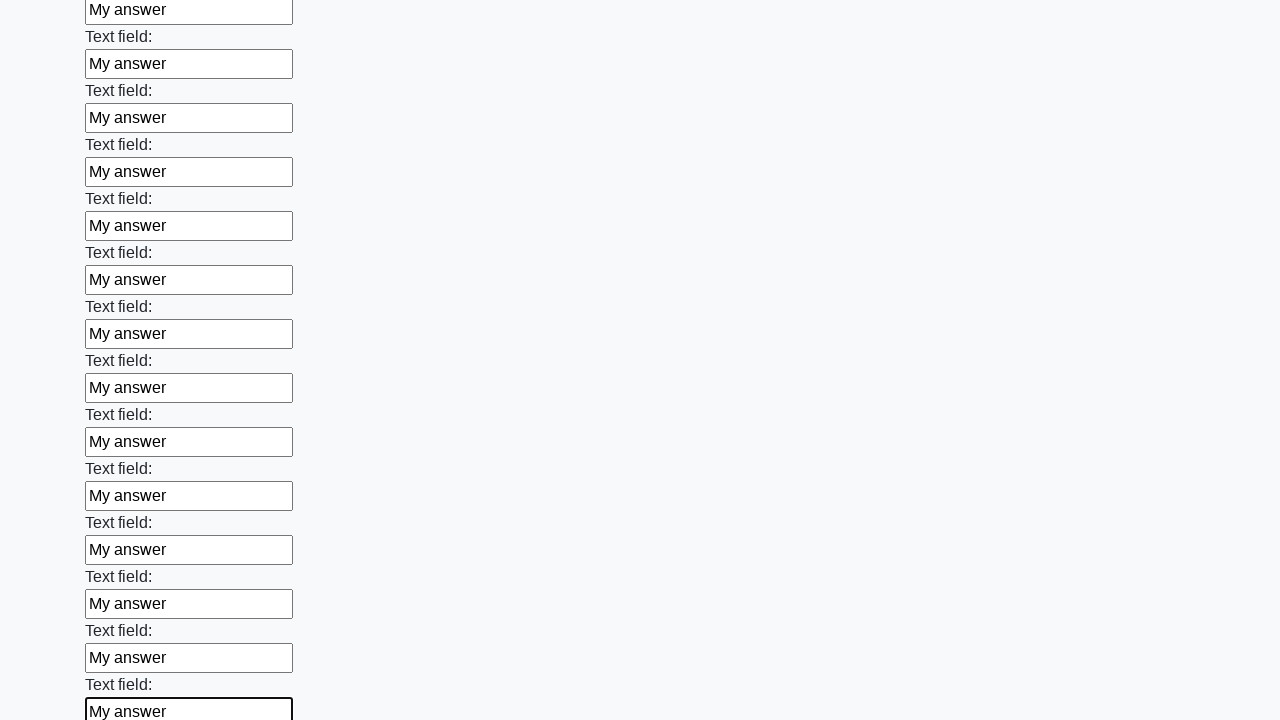

Filled input field with 'My answer' on input >> nth=76
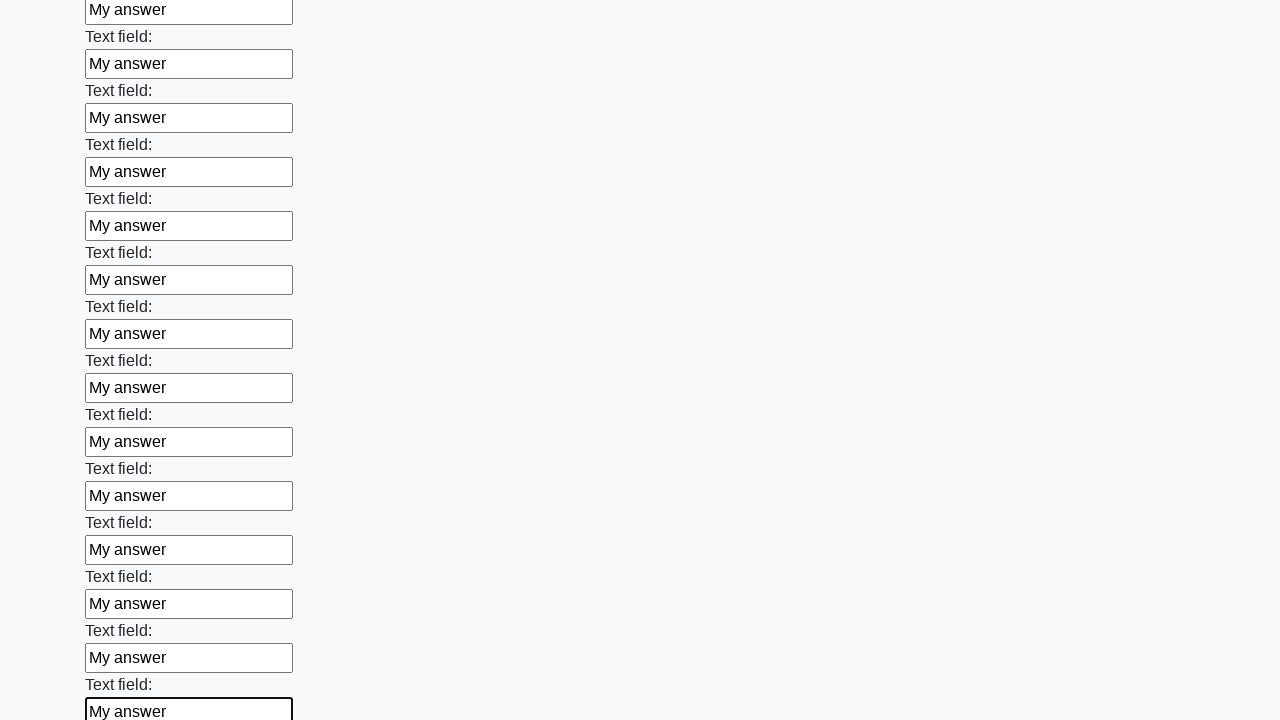

Filled input field with 'My answer' on input >> nth=77
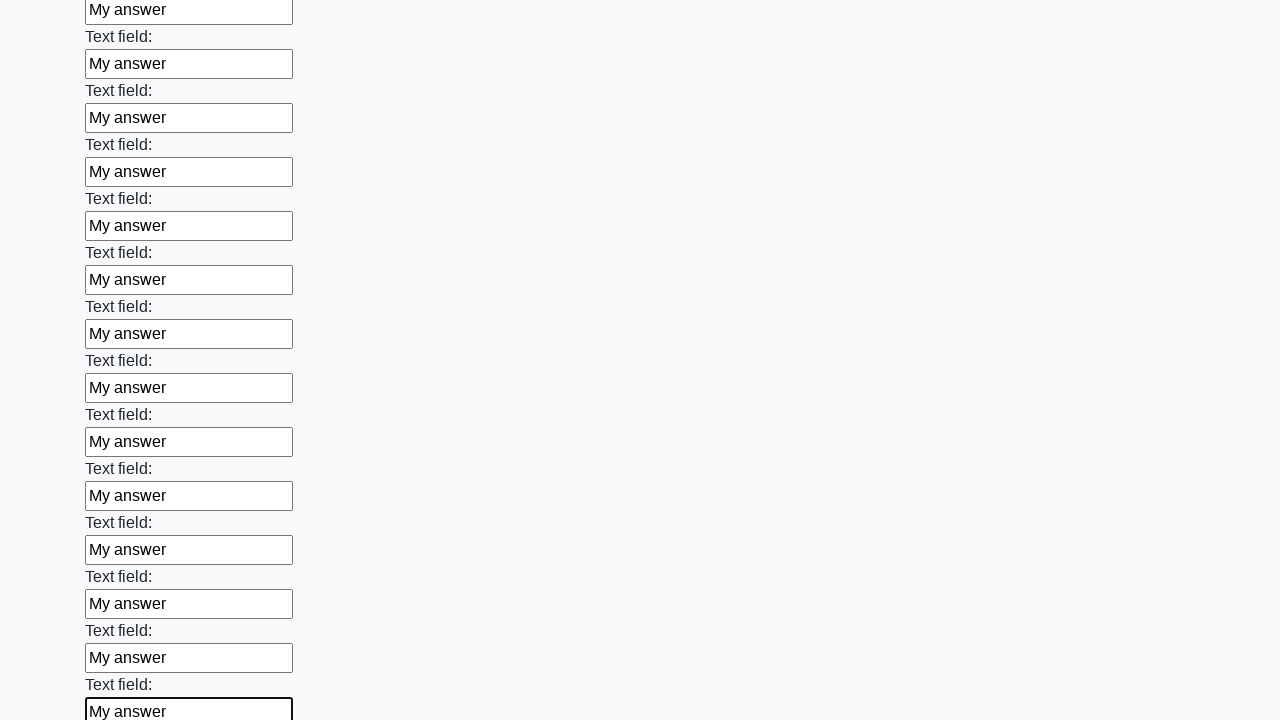

Filled input field with 'My answer' on input >> nth=78
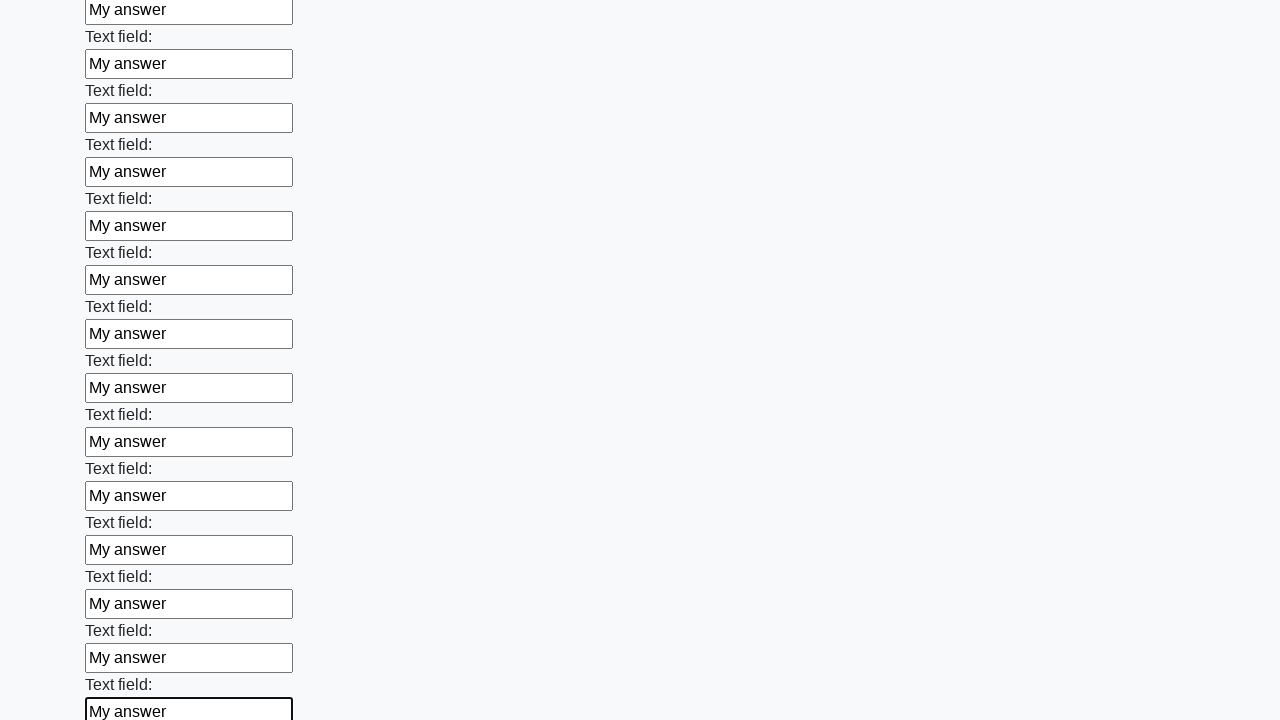

Filled input field with 'My answer' on input >> nth=79
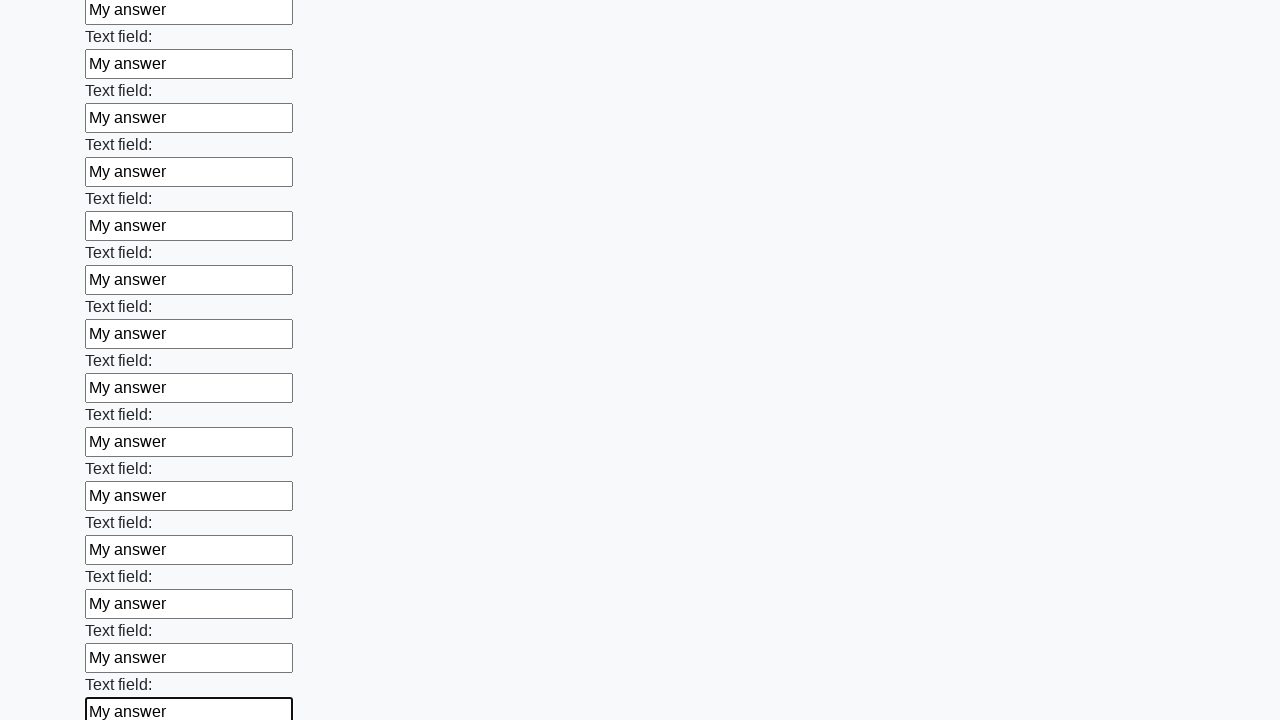

Filled input field with 'My answer' on input >> nth=80
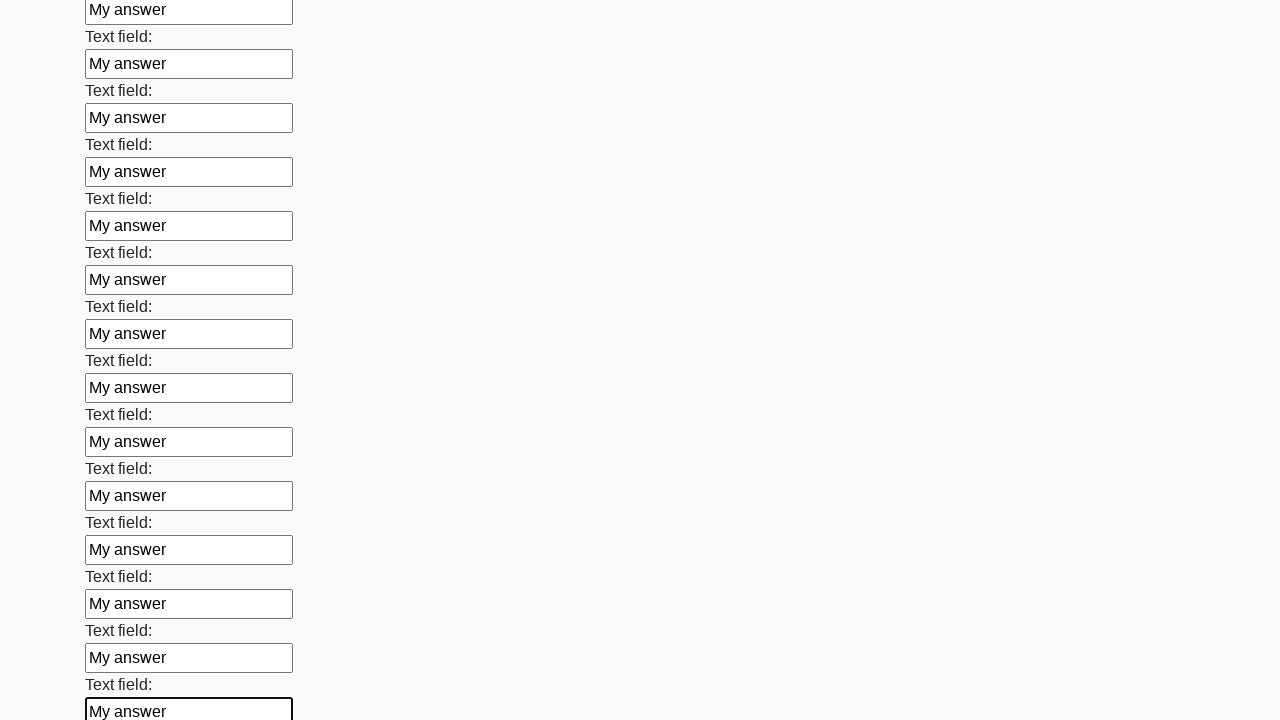

Filled input field with 'My answer' on input >> nth=81
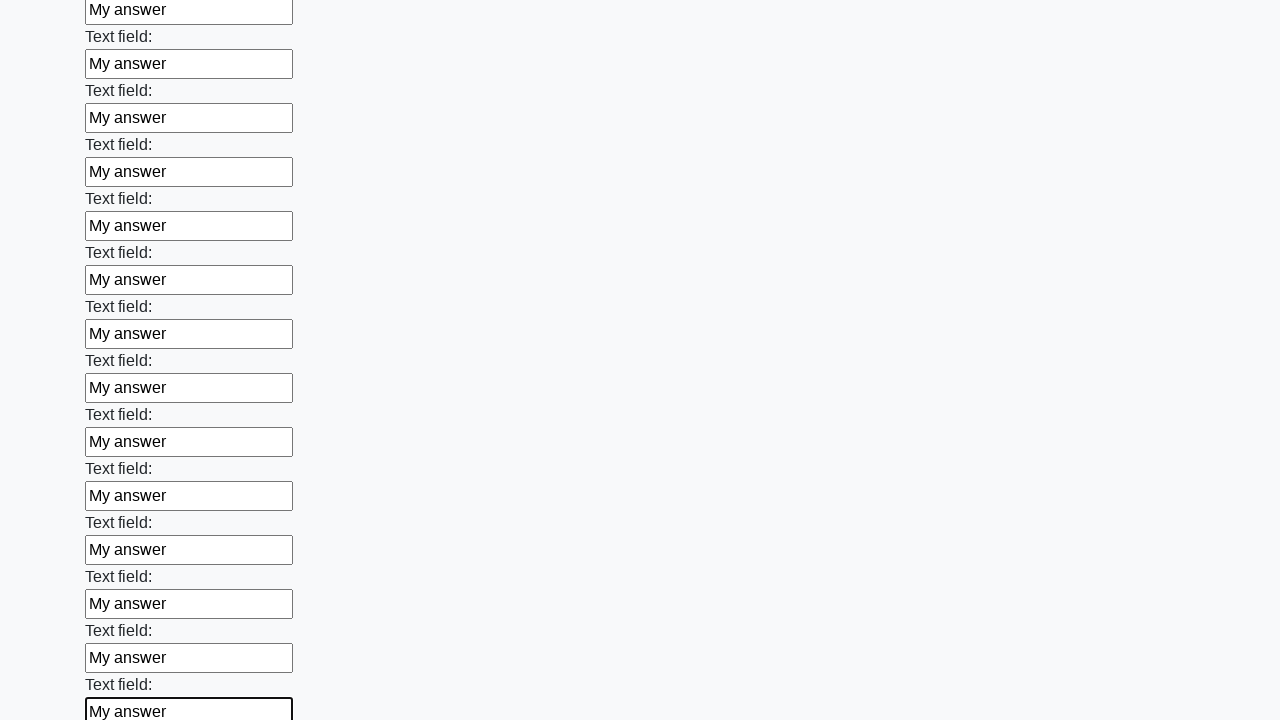

Filled input field with 'My answer' on input >> nth=82
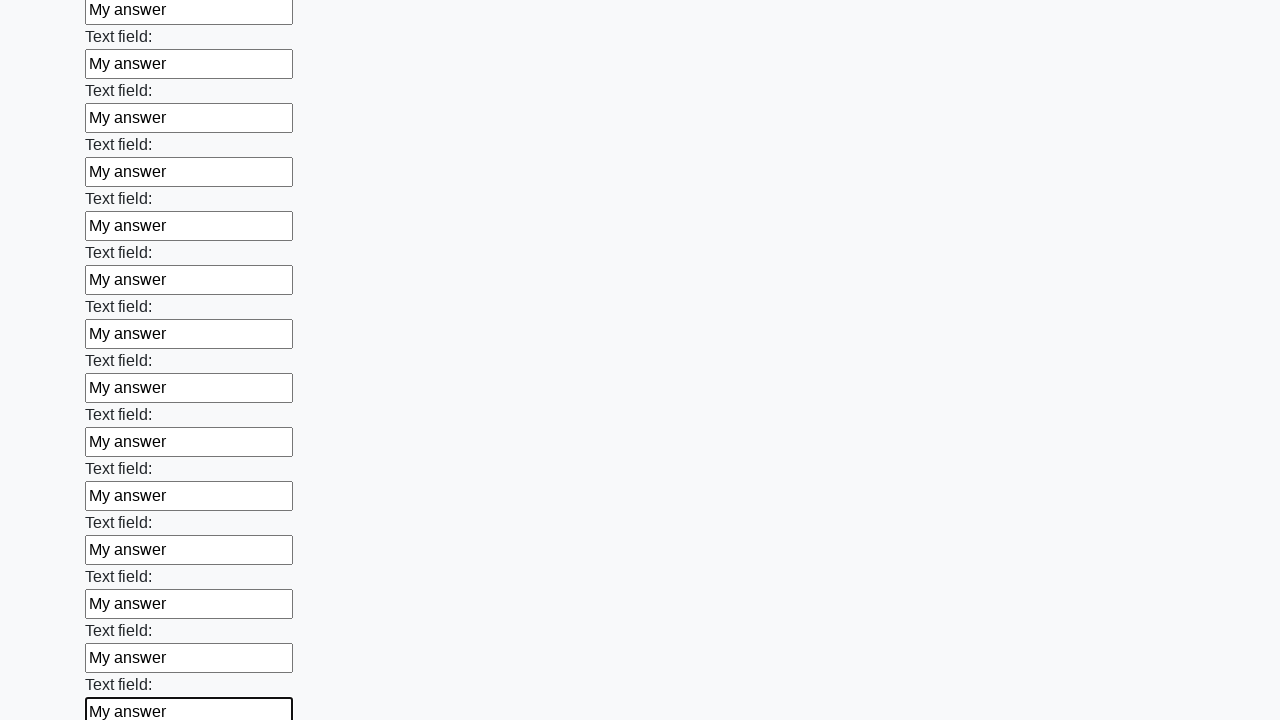

Filled input field with 'My answer' on input >> nth=83
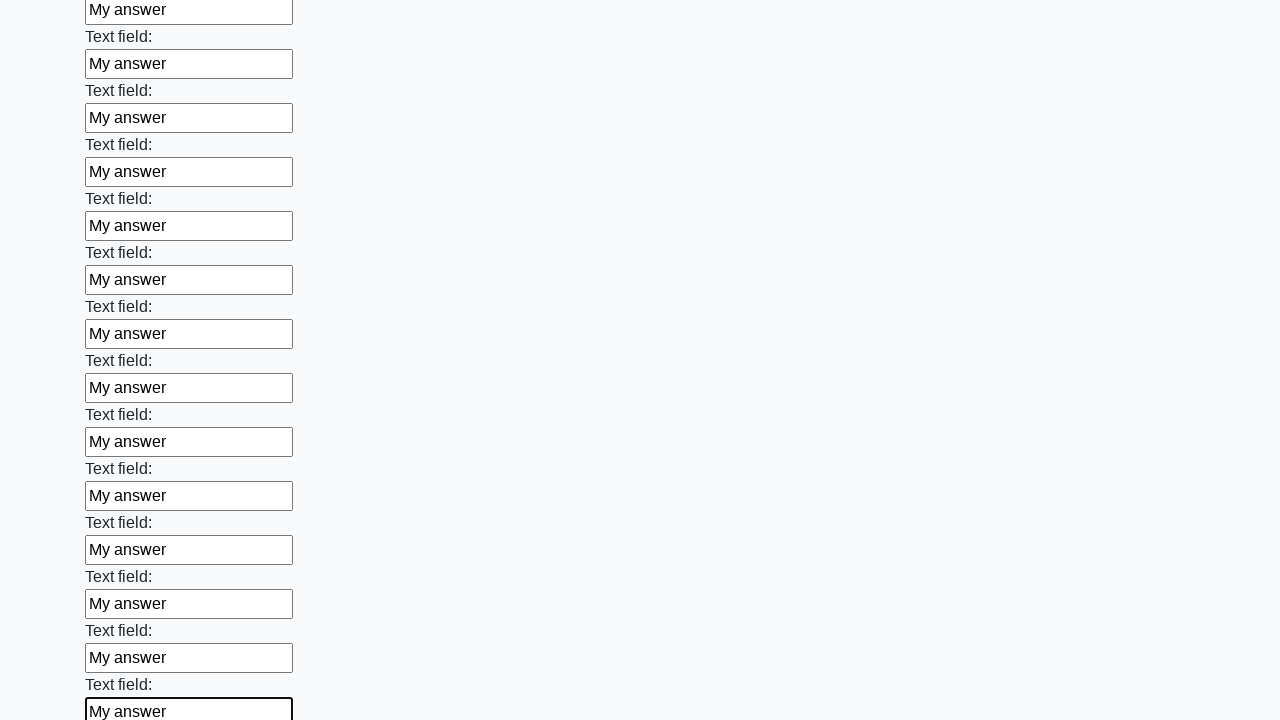

Filled input field with 'My answer' on input >> nth=84
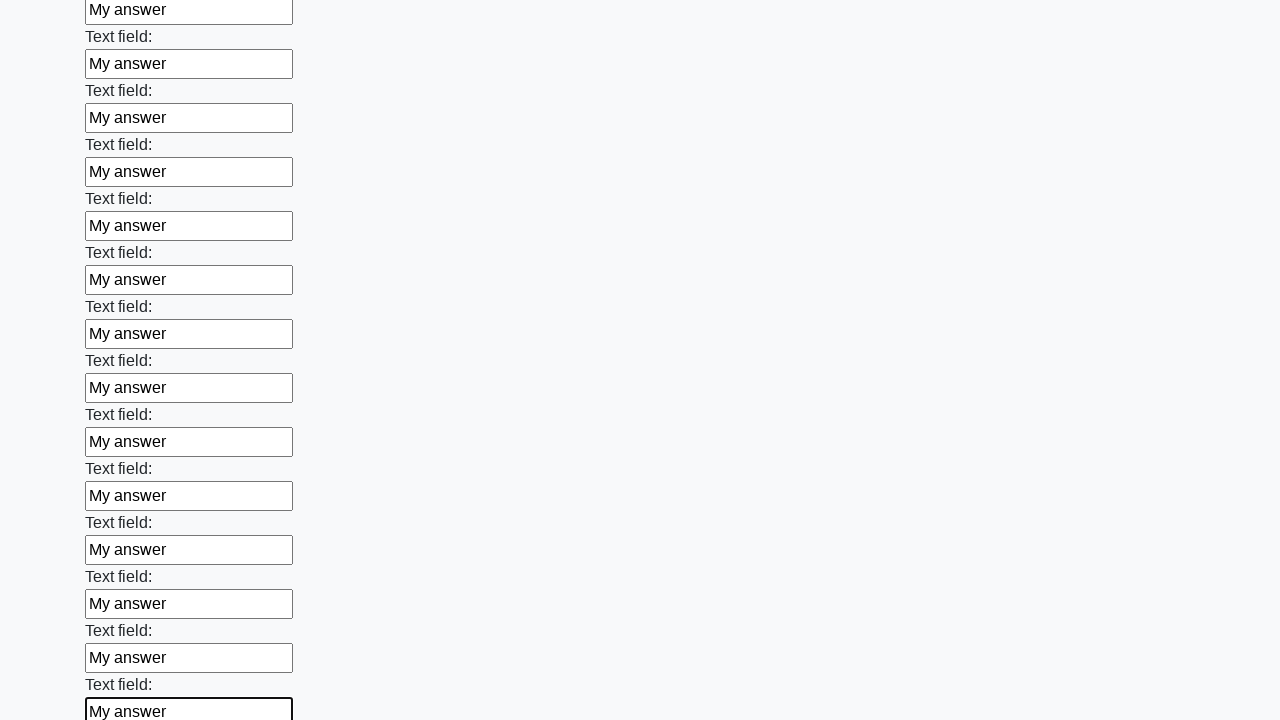

Filled input field with 'My answer' on input >> nth=85
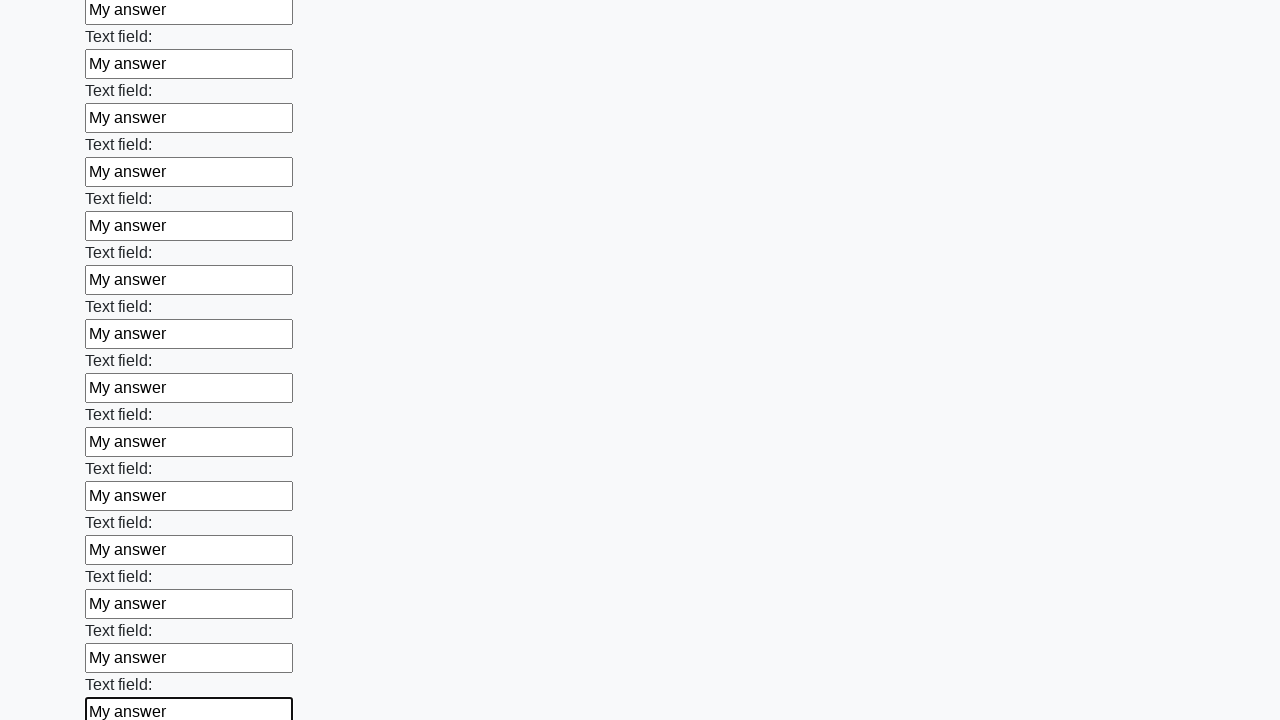

Filled input field with 'My answer' on input >> nth=86
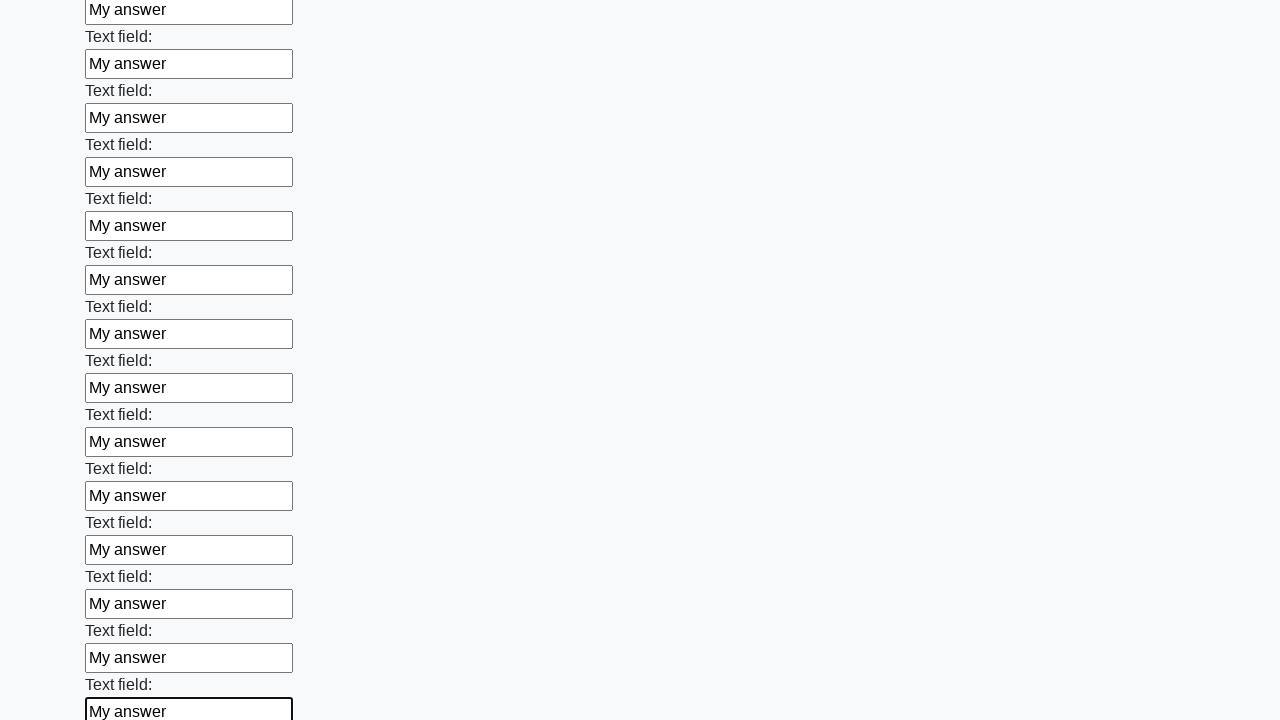

Filled input field with 'My answer' on input >> nth=87
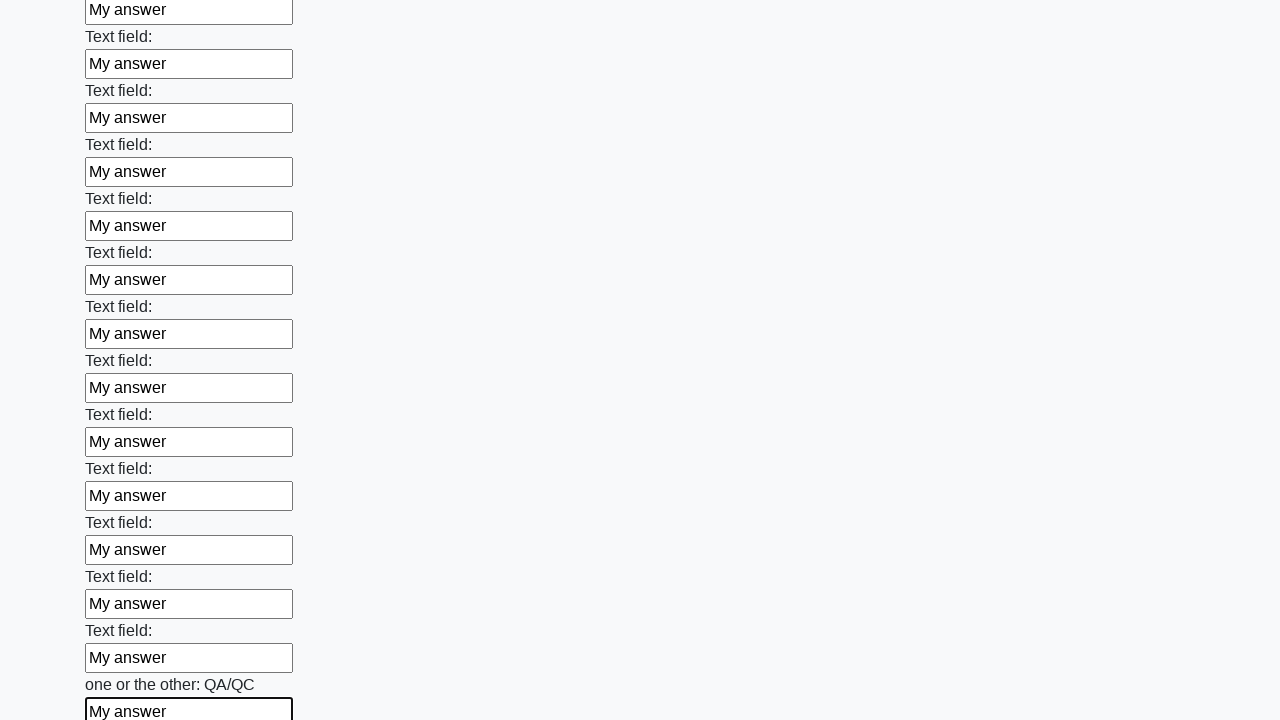

Filled input field with 'My answer' on input >> nth=88
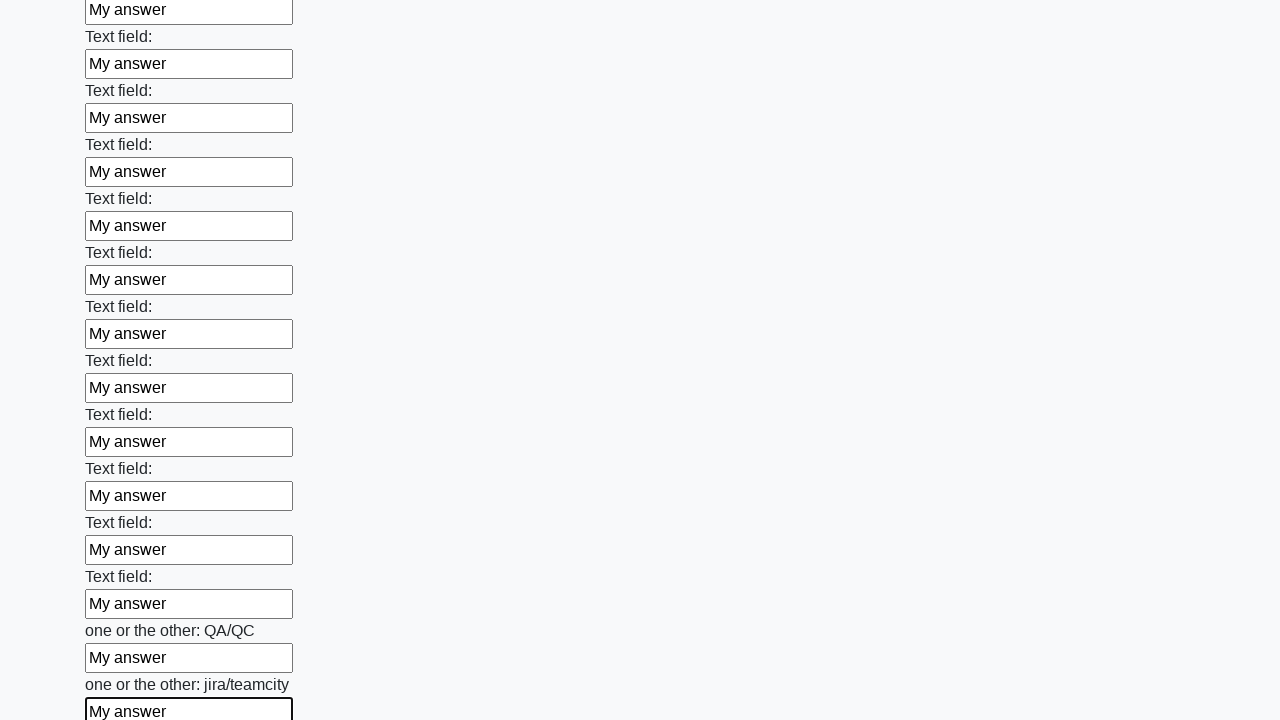

Filled input field with 'My answer' on input >> nth=89
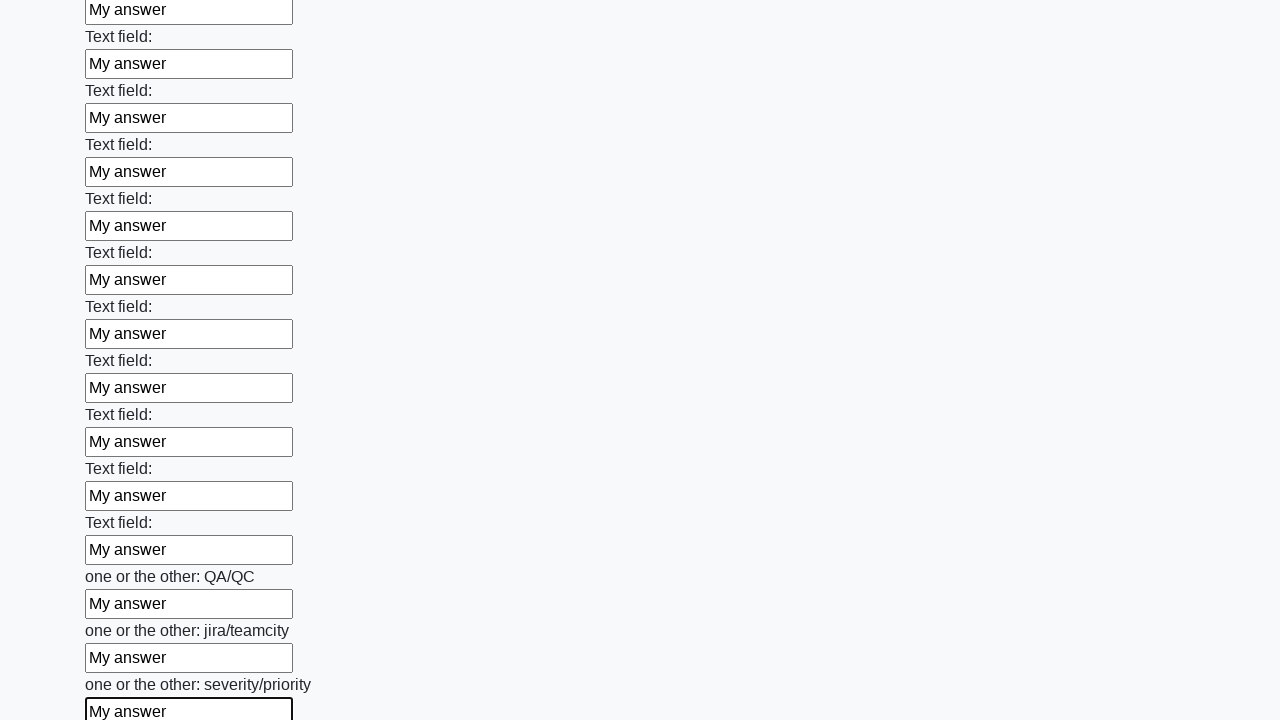

Filled input field with 'My answer' on input >> nth=90
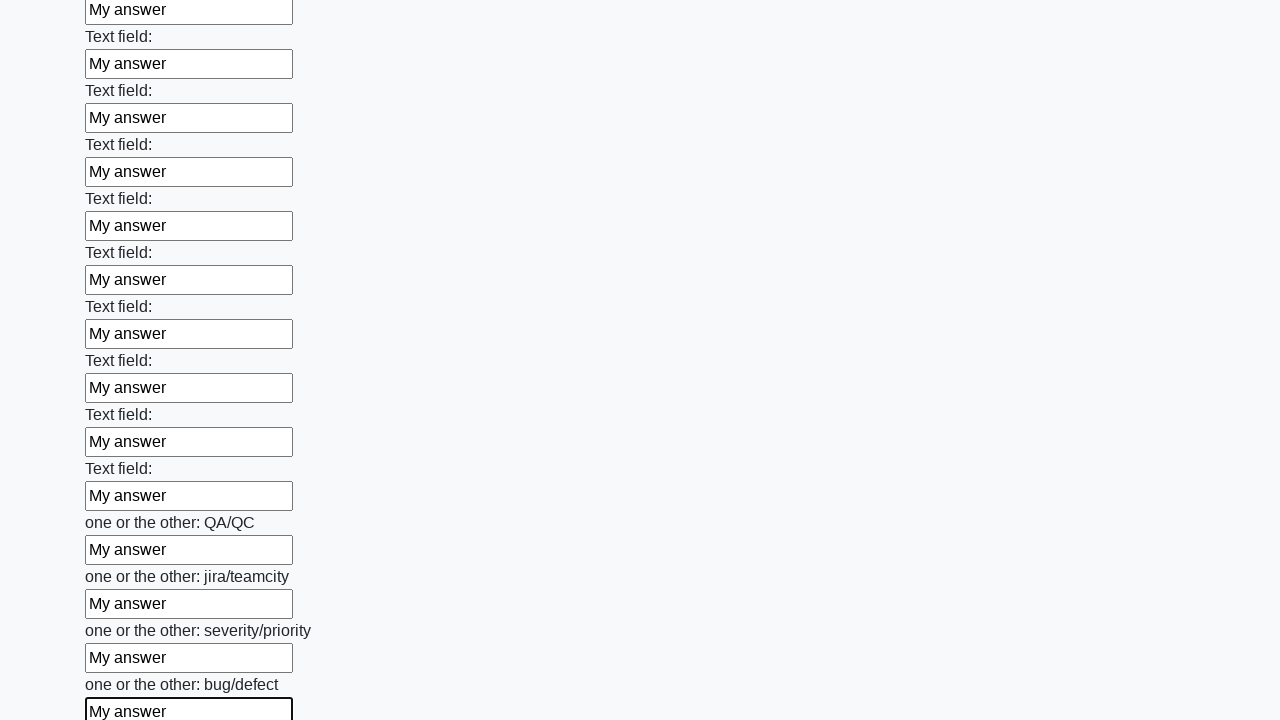

Filled input field with 'My answer' on input >> nth=91
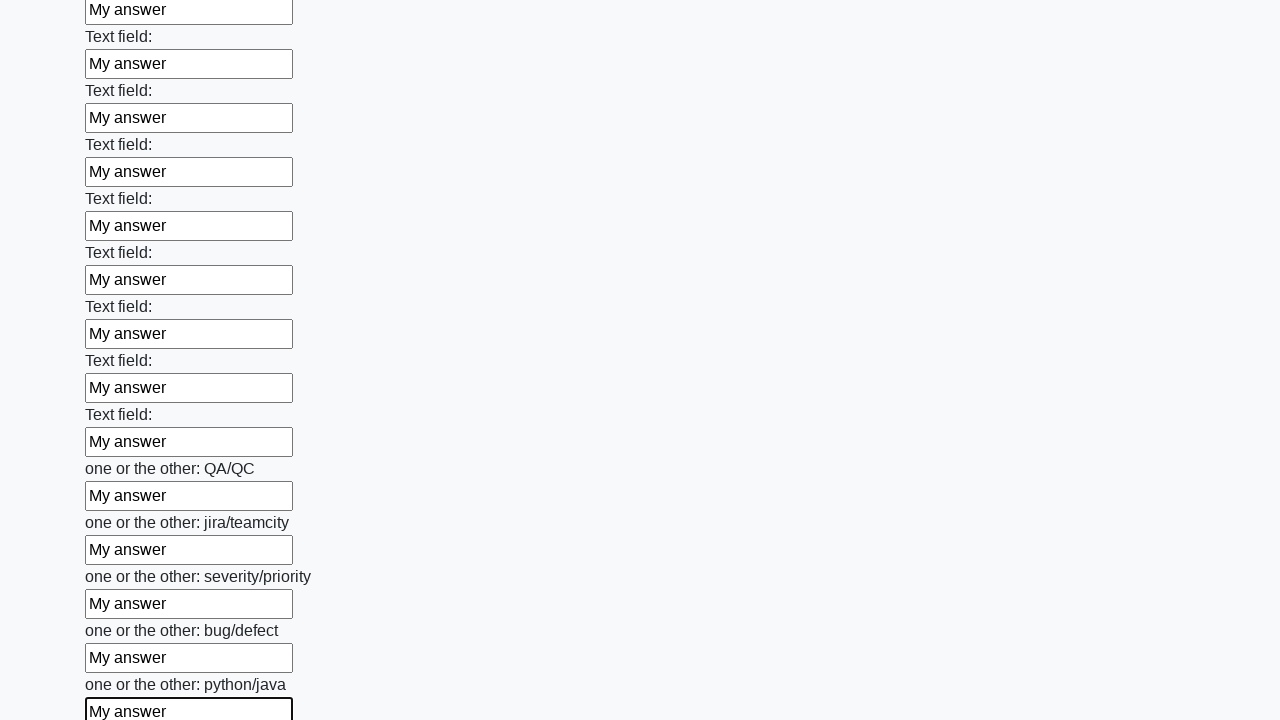

Filled input field with 'My answer' on input >> nth=92
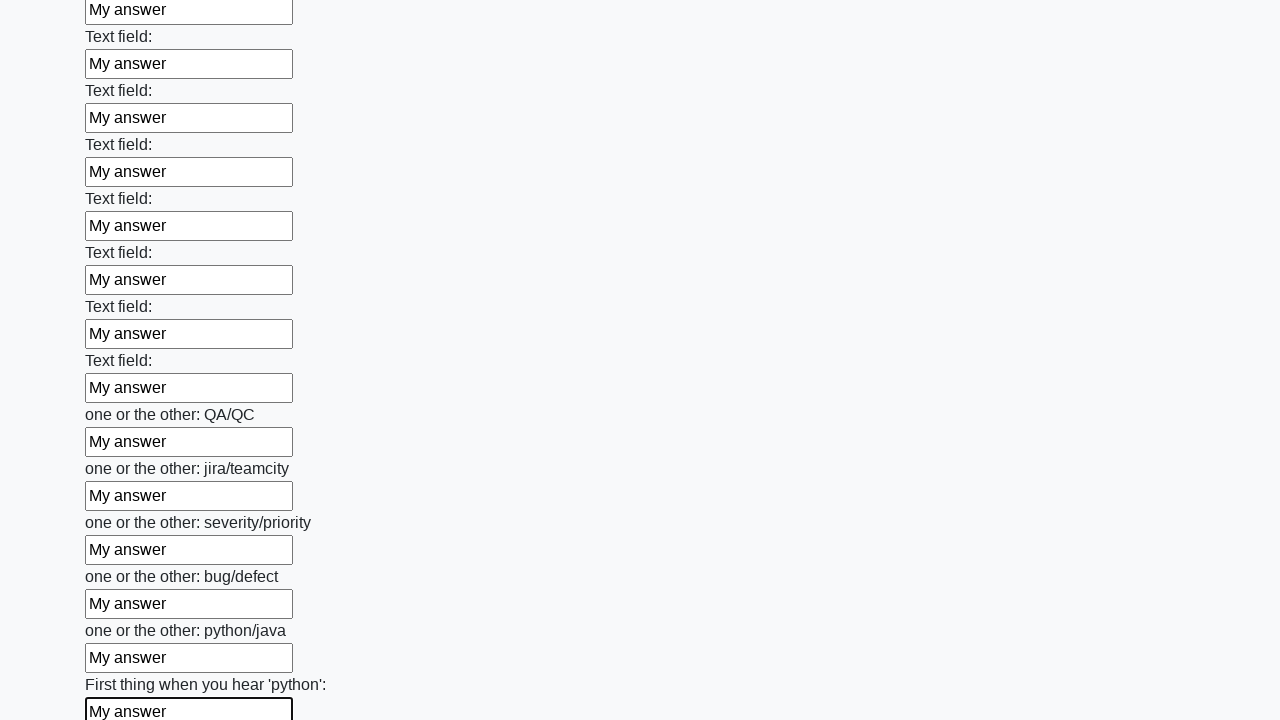

Filled input field with 'My answer' on input >> nth=93
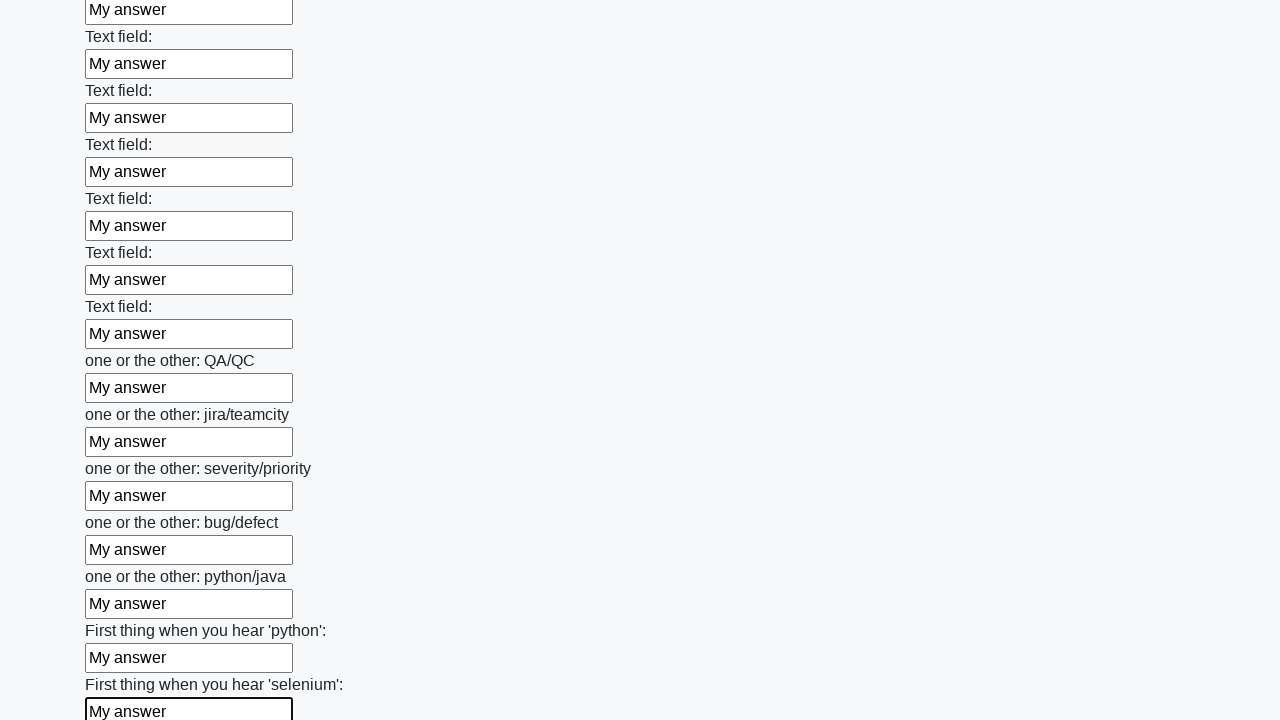

Filled input field with 'My answer' on input >> nth=94
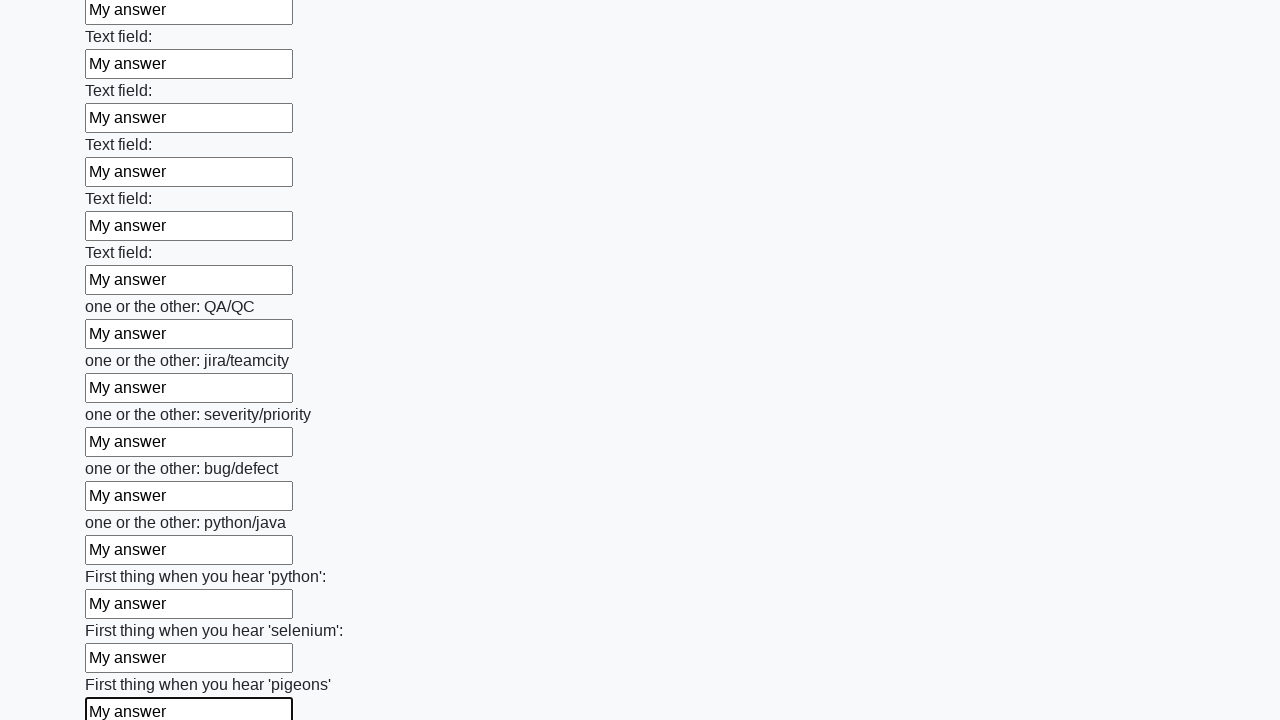

Filled input field with 'My answer' on input >> nth=95
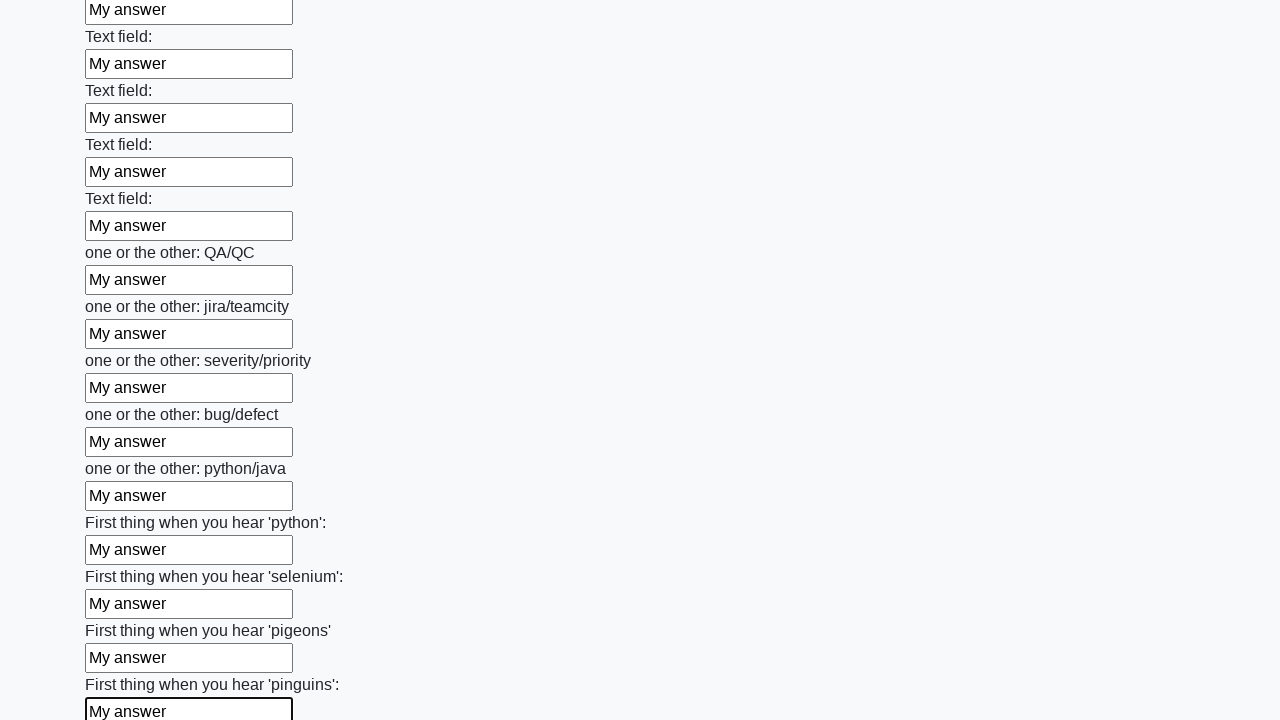

Filled input field with 'My answer' on input >> nth=96
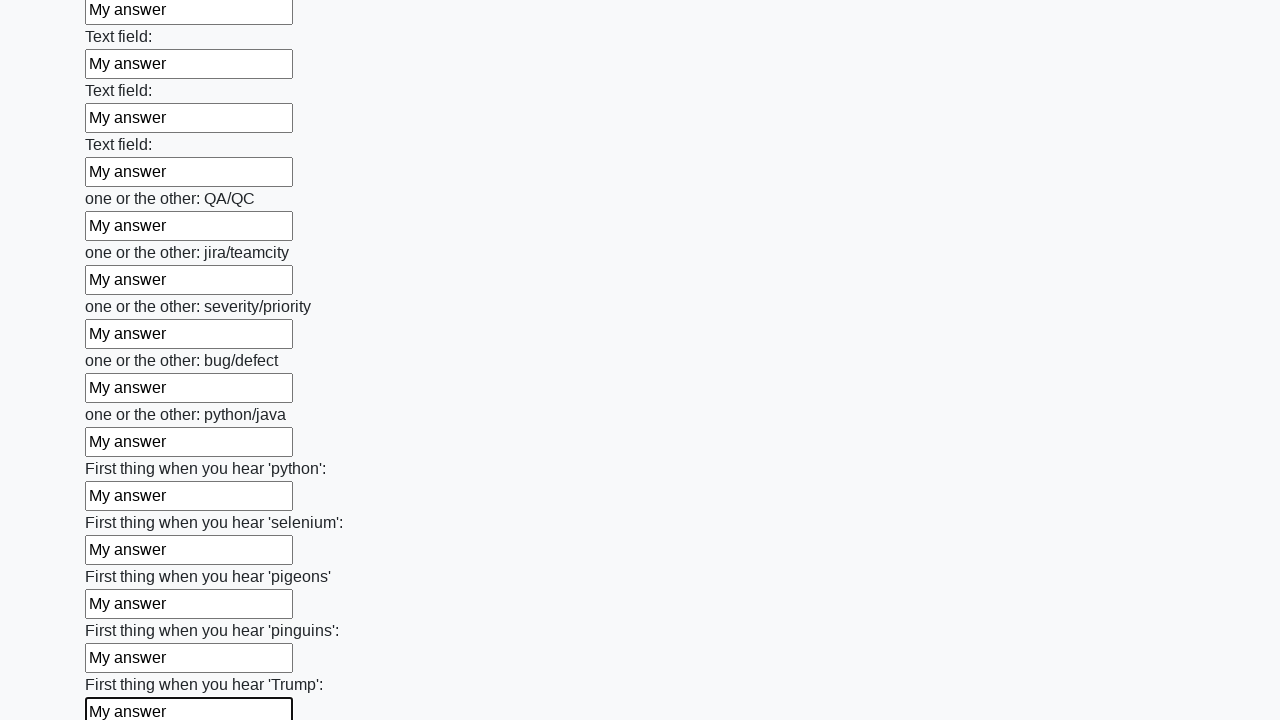

Filled input field with 'My answer' on input >> nth=97
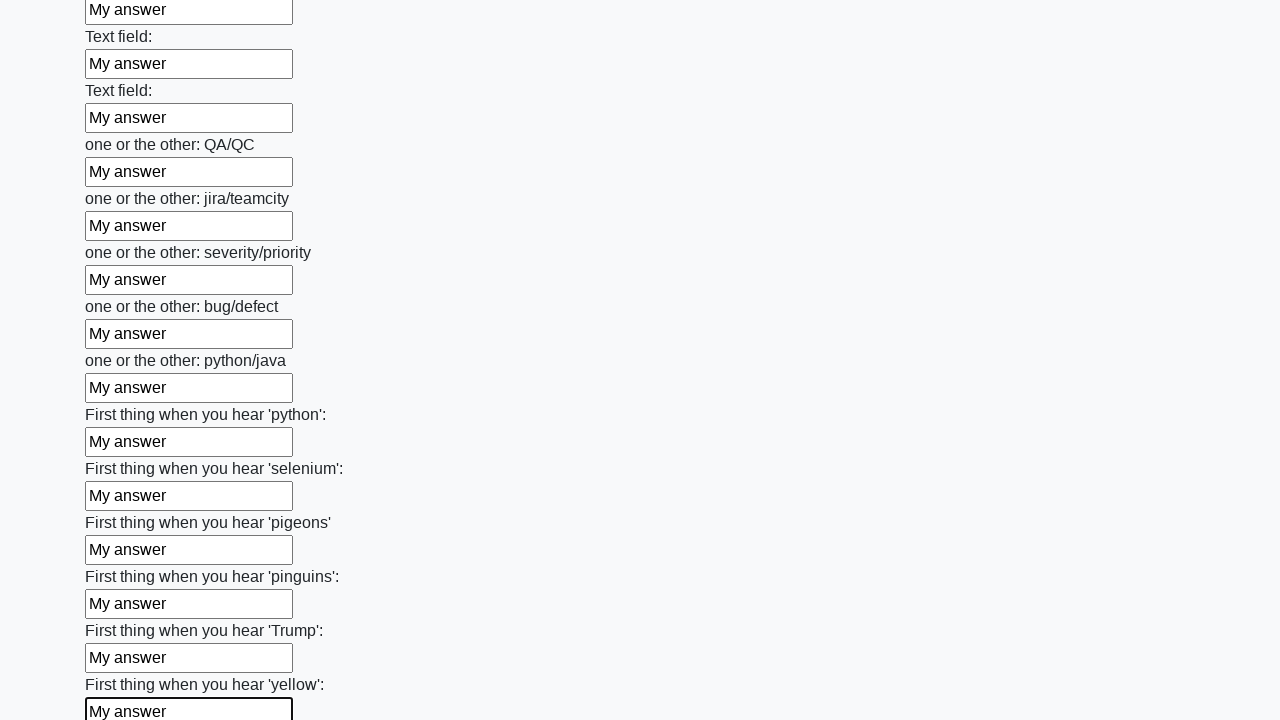

Filled input field with 'My answer' on input >> nth=98
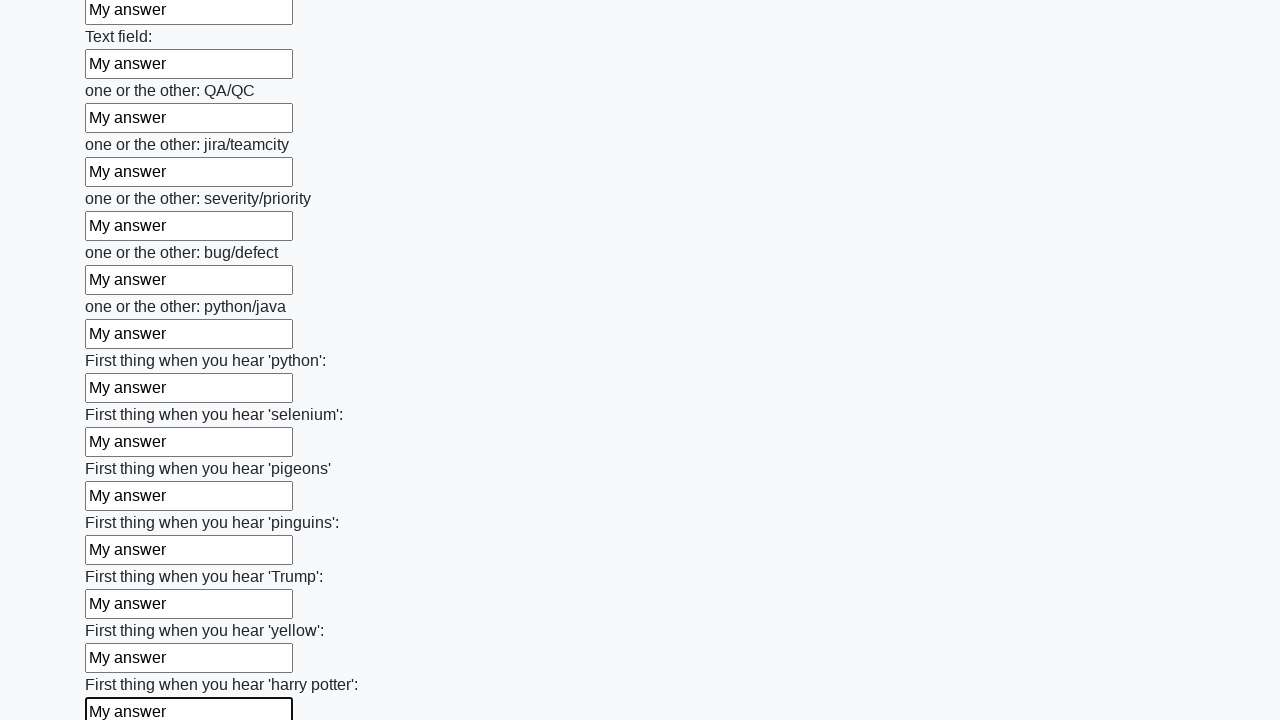

Filled input field with 'My answer' on input >> nth=99
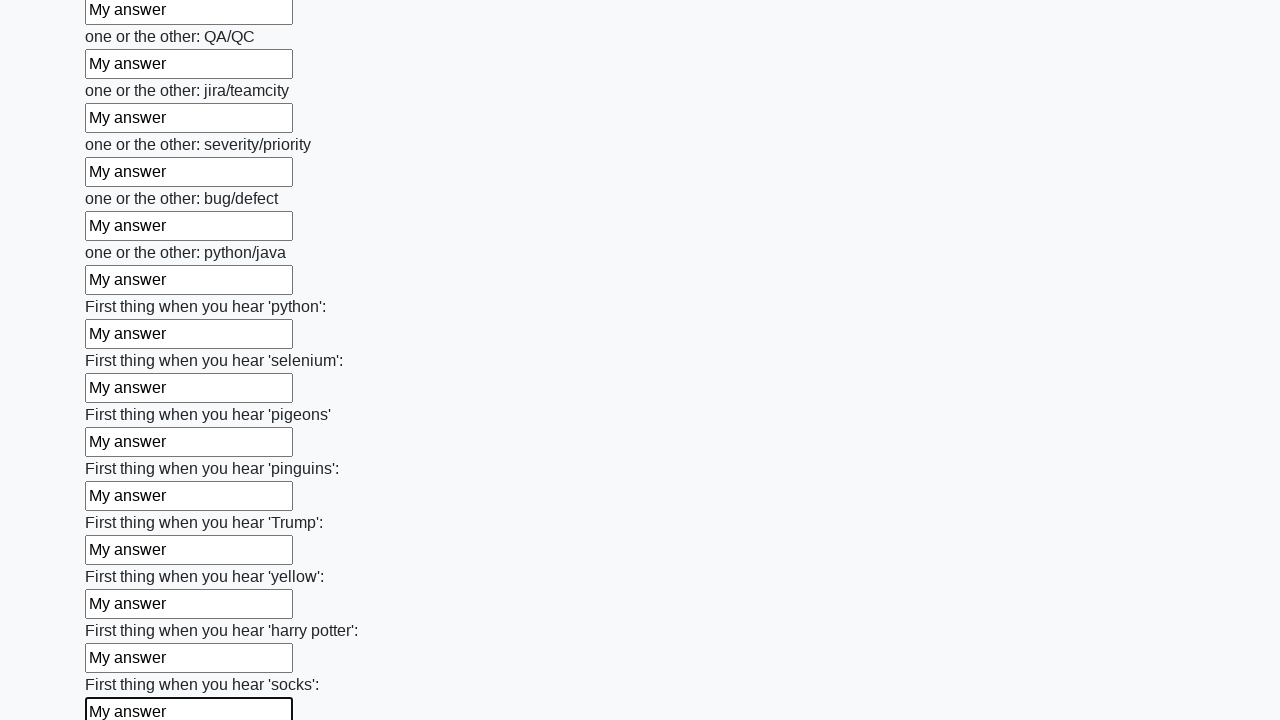

Clicked the submit button at (123, 611) on button.btn
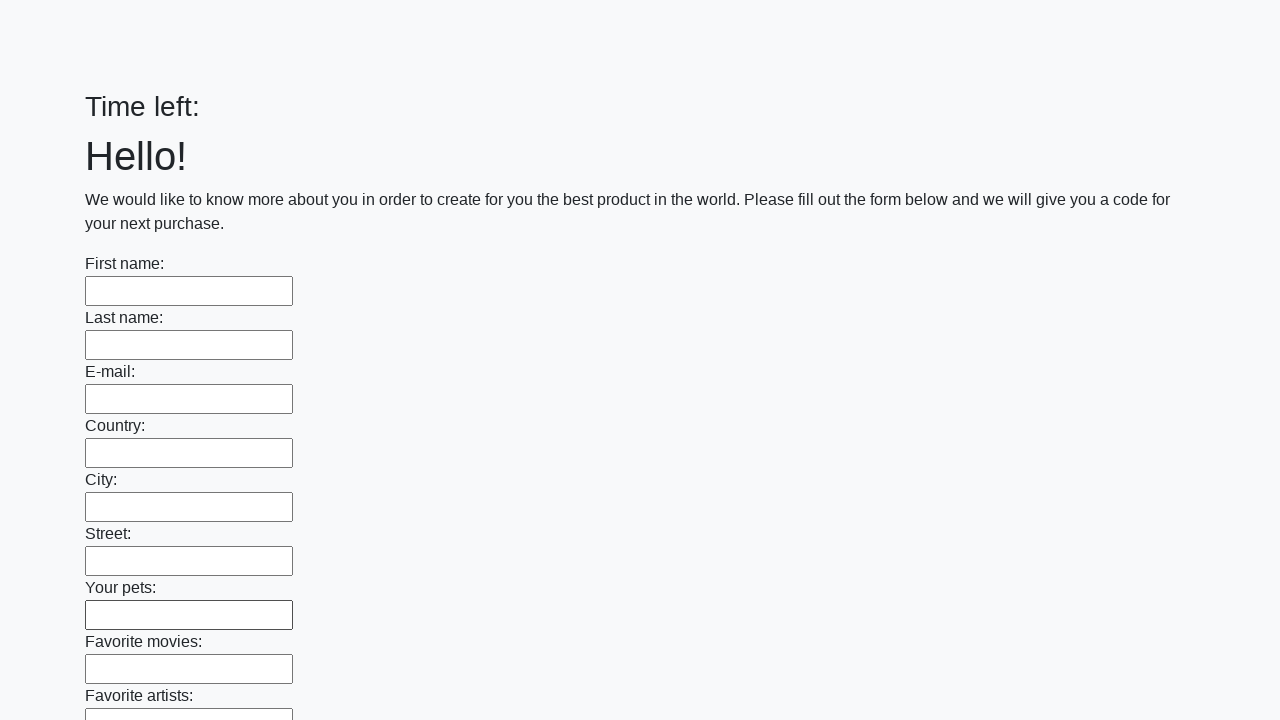

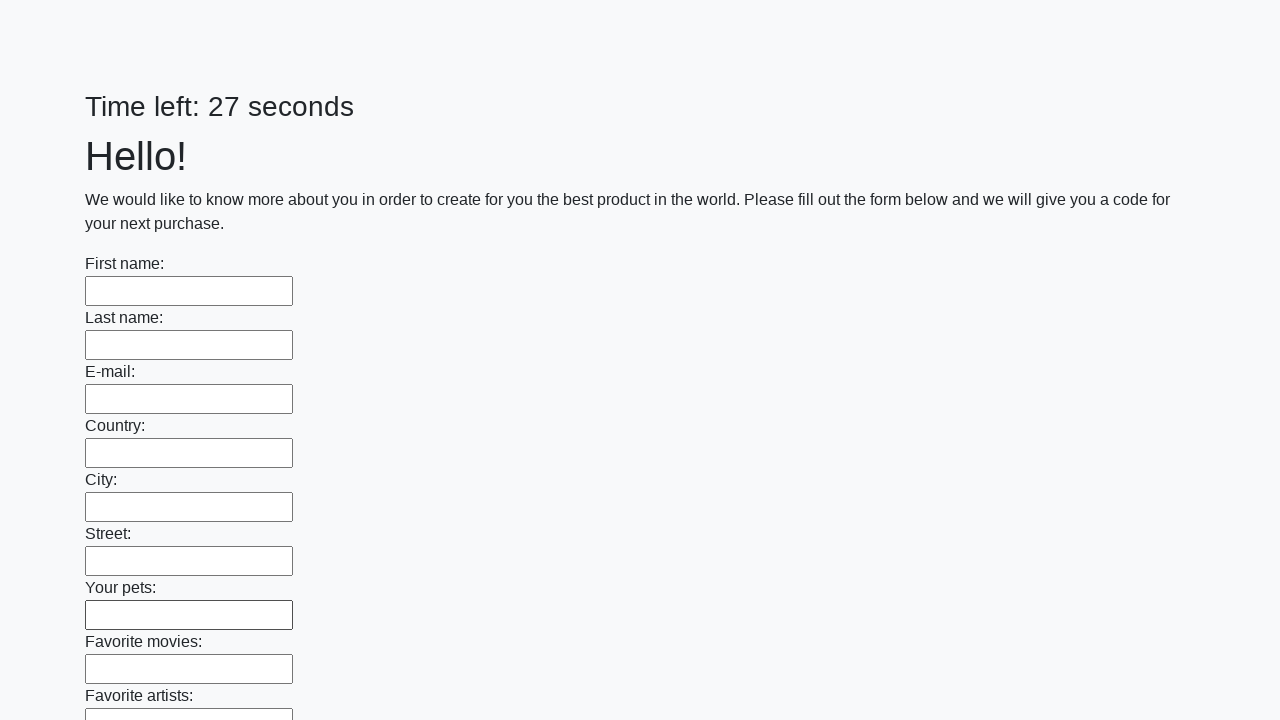